Tests filling a large form by entering text into all input fields and clicking the submit button

Starting URL: http://suninjuly.github.io/huge_form.html

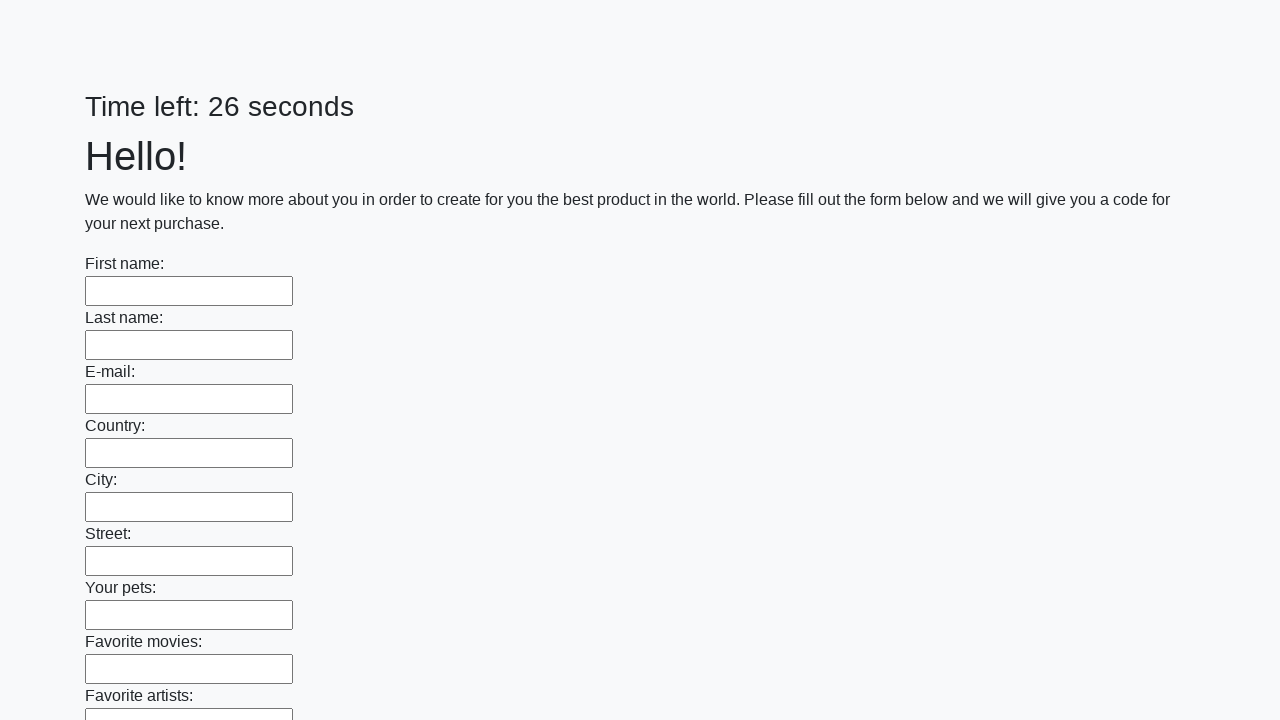

Filled input field with 'sample answer' on input >> nth=0
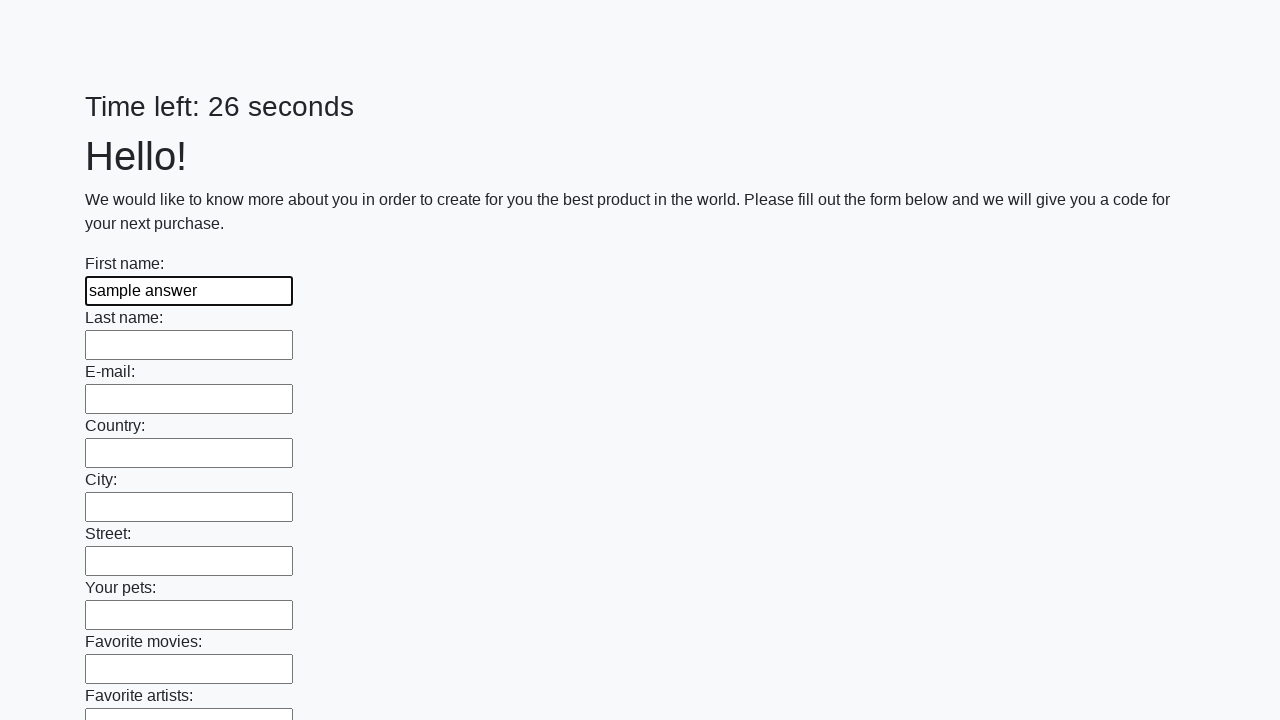

Filled input field with 'sample answer' on input >> nth=1
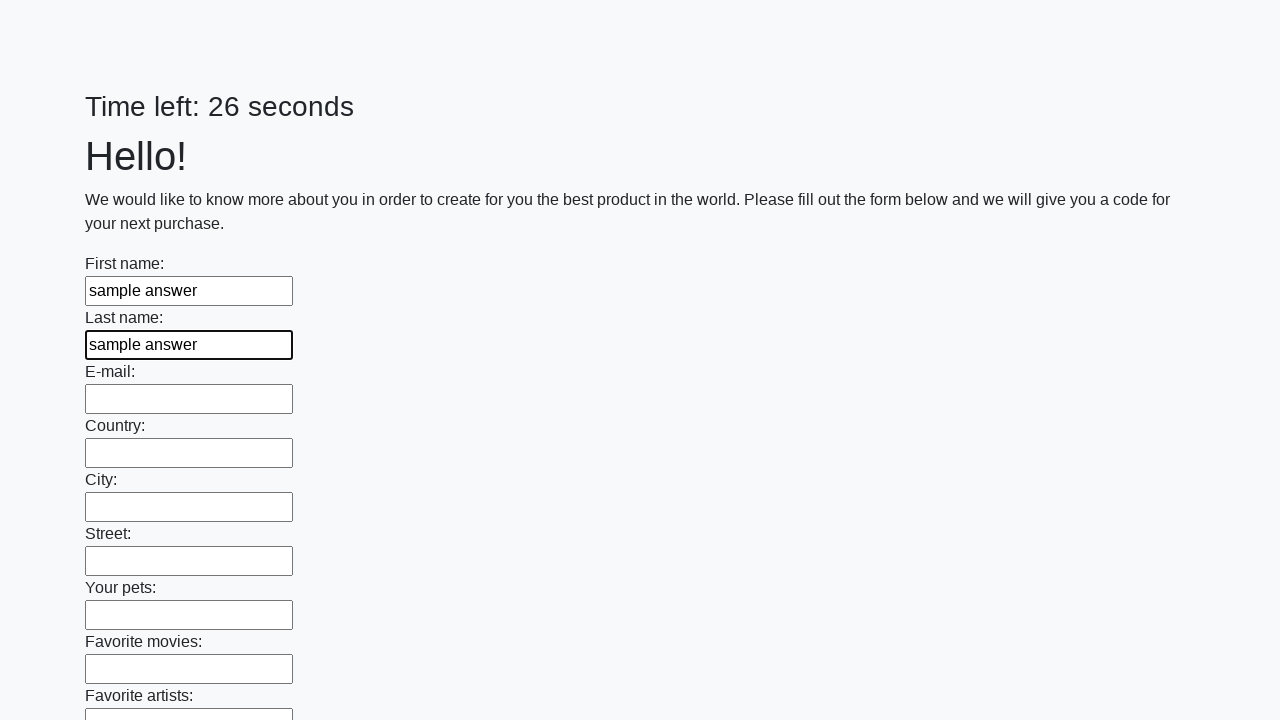

Filled input field with 'sample answer' on input >> nth=2
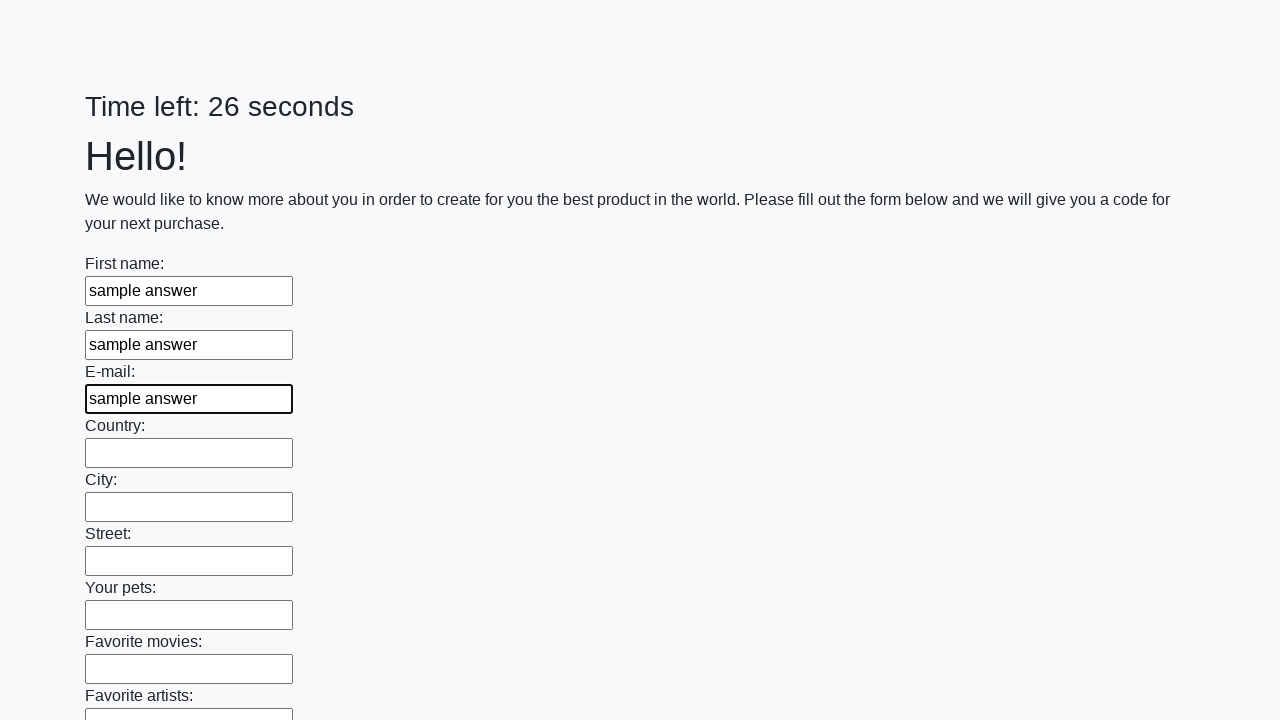

Filled input field with 'sample answer' on input >> nth=3
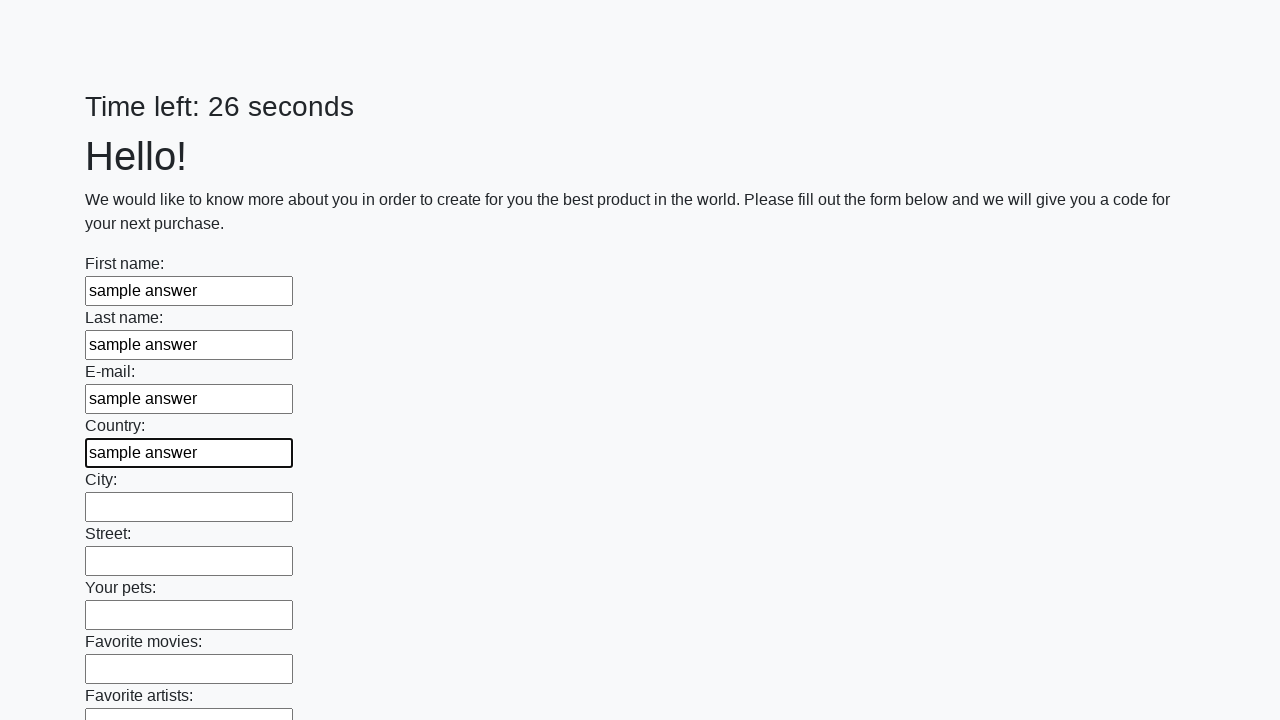

Filled input field with 'sample answer' on input >> nth=4
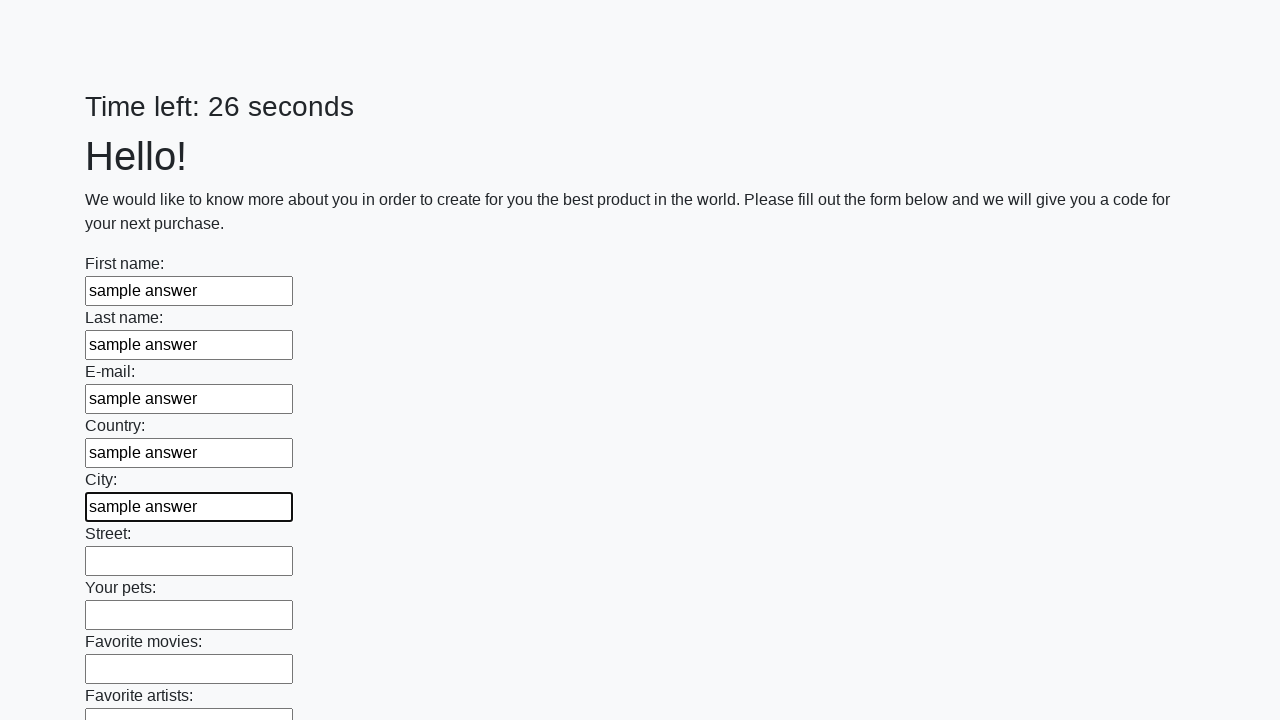

Filled input field with 'sample answer' on input >> nth=5
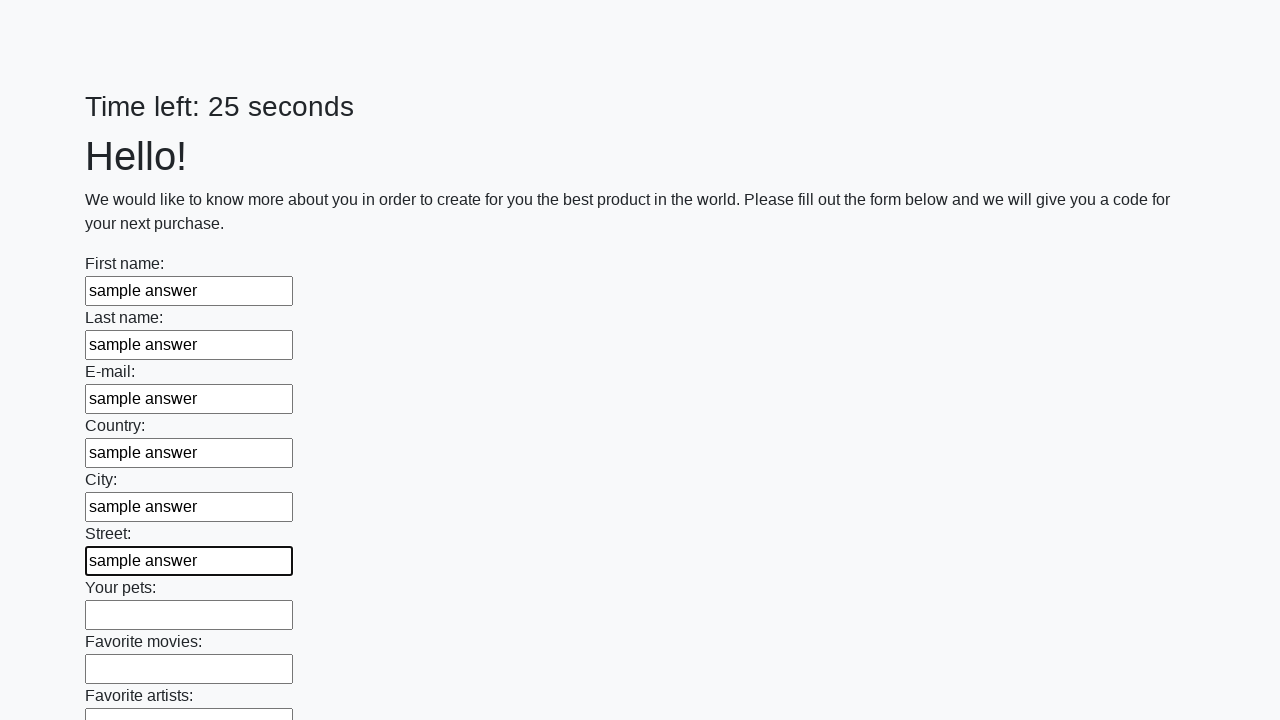

Filled input field with 'sample answer' on input >> nth=6
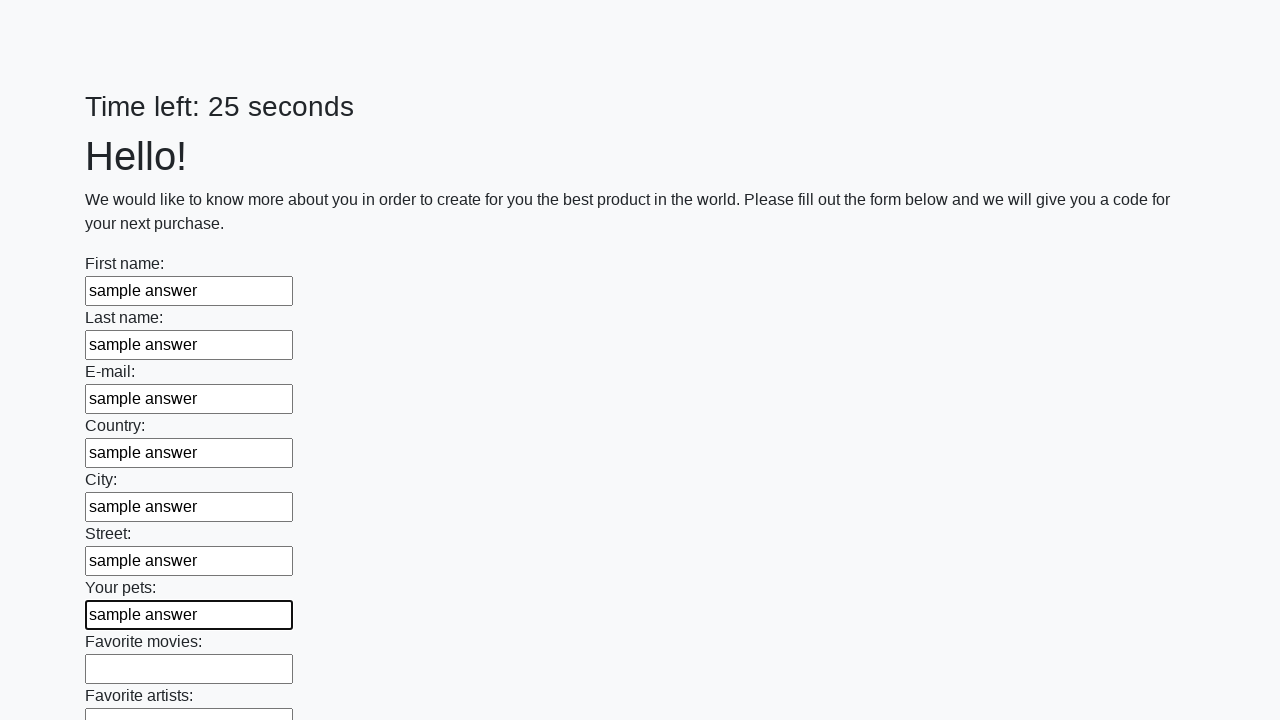

Filled input field with 'sample answer' on input >> nth=7
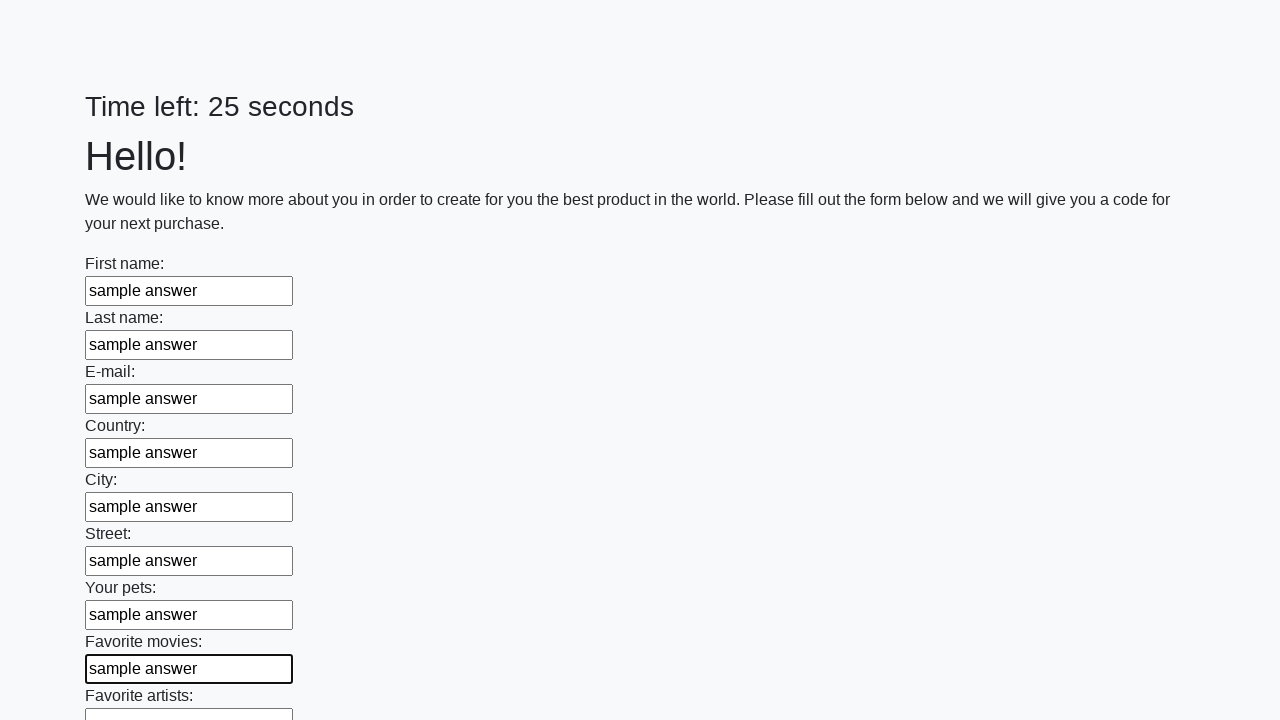

Filled input field with 'sample answer' on input >> nth=8
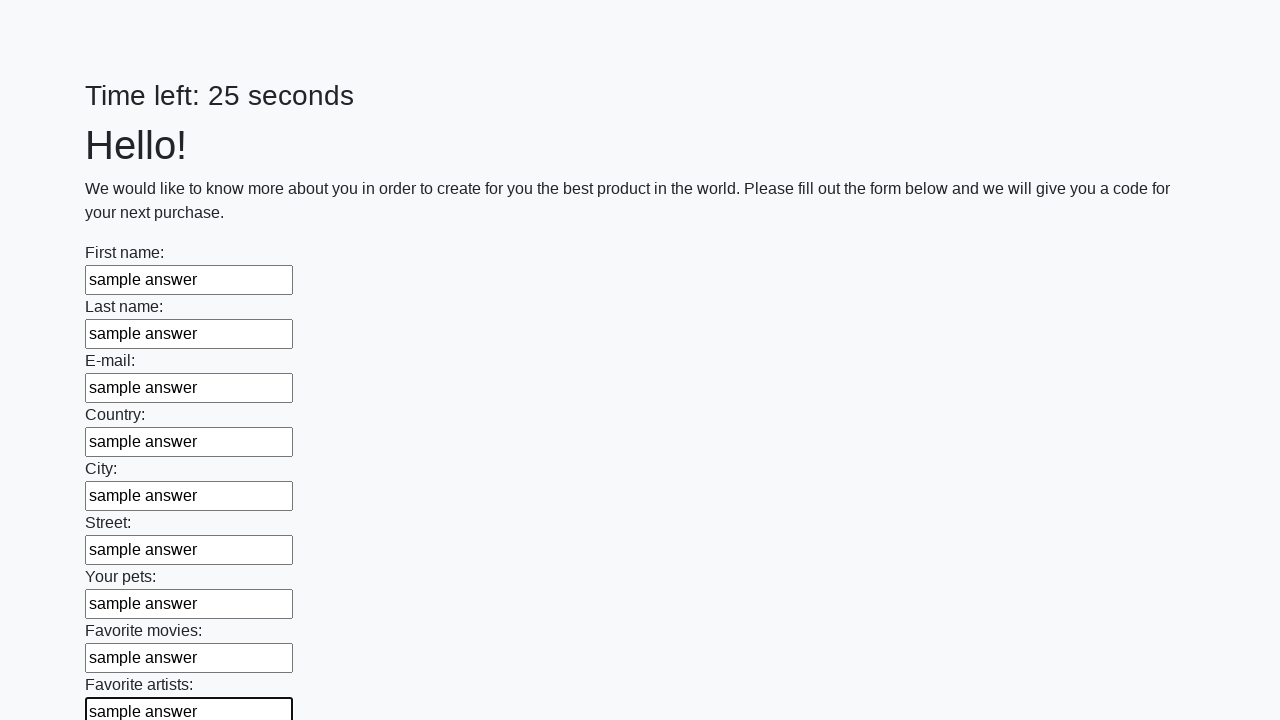

Filled input field with 'sample answer' on input >> nth=9
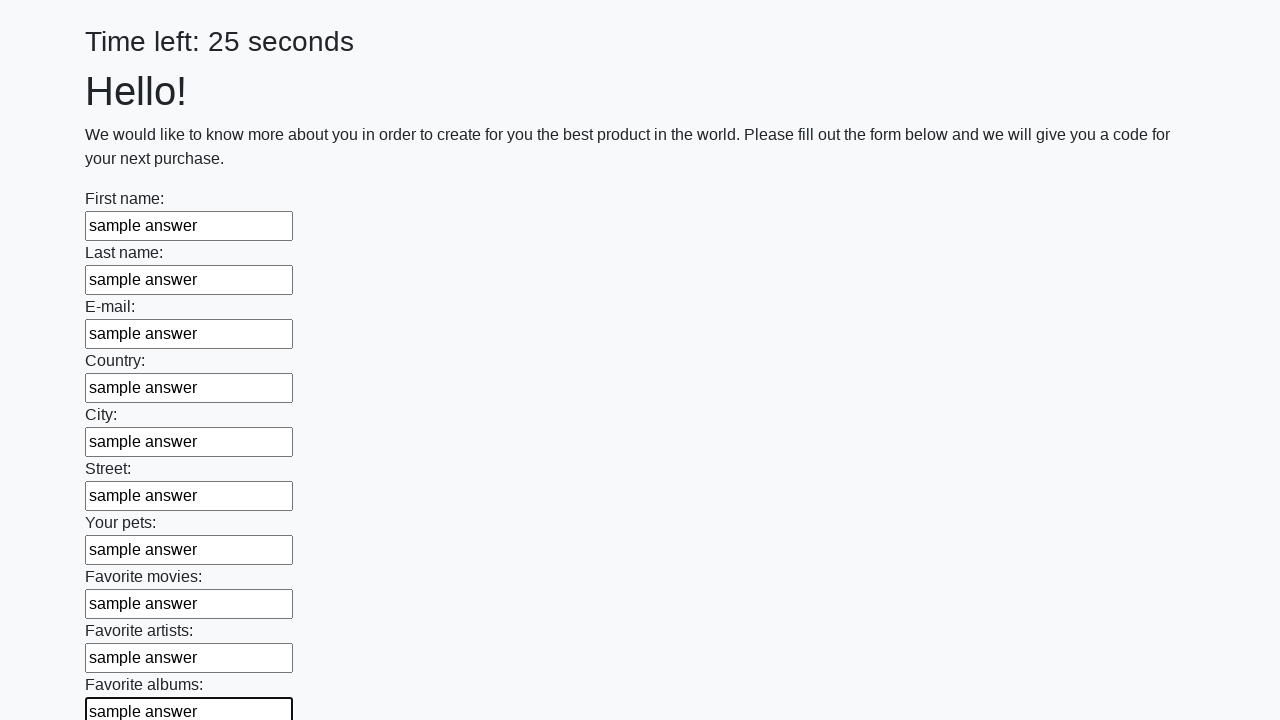

Filled input field with 'sample answer' on input >> nth=10
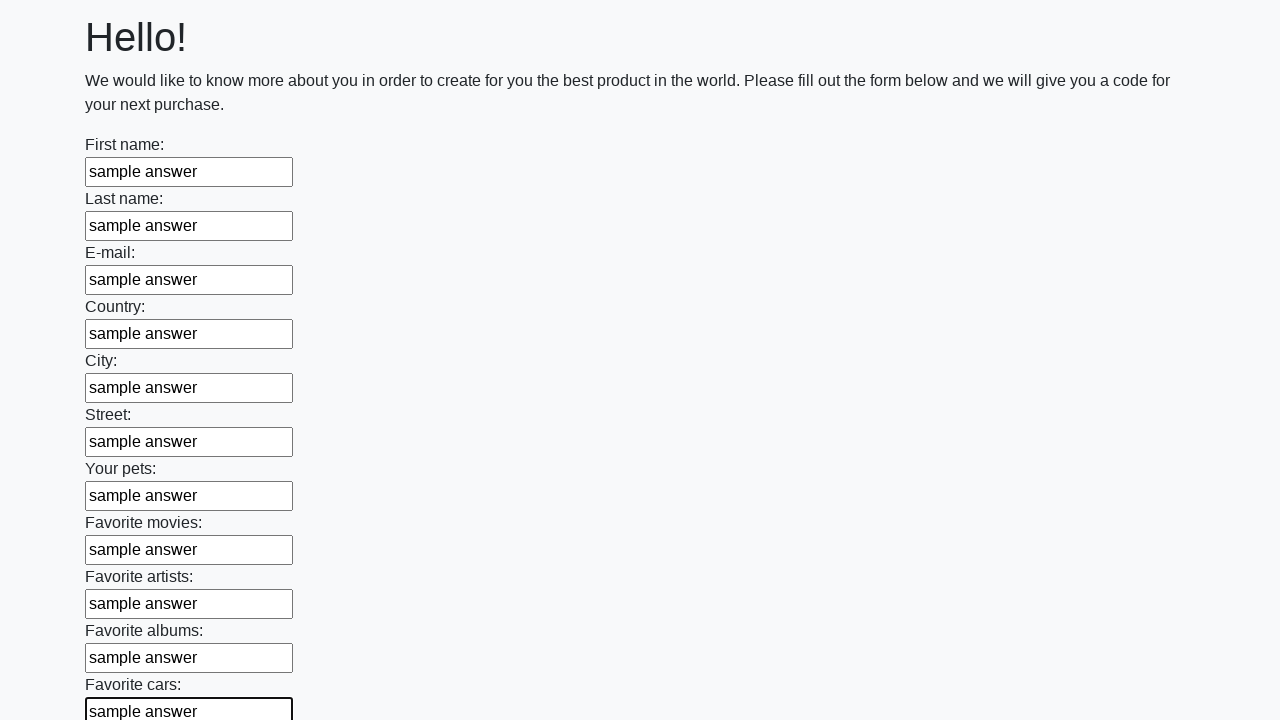

Filled input field with 'sample answer' on input >> nth=11
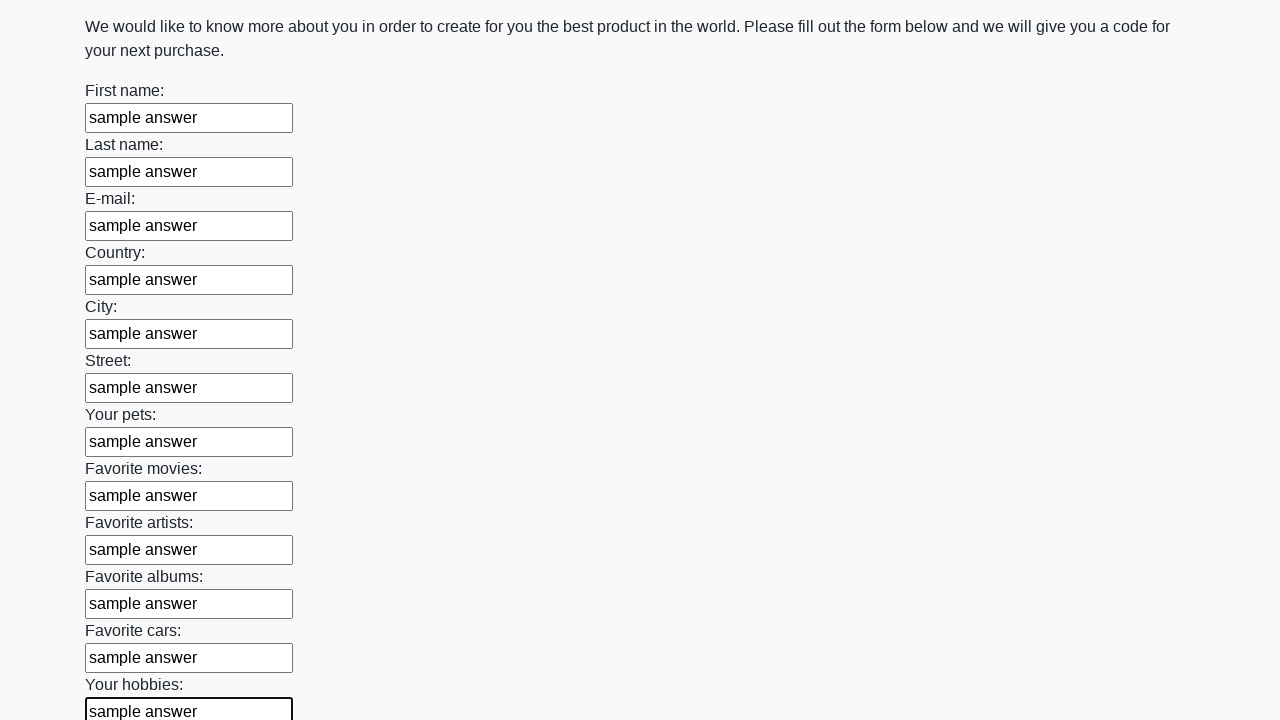

Filled input field with 'sample answer' on input >> nth=12
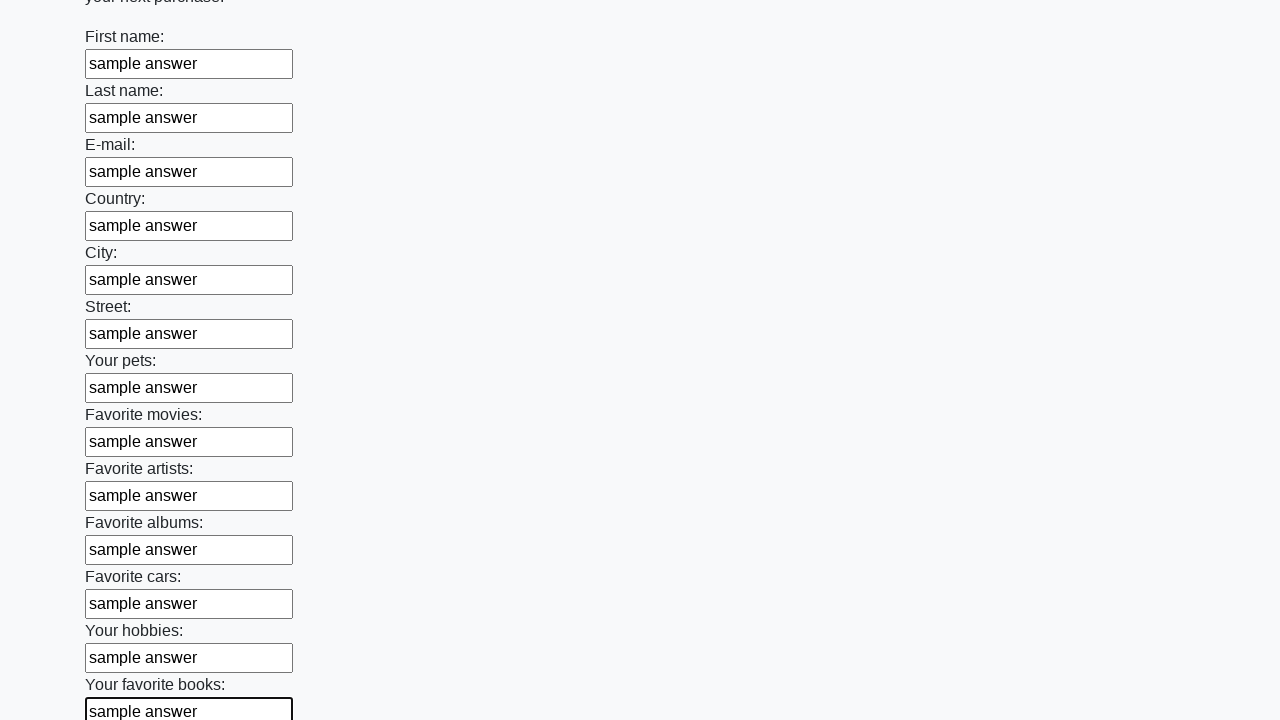

Filled input field with 'sample answer' on input >> nth=13
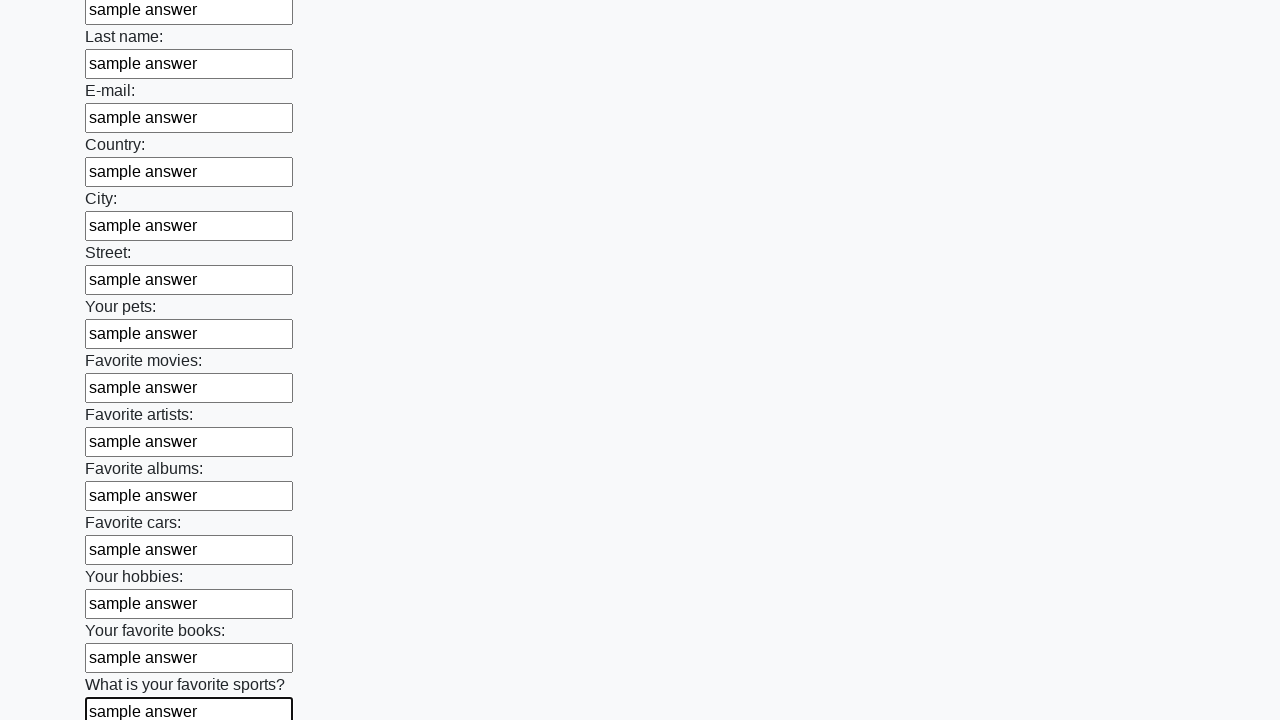

Filled input field with 'sample answer' on input >> nth=14
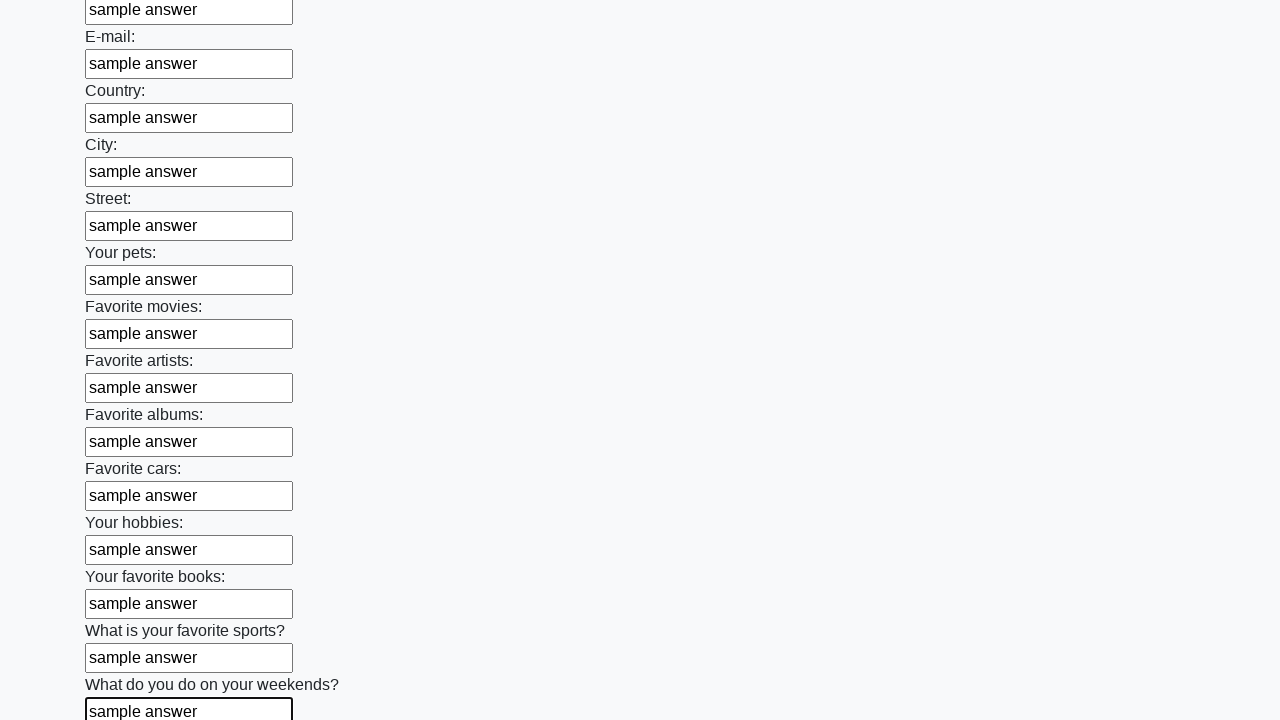

Filled input field with 'sample answer' on input >> nth=15
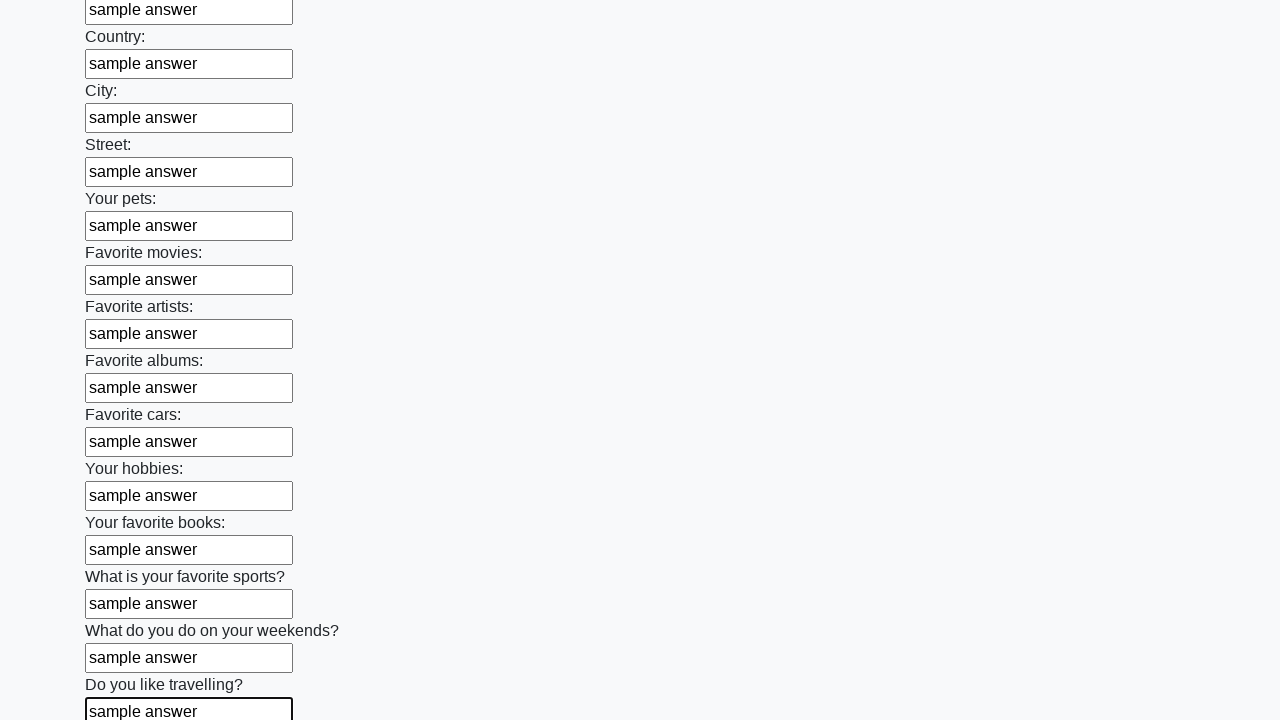

Filled input field with 'sample answer' on input >> nth=16
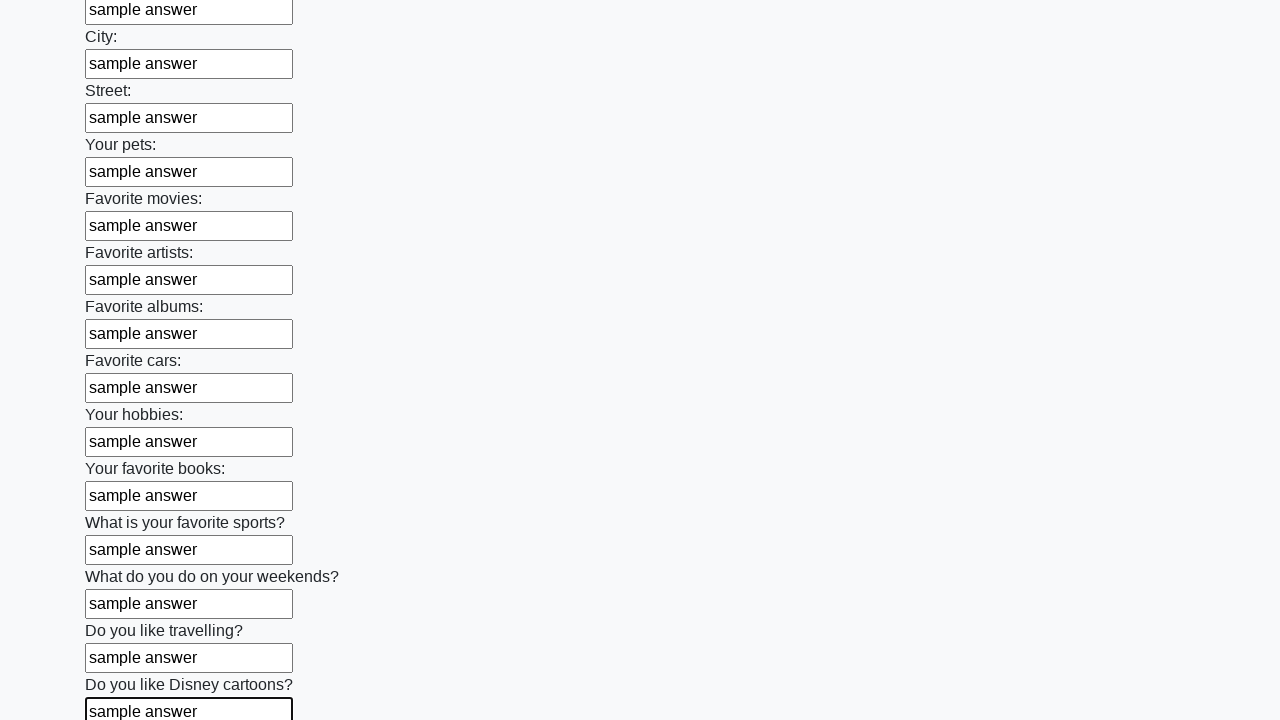

Filled input field with 'sample answer' on input >> nth=17
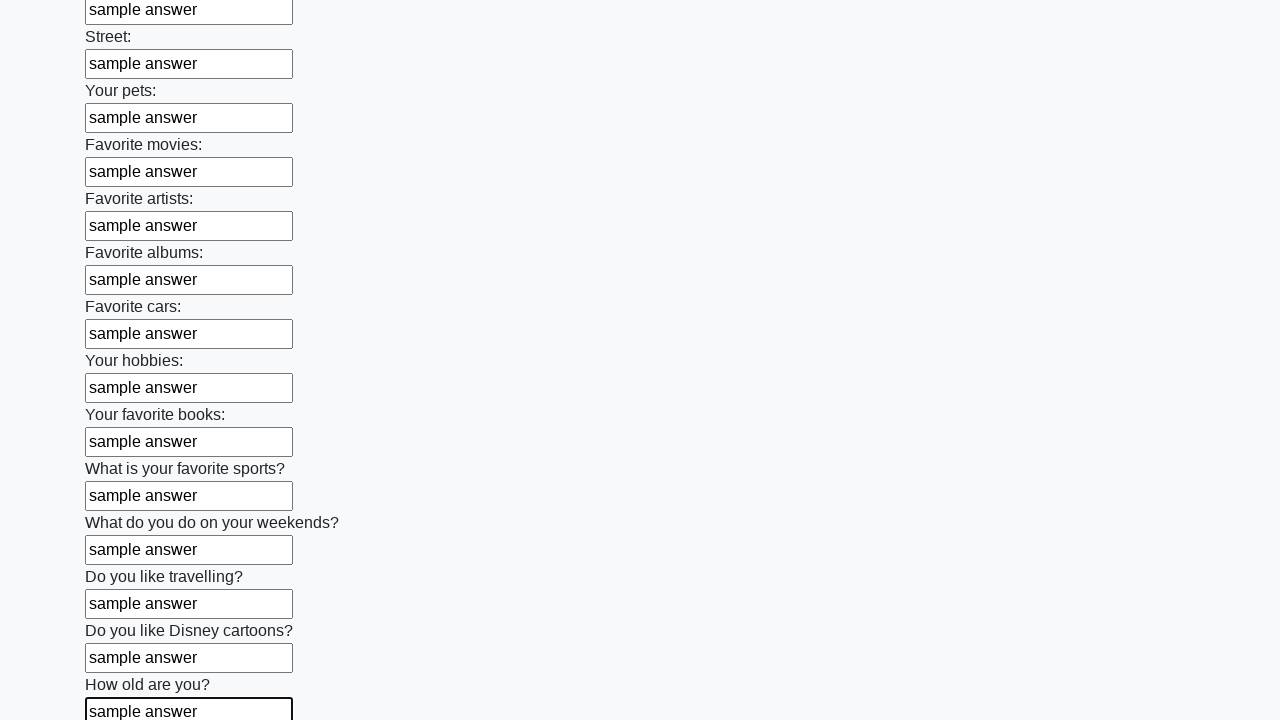

Filled input field with 'sample answer' on input >> nth=18
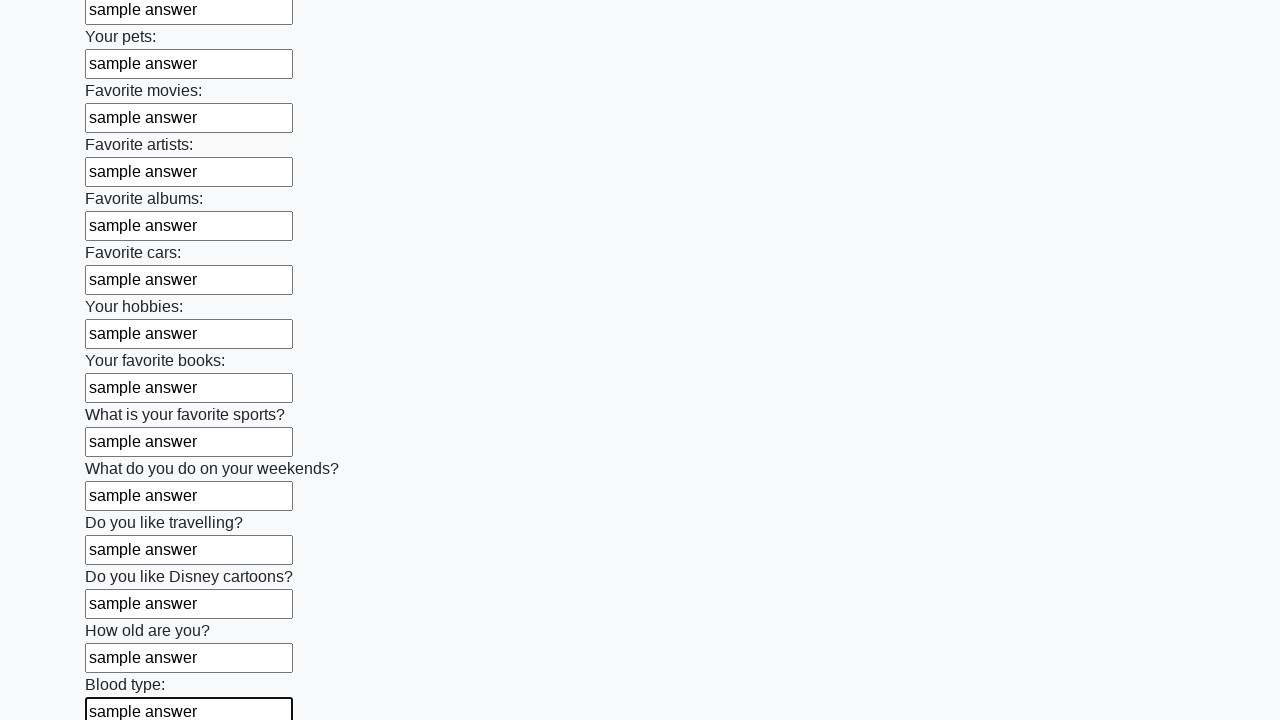

Filled input field with 'sample answer' on input >> nth=19
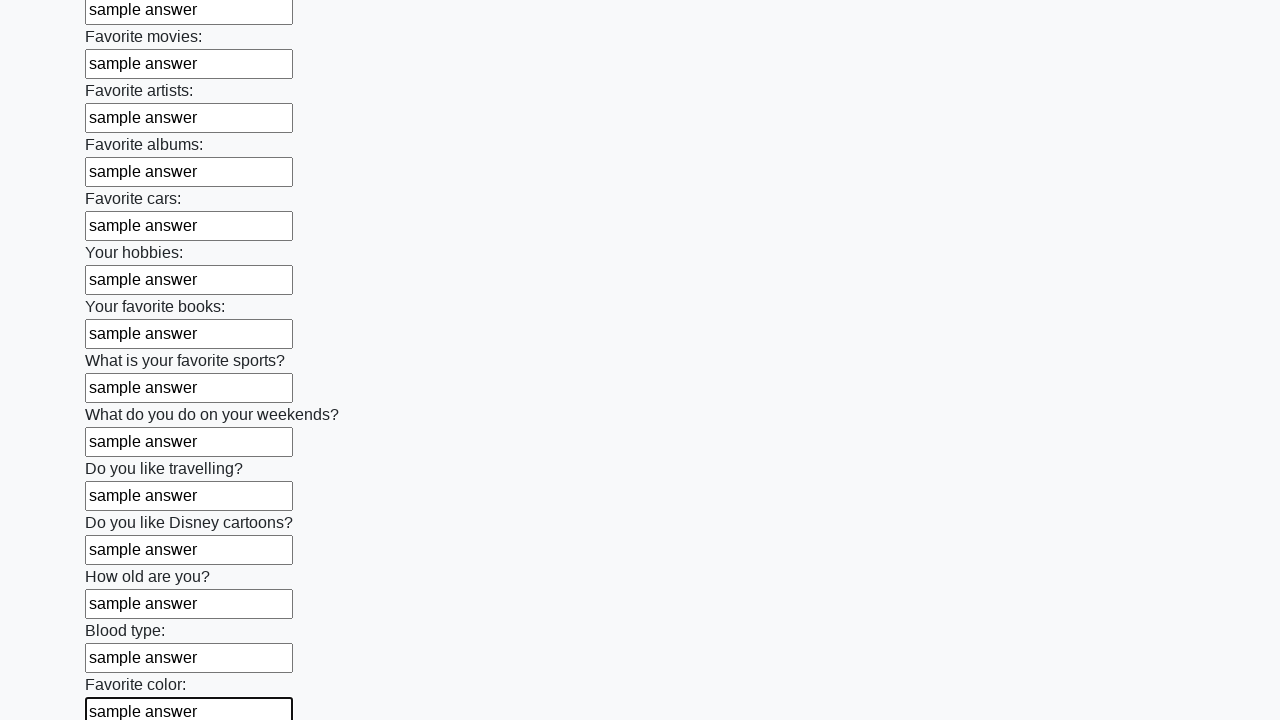

Filled input field with 'sample answer' on input >> nth=20
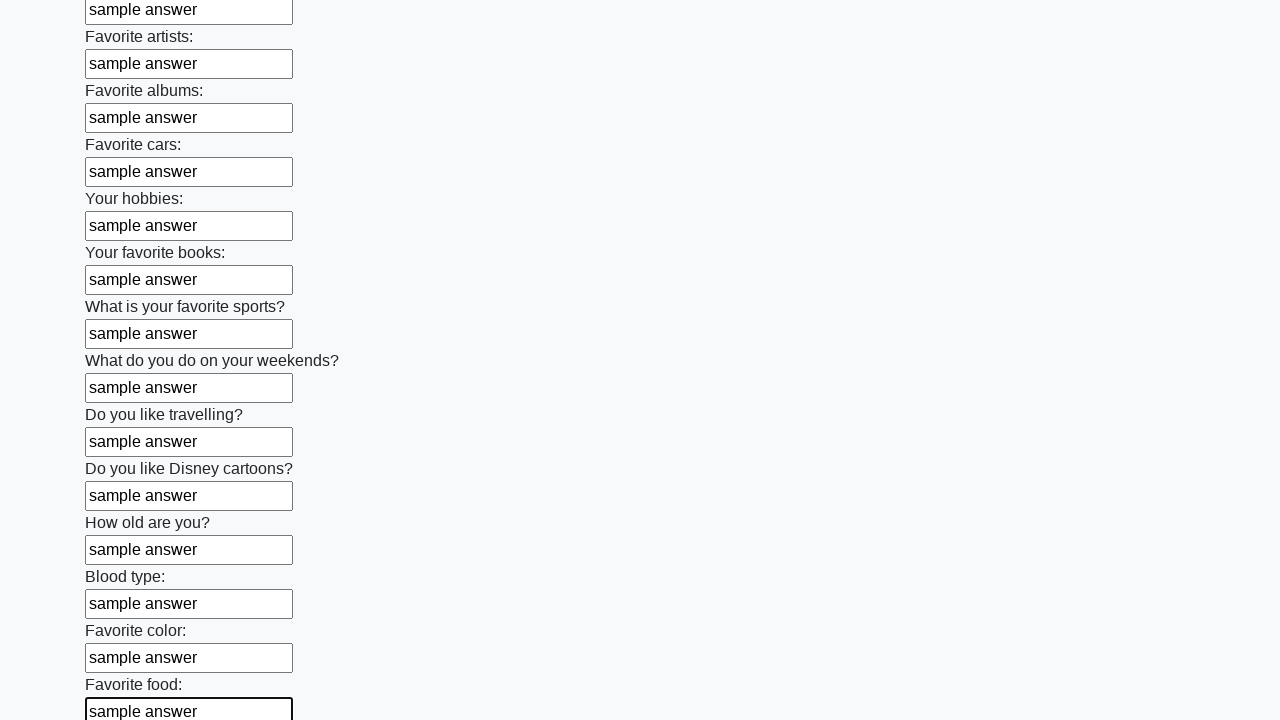

Filled input field with 'sample answer' on input >> nth=21
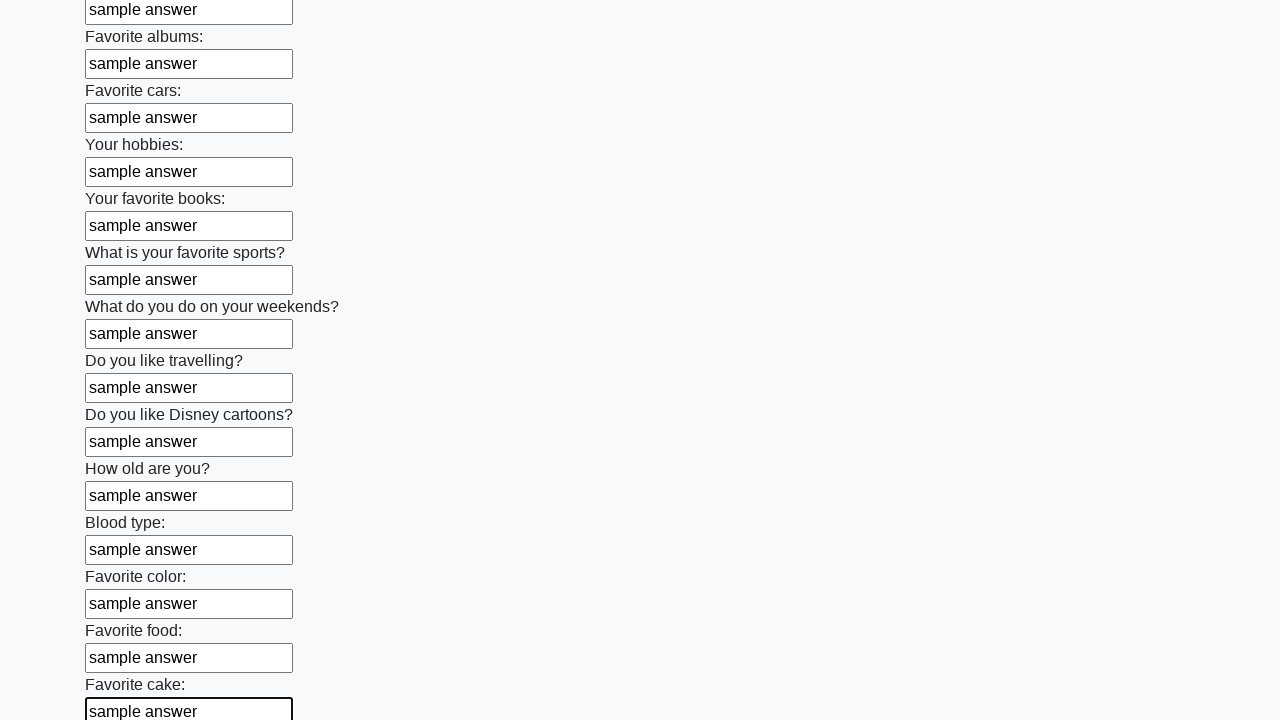

Filled input field with 'sample answer' on input >> nth=22
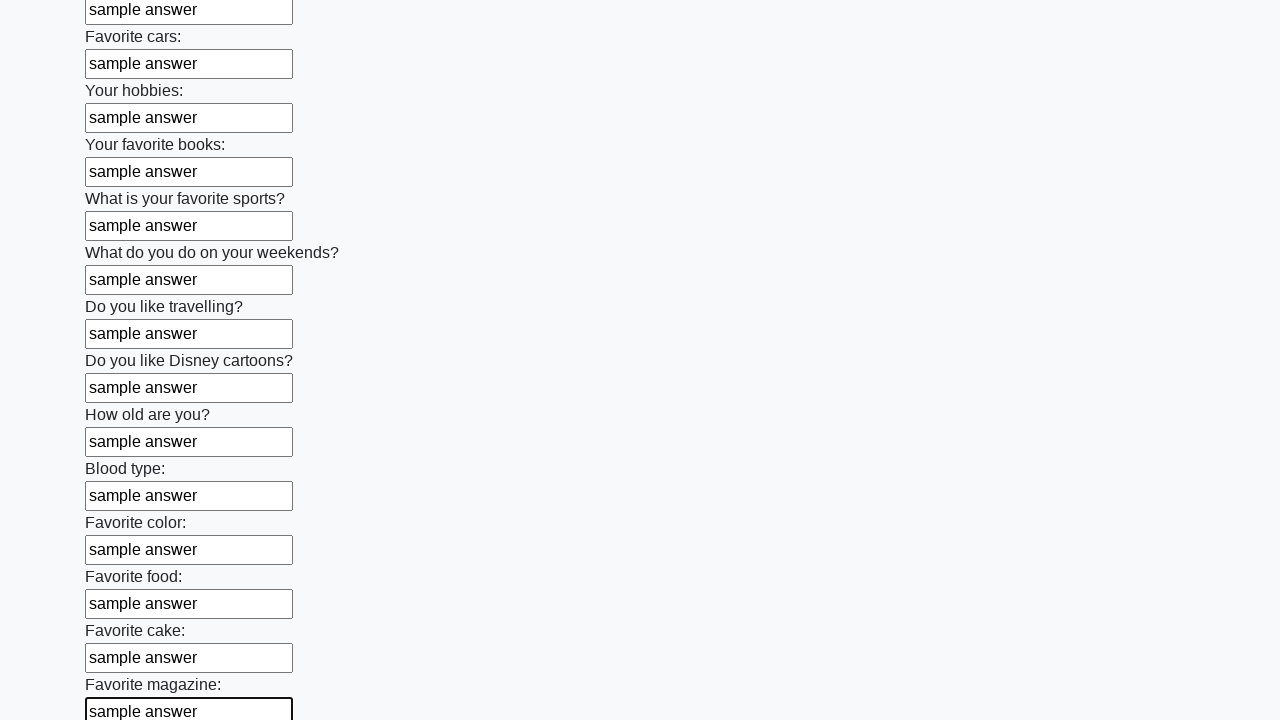

Filled input field with 'sample answer' on input >> nth=23
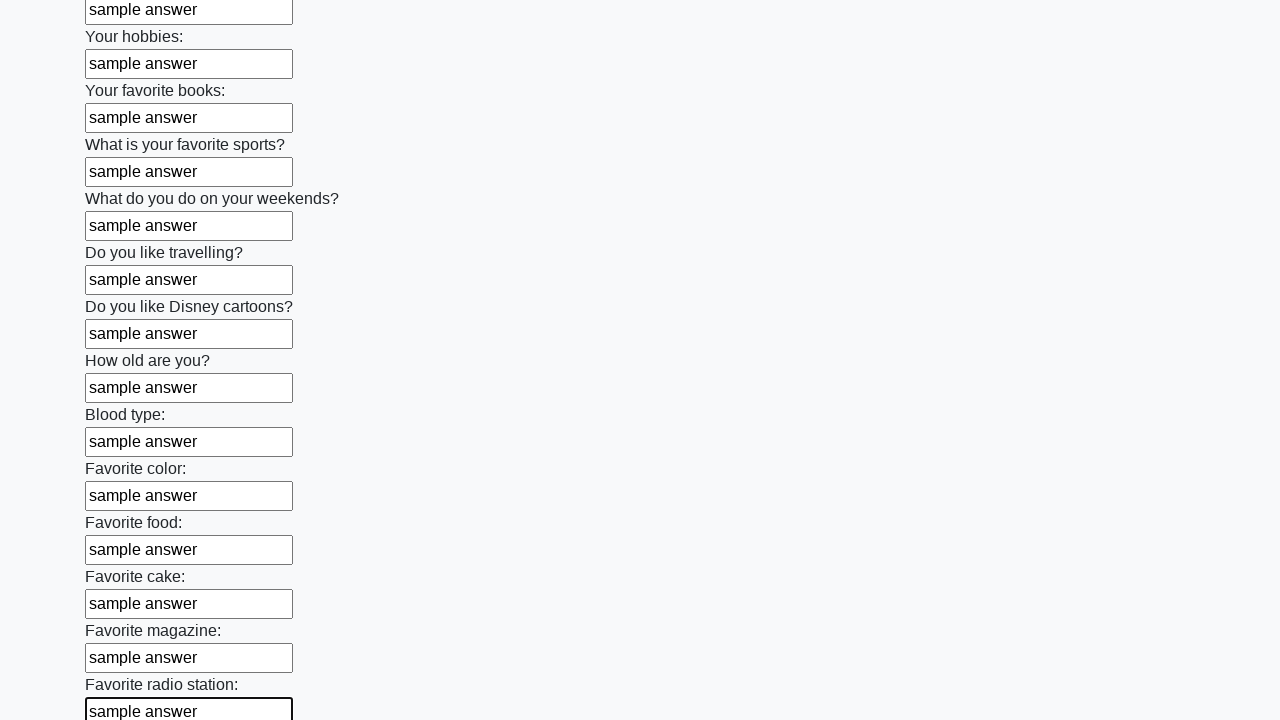

Filled input field with 'sample answer' on input >> nth=24
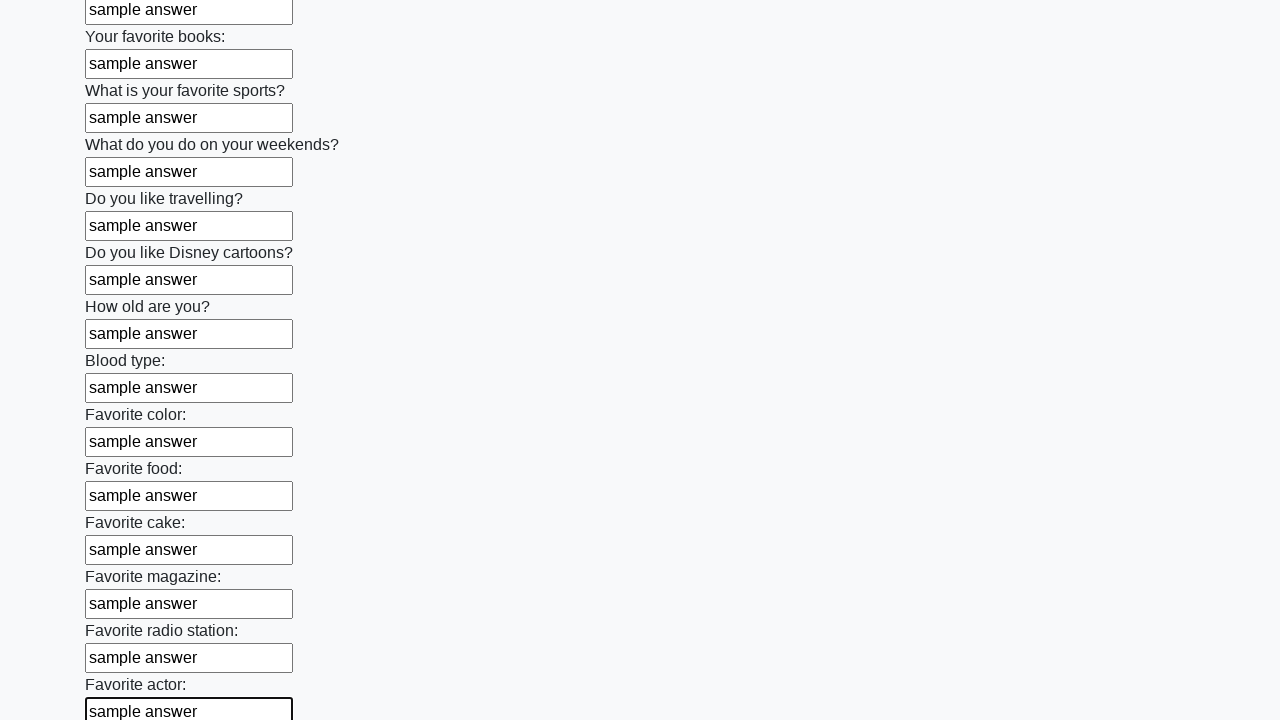

Filled input field with 'sample answer' on input >> nth=25
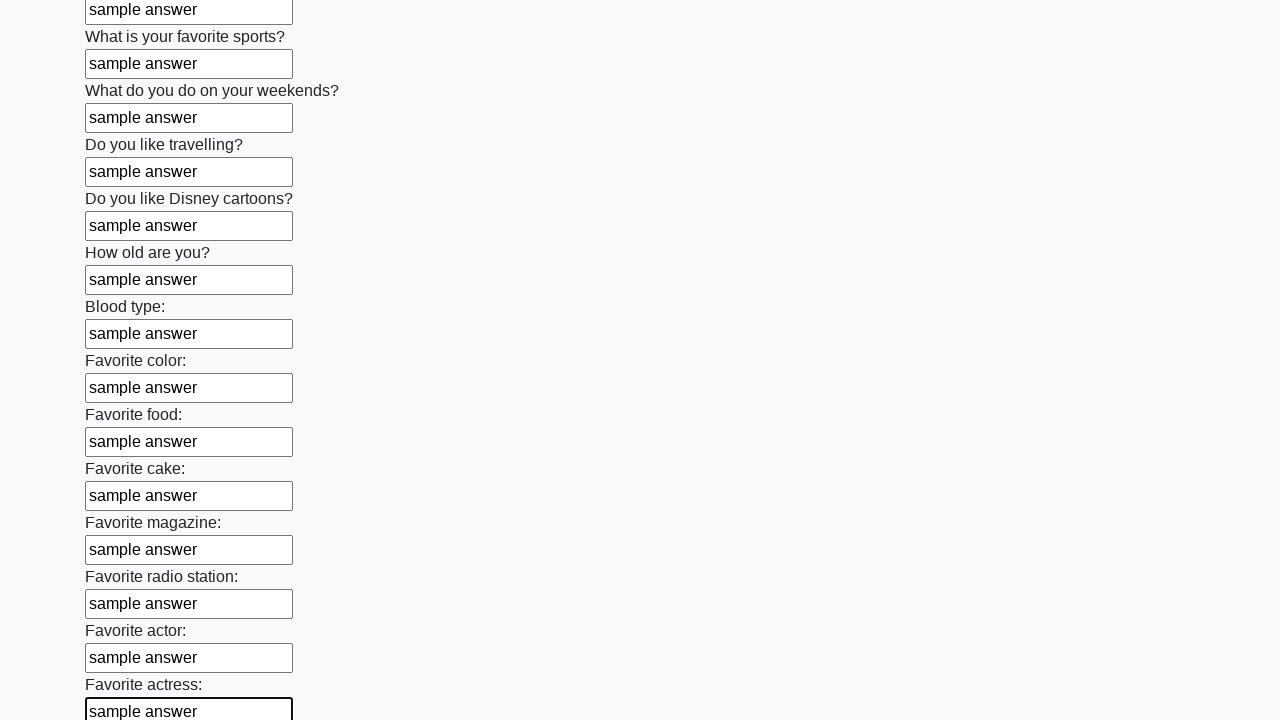

Filled input field with 'sample answer' on input >> nth=26
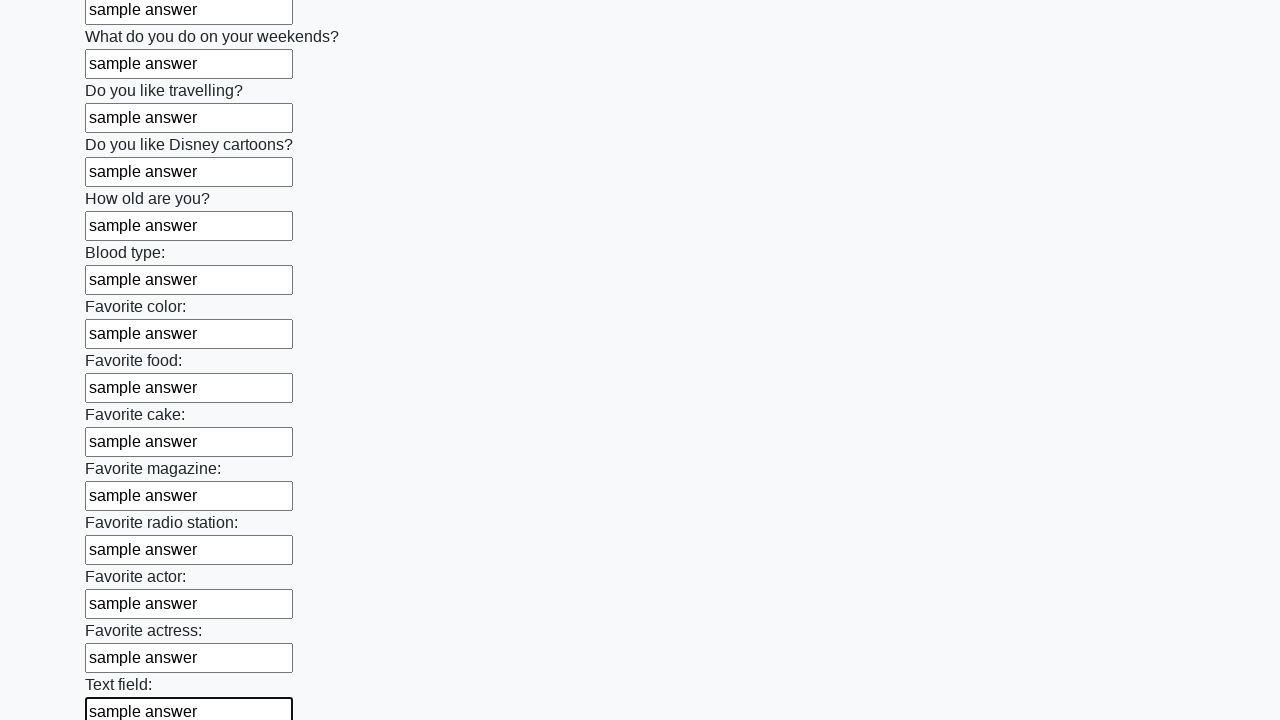

Filled input field with 'sample answer' on input >> nth=27
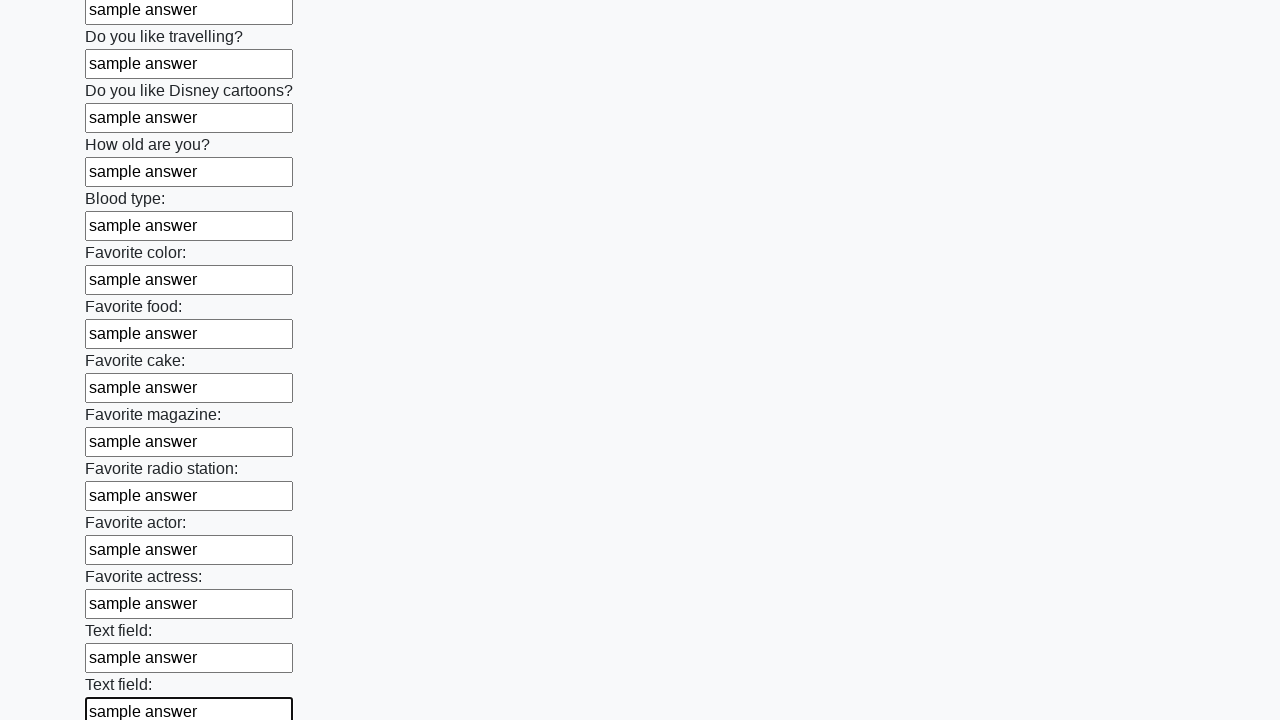

Filled input field with 'sample answer' on input >> nth=28
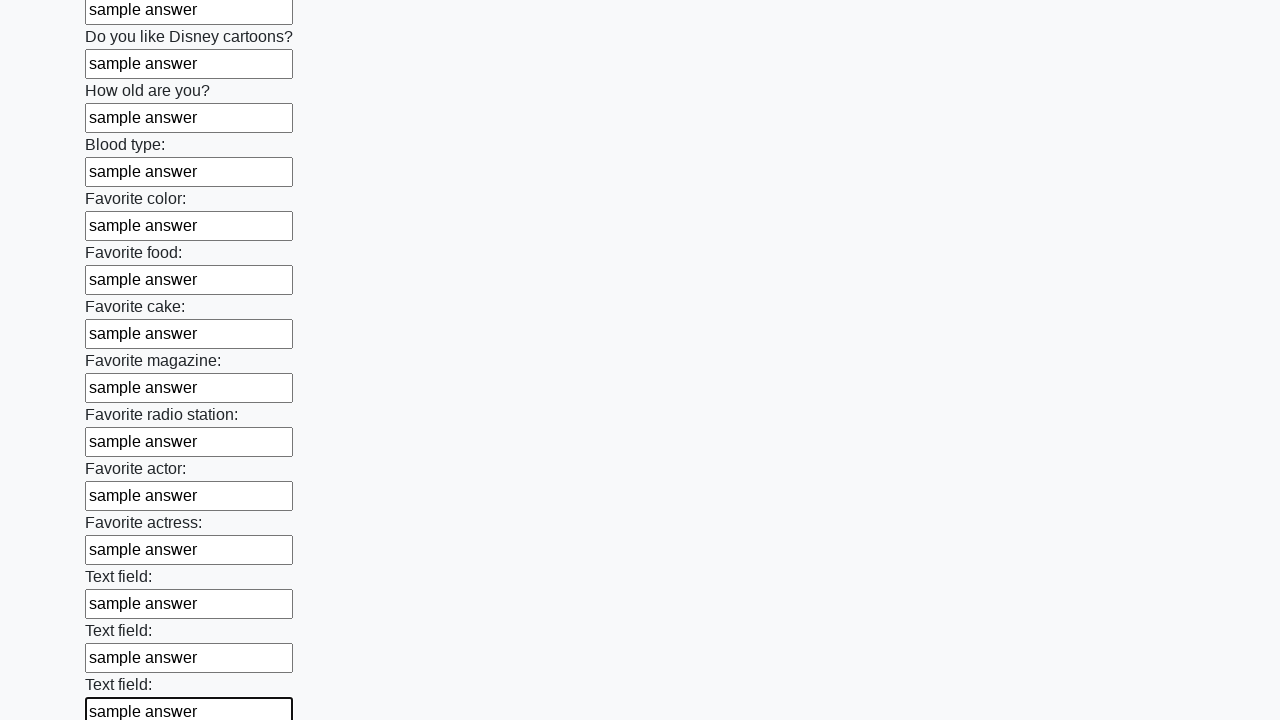

Filled input field with 'sample answer' on input >> nth=29
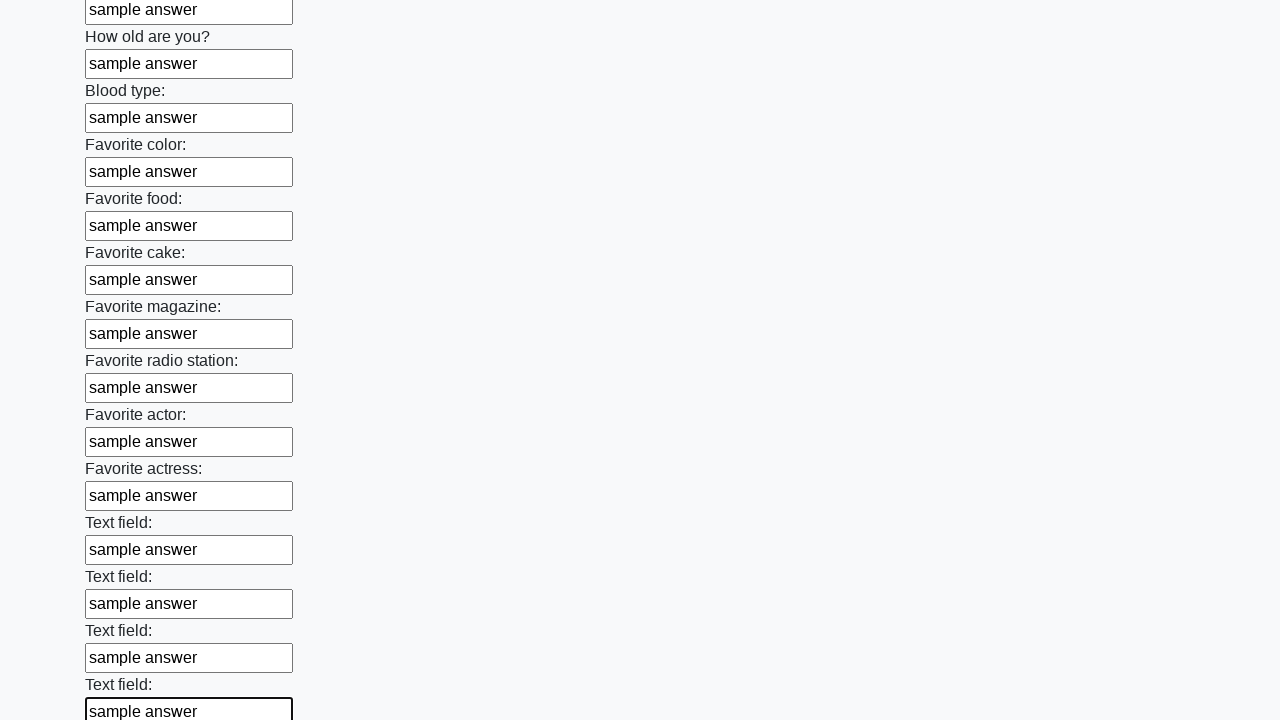

Filled input field with 'sample answer' on input >> nth=30
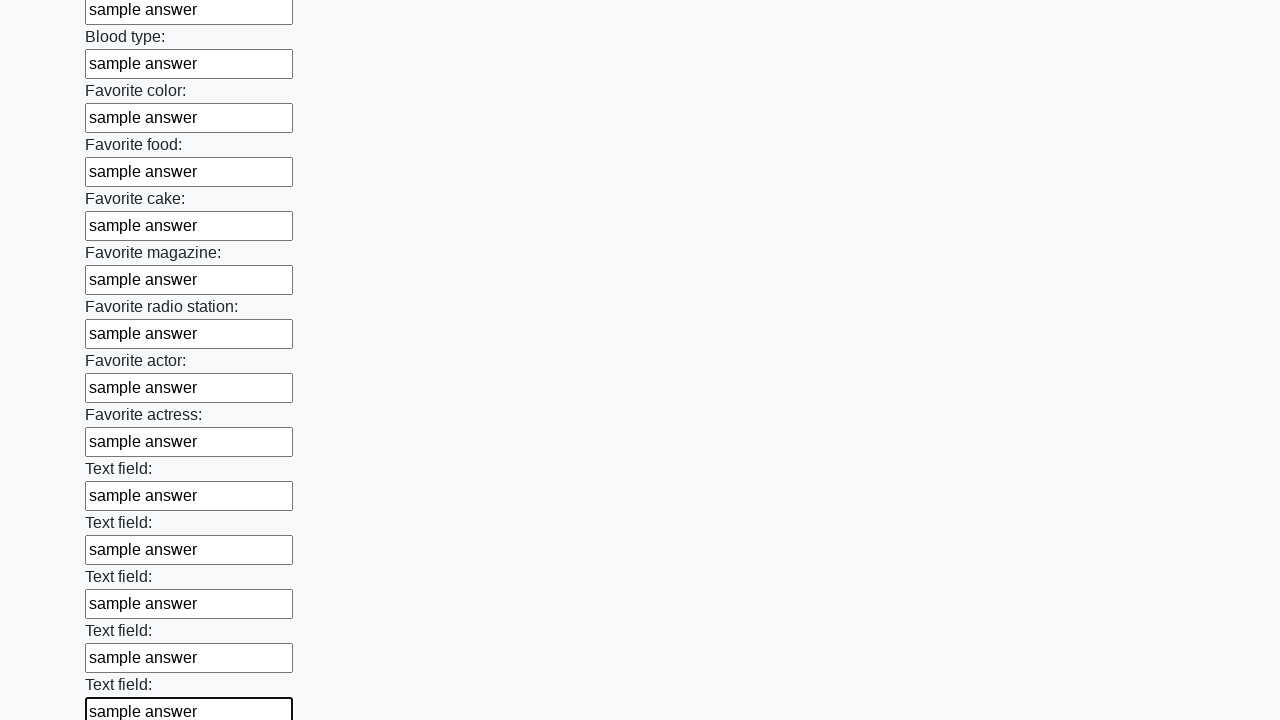

Filled input field with 'sample answer' on input >> nth=31
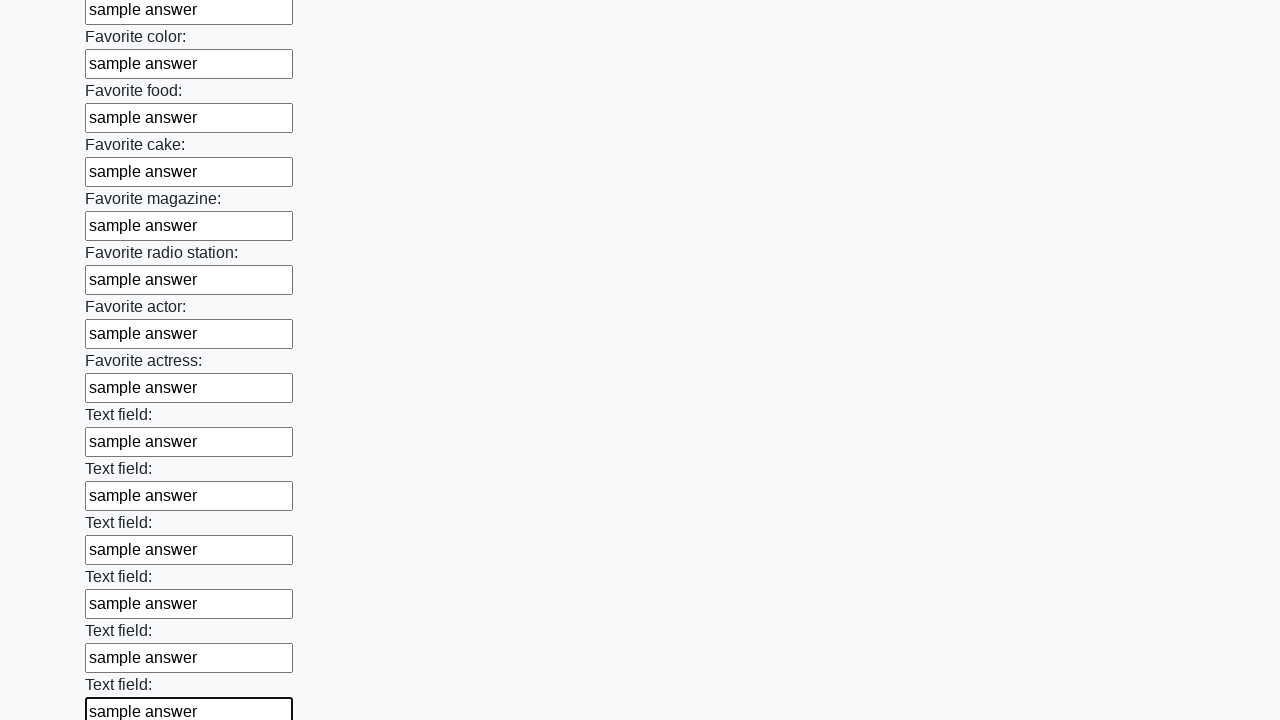

Filled input field with 'sample answer' on input >> nth=32
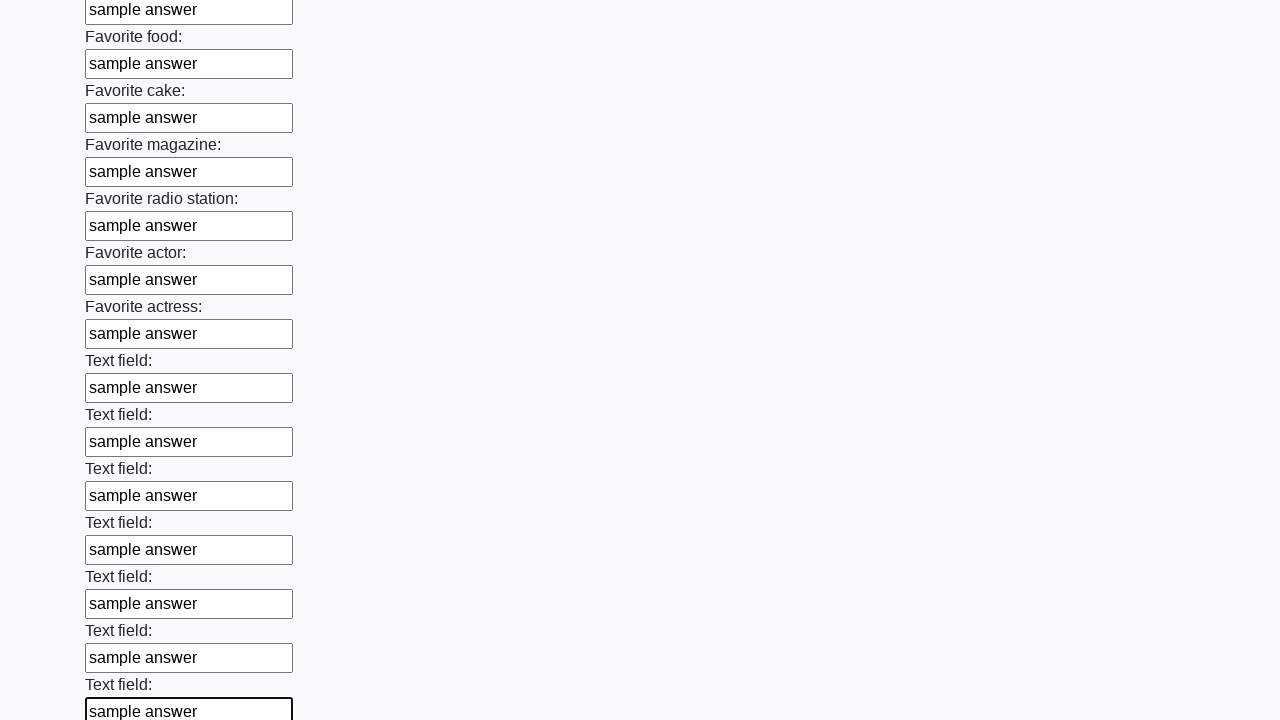

Filled input field with 'sample answer' on input >> nth=33
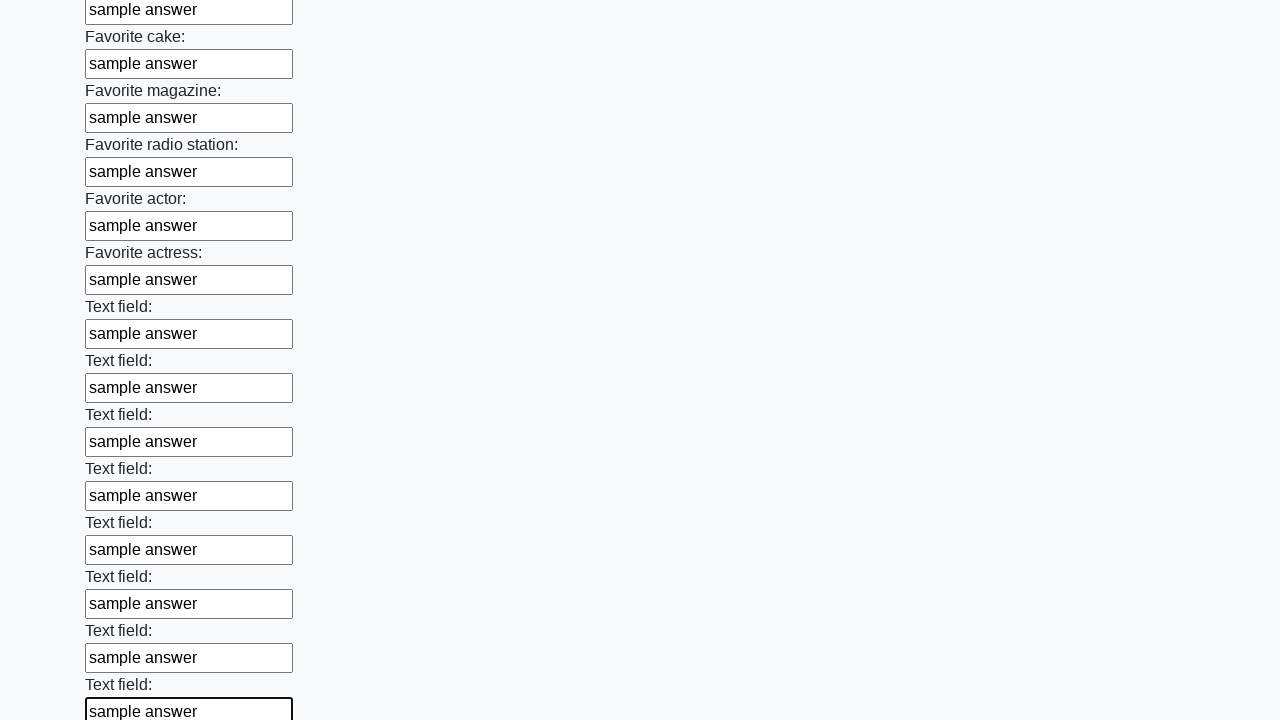

Filled input field with 'sample answer' on input >> nth=34
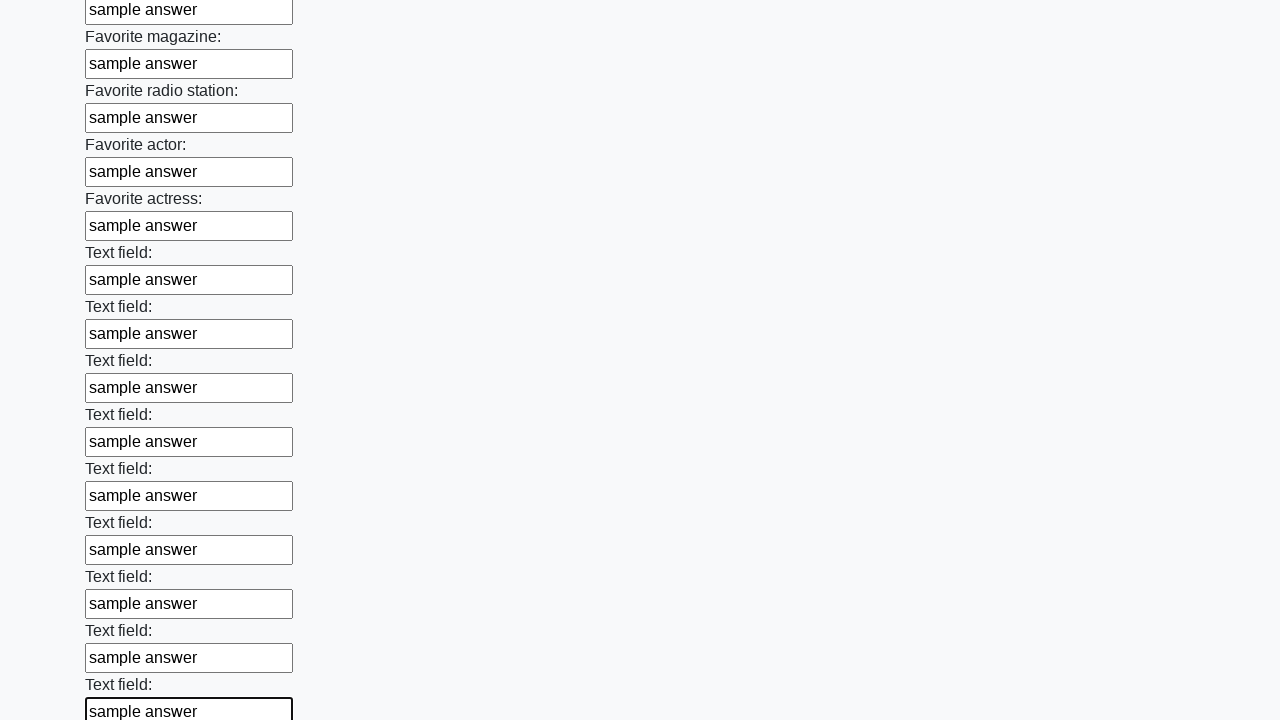

Filled input field with 'sample answer' on input >> nth=35
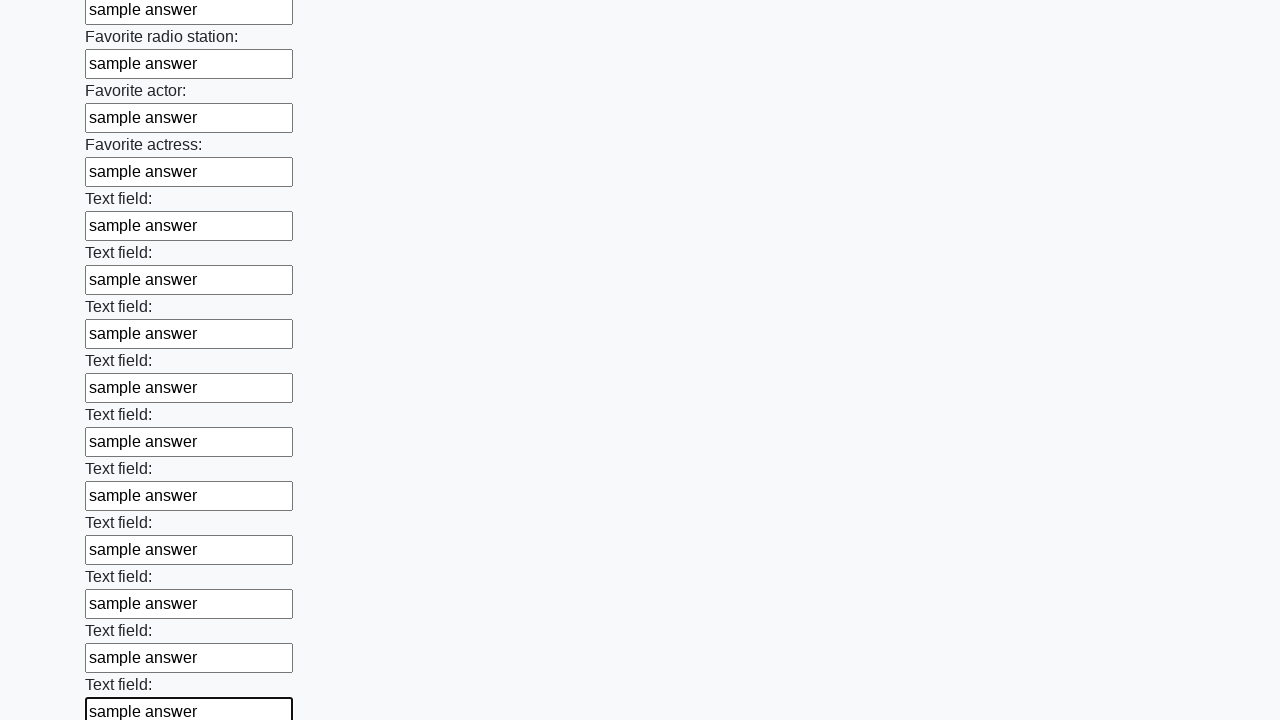

Filled input field with 'sample answer' on input >> nth=36
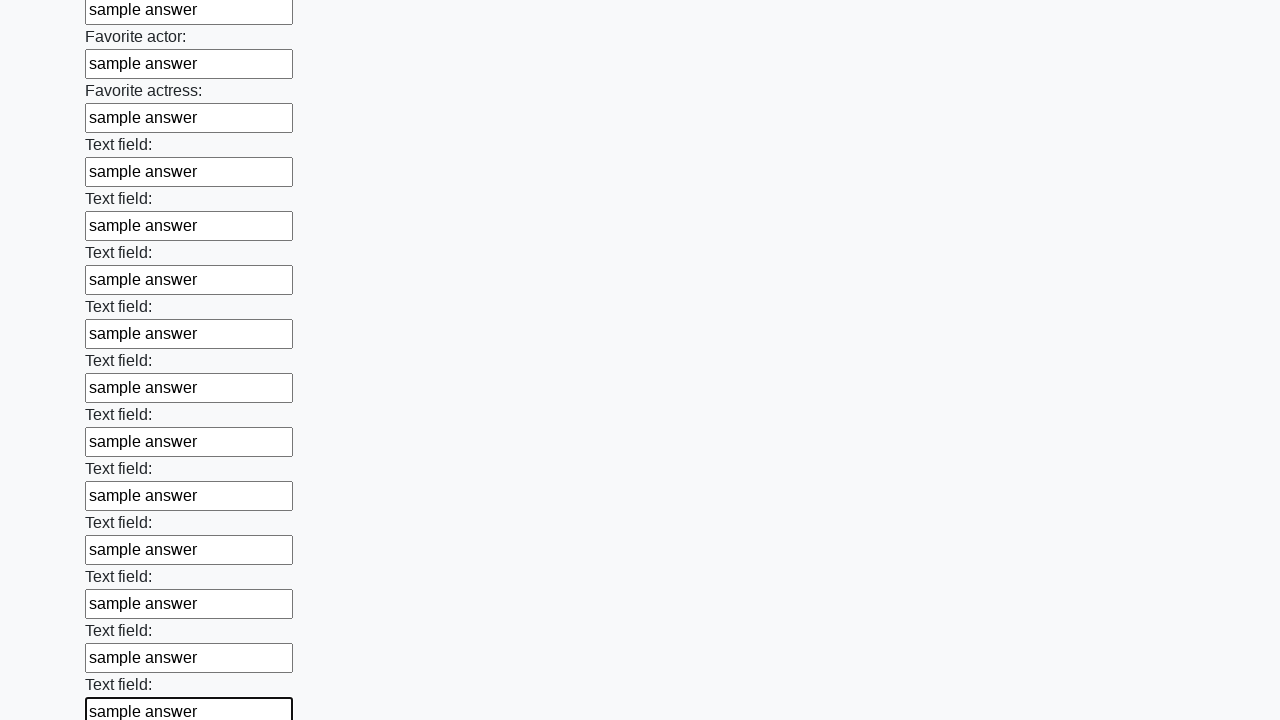

Filled input field with 'sample answer' on input >> nth=37
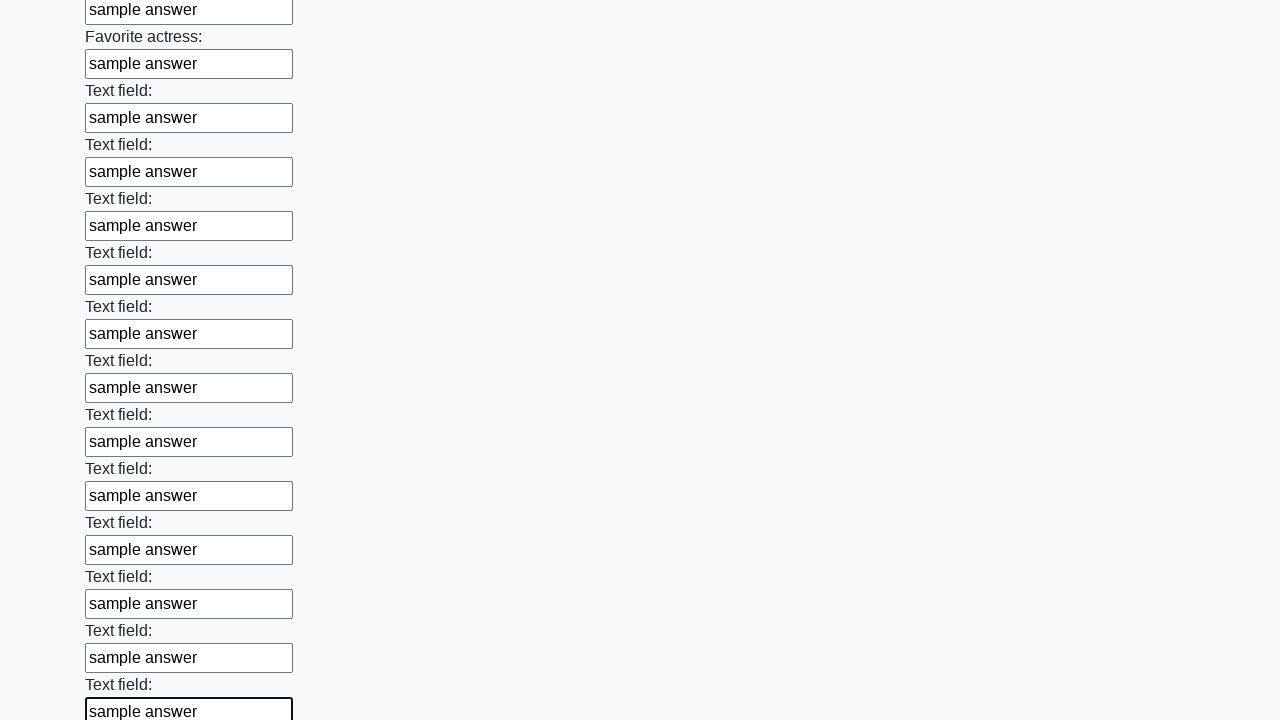

Filled input field with 'sample answer' on input >> nth=38
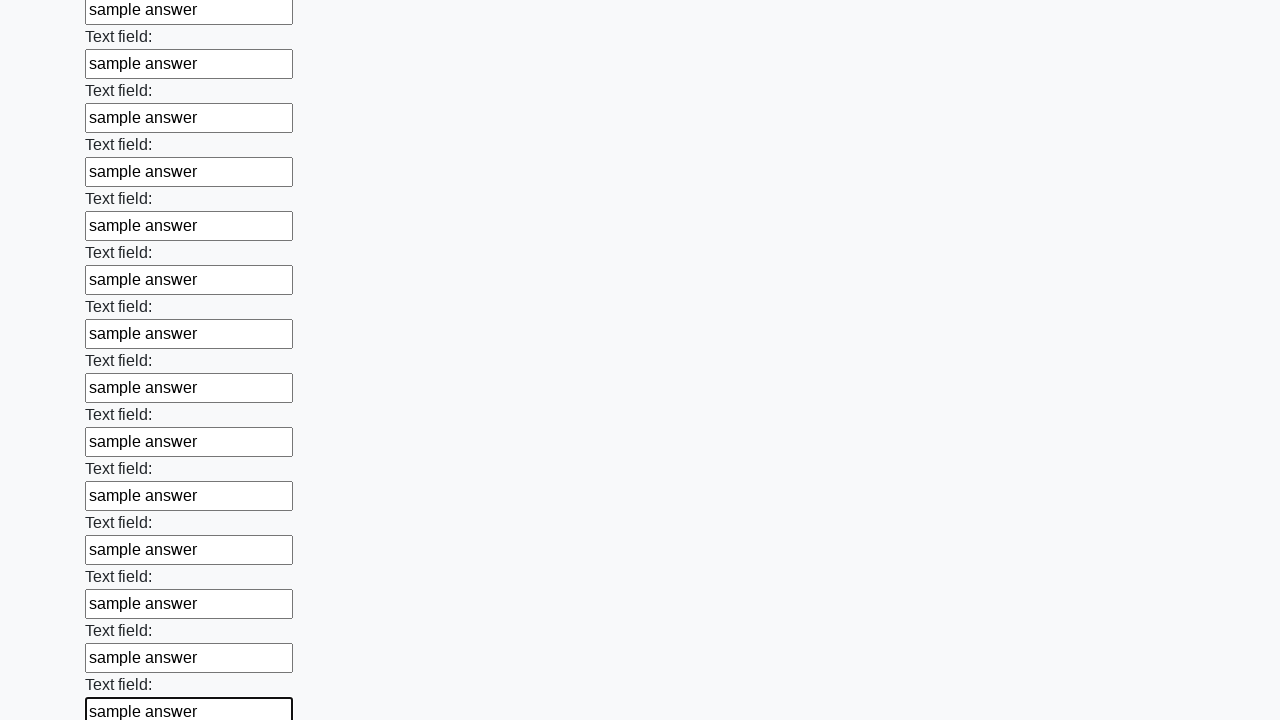

Filled input field with 'sample answer' on input >> nth=39
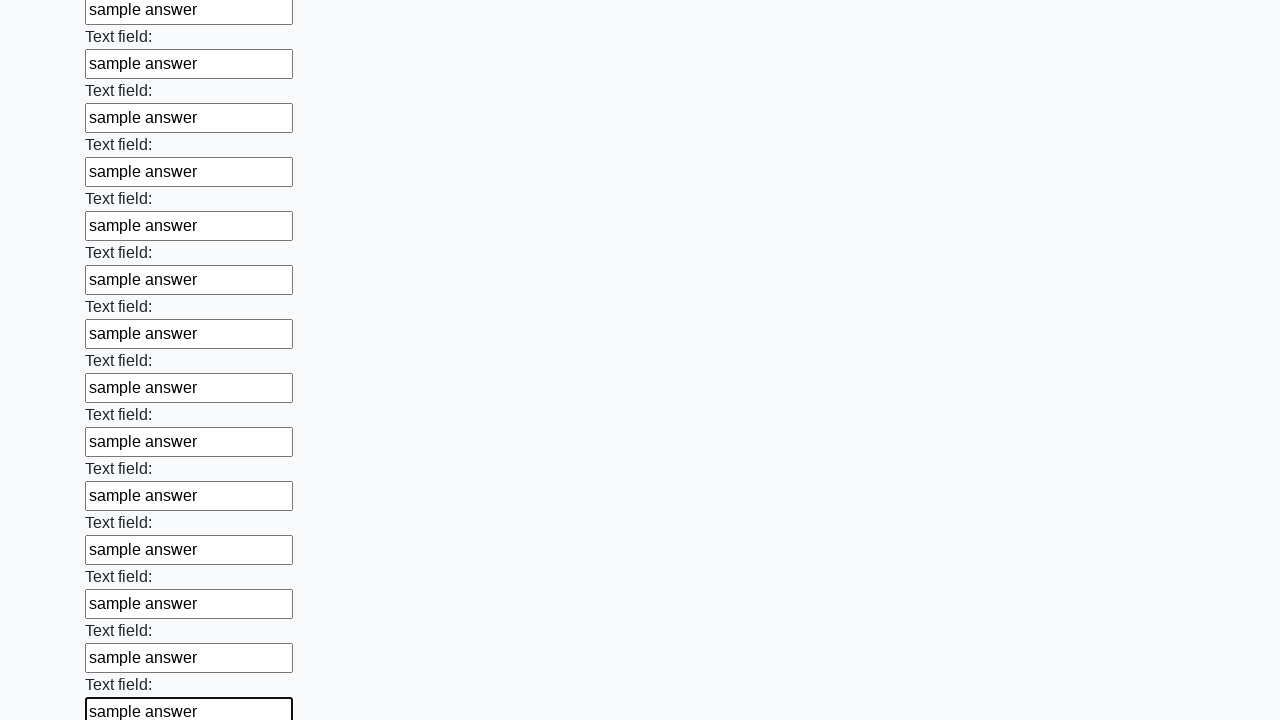

Filled input field with 'sample answer' on input >> nth=40
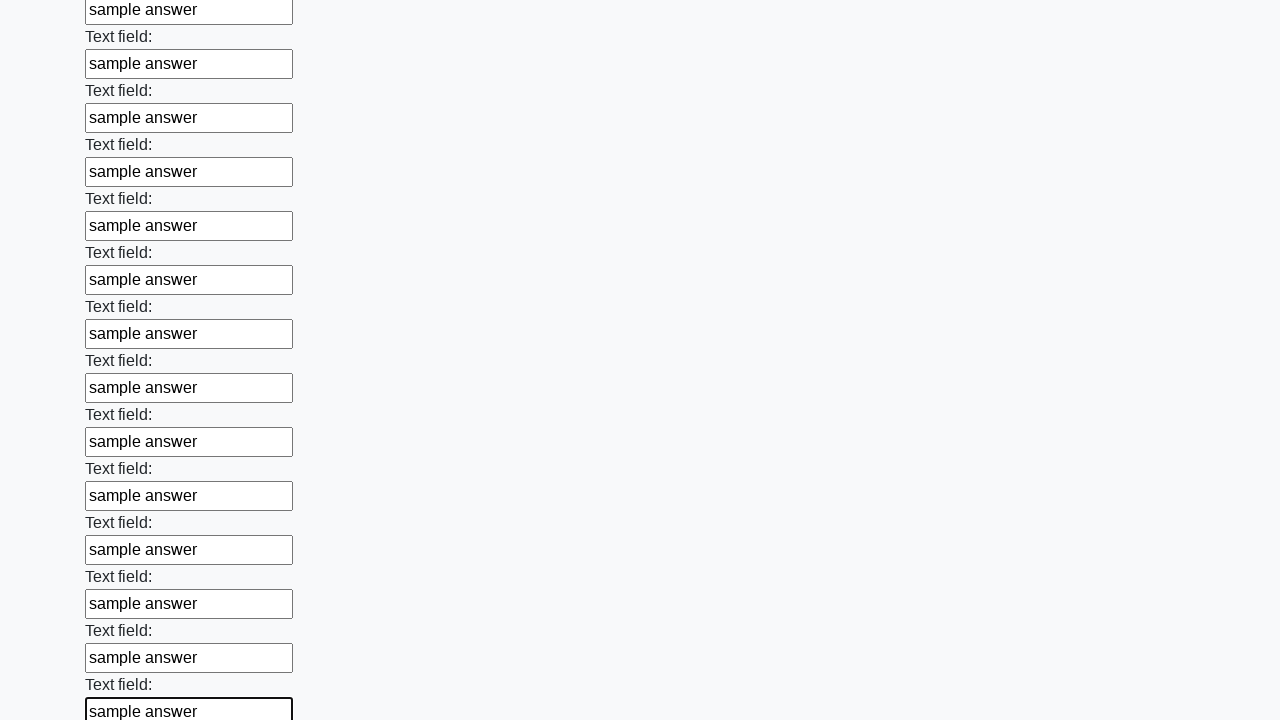

Filled input field with 'sample answer' on input >> nth=41
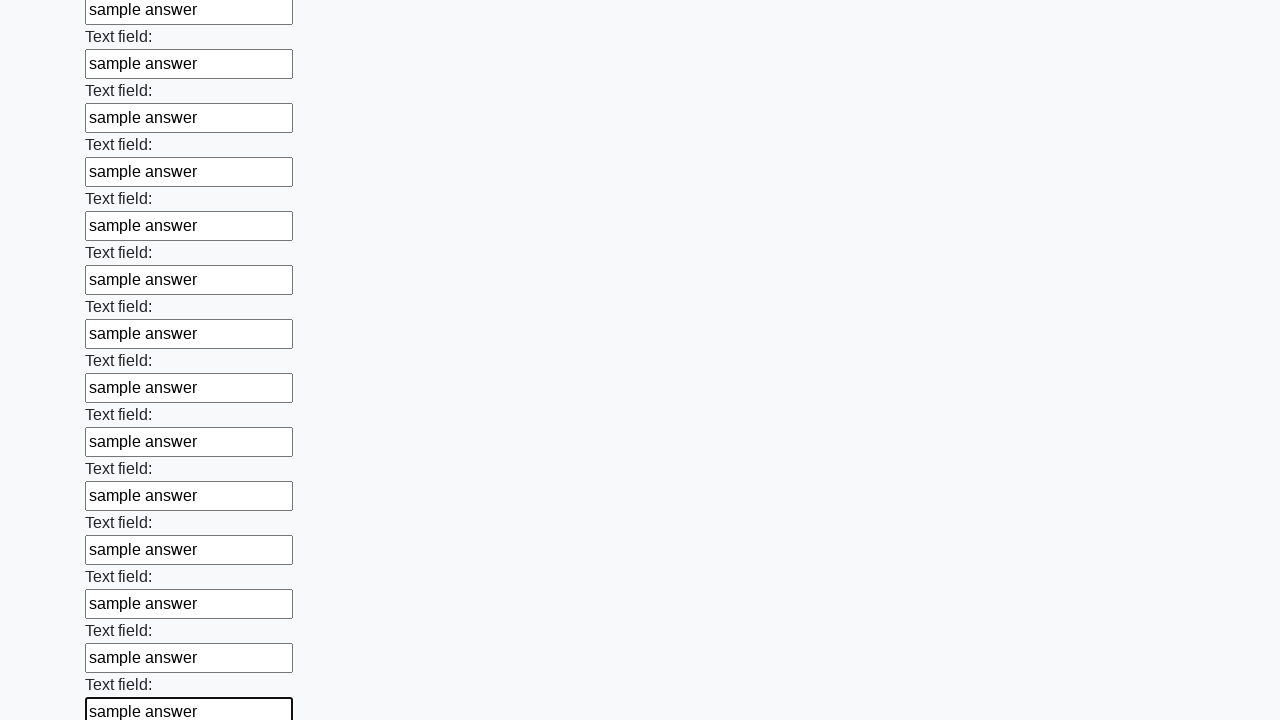

Filled input field with 'sample answer' on input >> nth=42
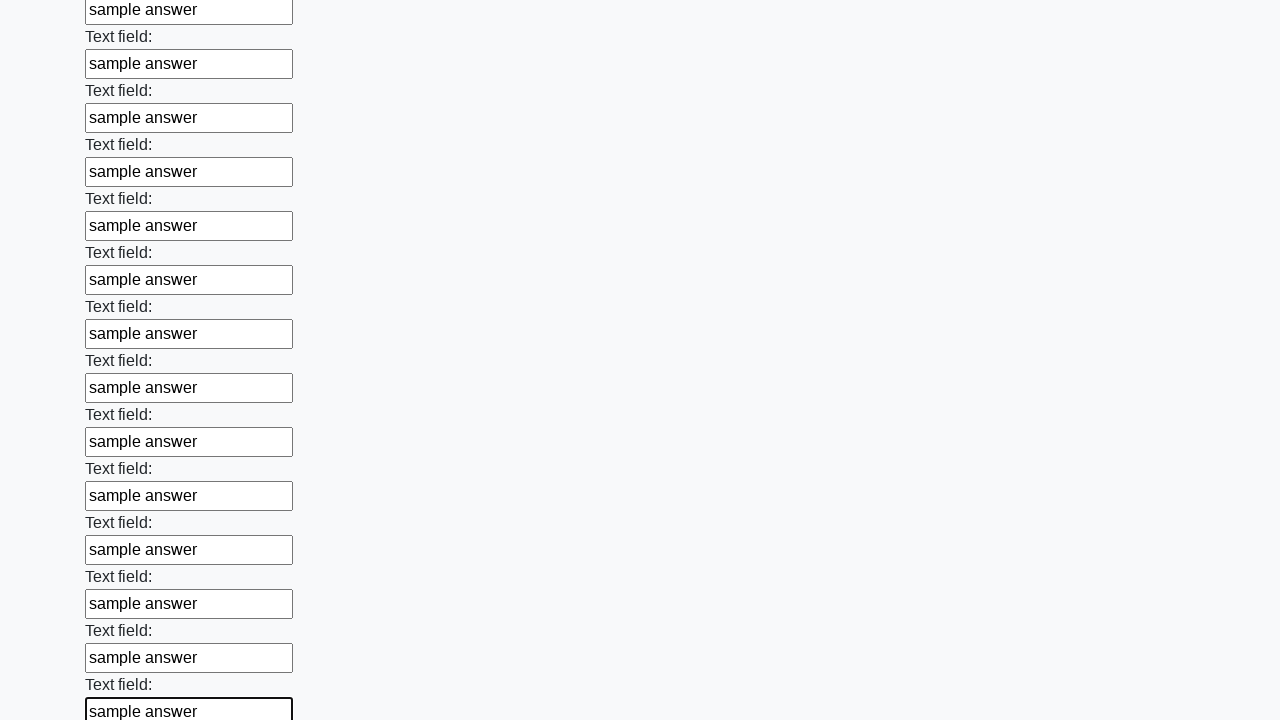

Filled input field with 'sample answer' on input >> nth=43
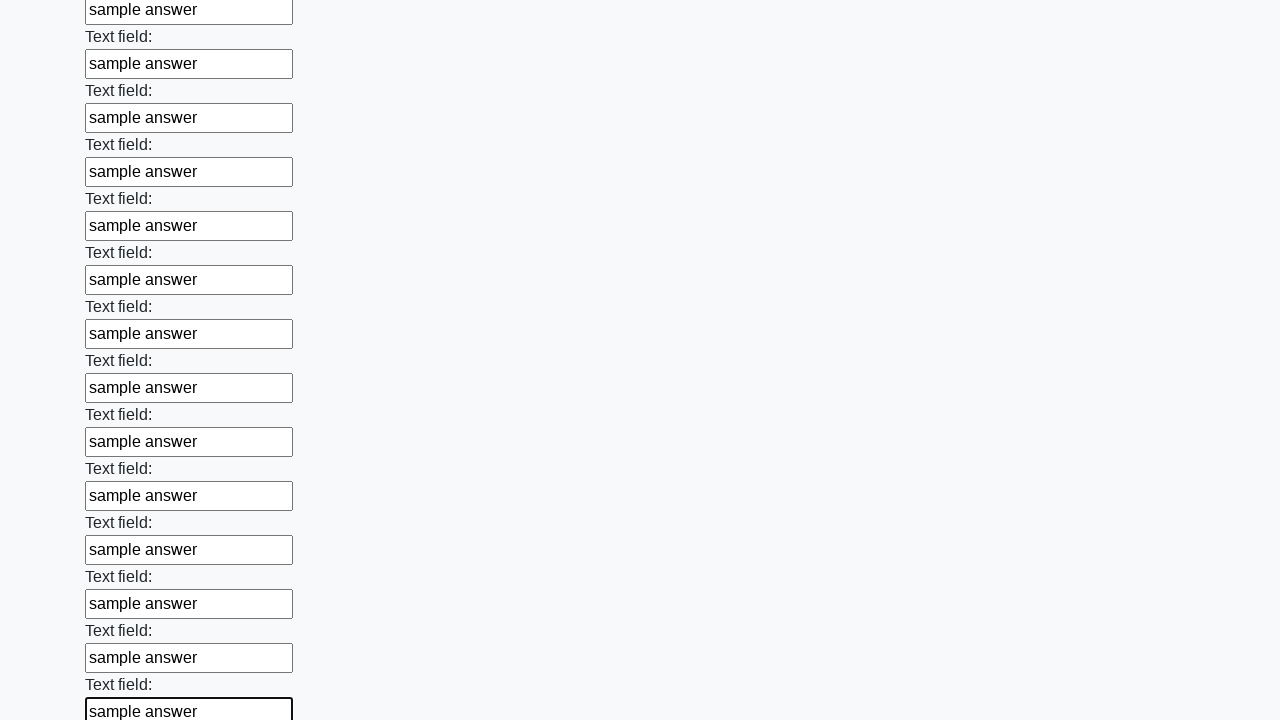

Filled input field with 'sample answer' on input >> nth=44
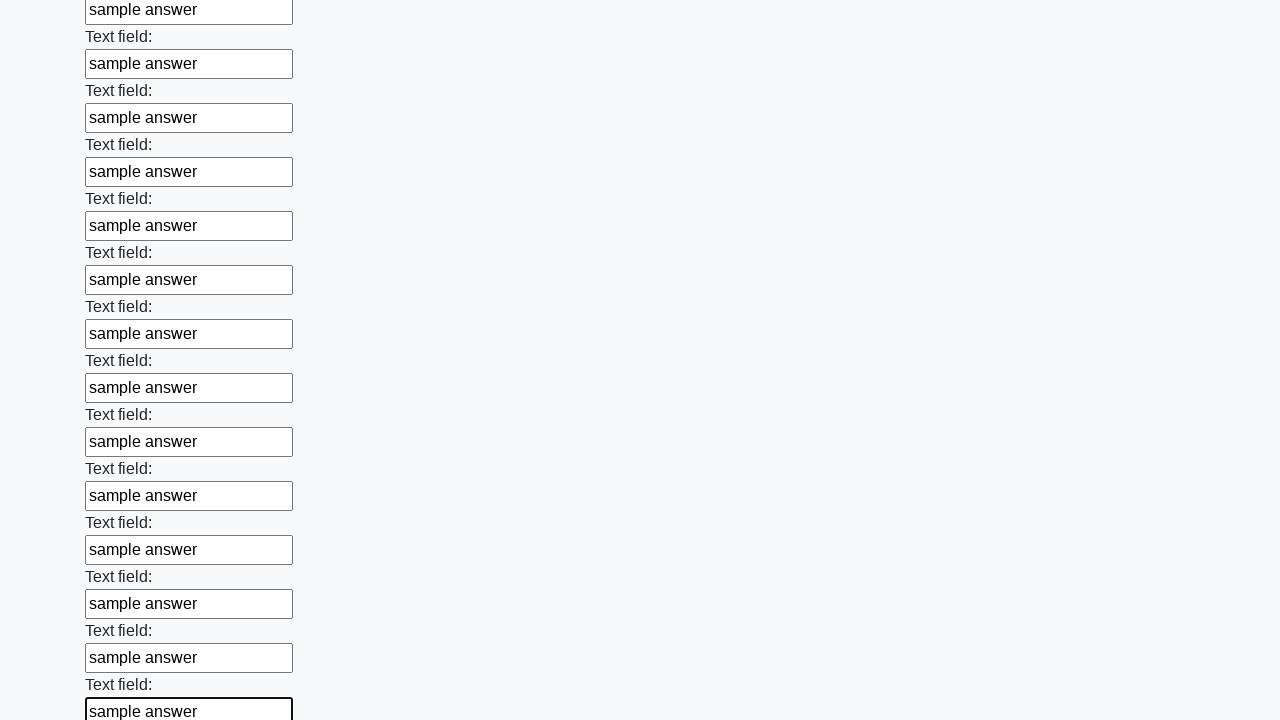

Filled input field with 'sample answer' on input >> nth=45
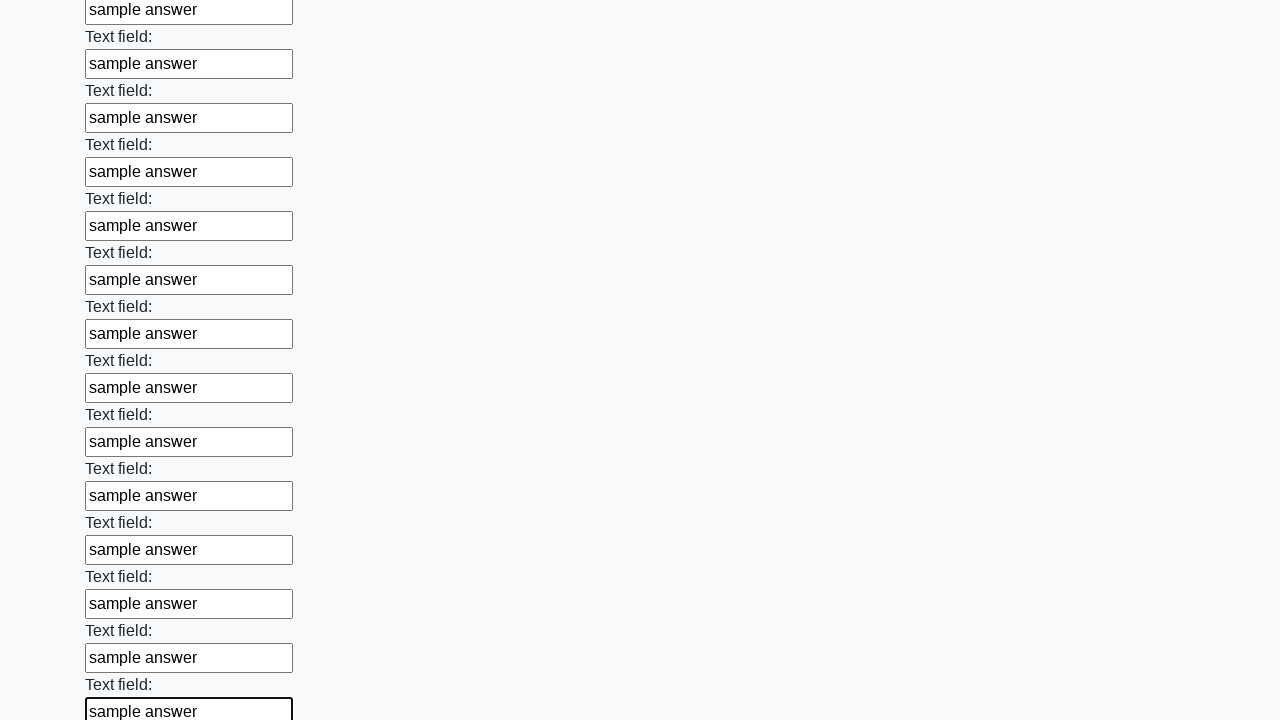

Filled input field with 'sample answer' on input >> nth=46
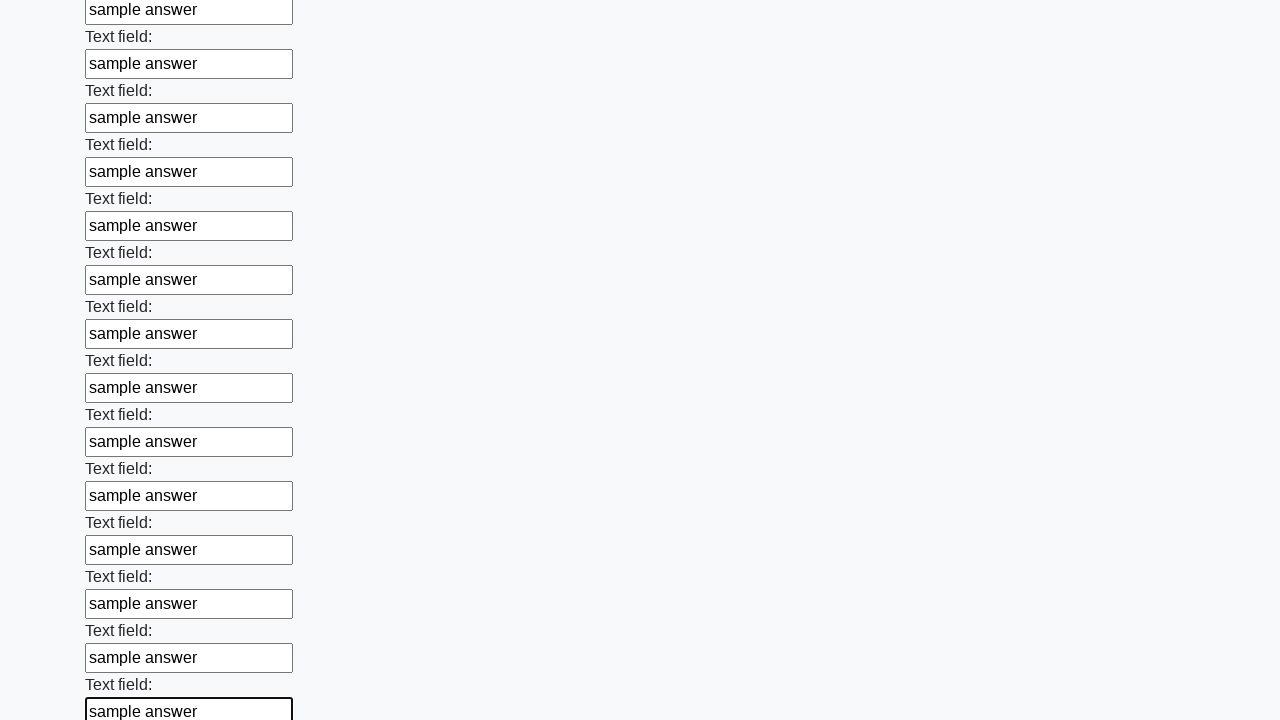

Filled input field with 'sample answer' on input >> nth=47
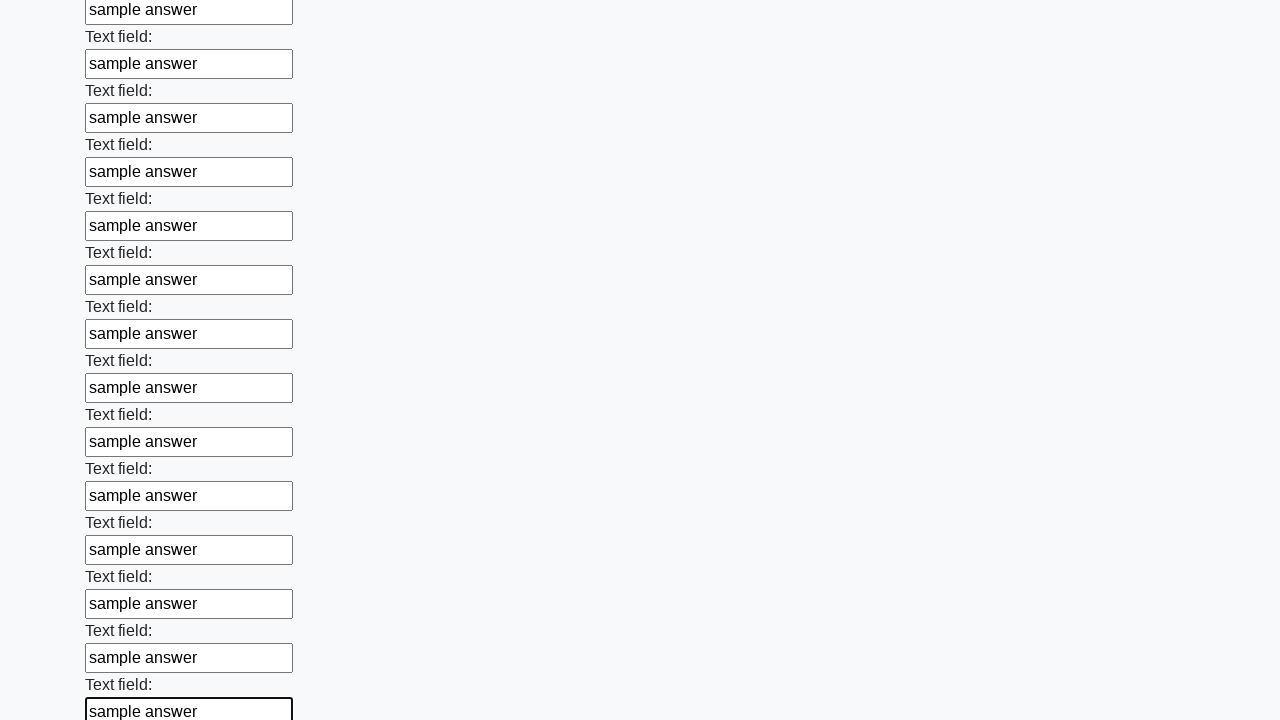

Filled input field with 'sample answer' on input >> nth=48
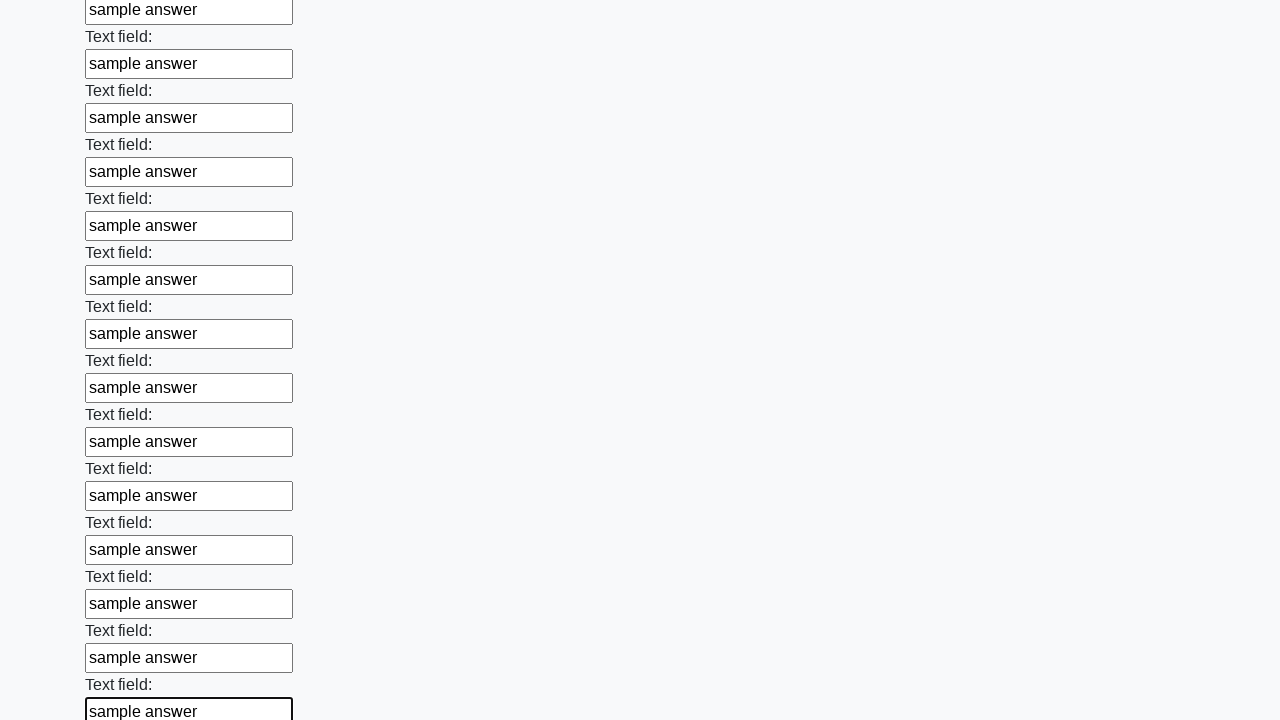

Filled input field with 'sample answer' on input >> nth=49
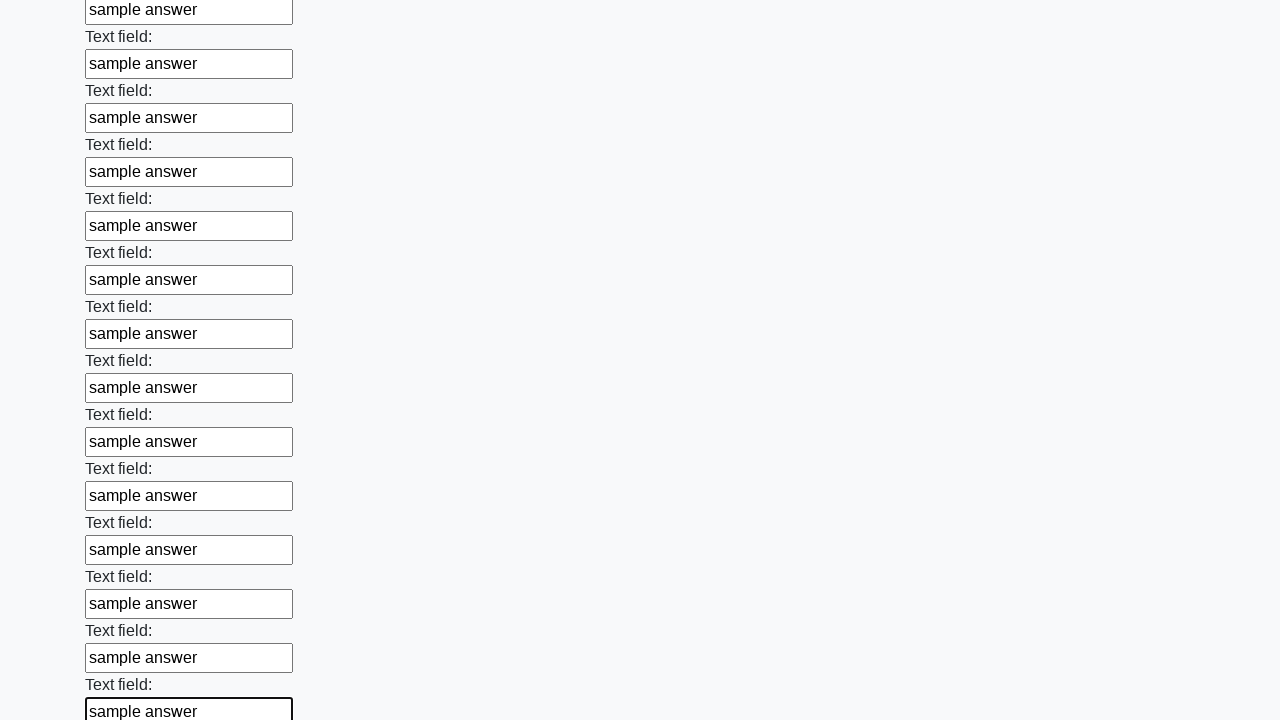

Filled input field with 'sample answer' on input >> nth=50
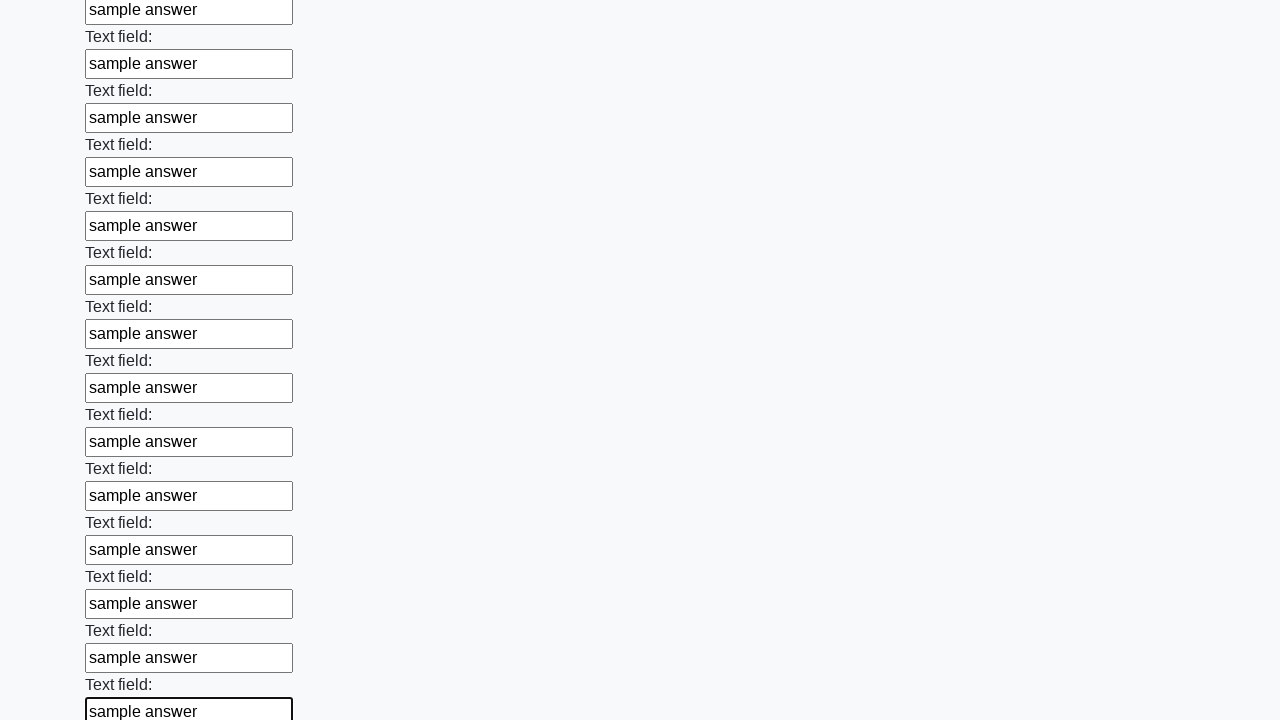

Filled input field with 'sample answer' on input >> nth=51
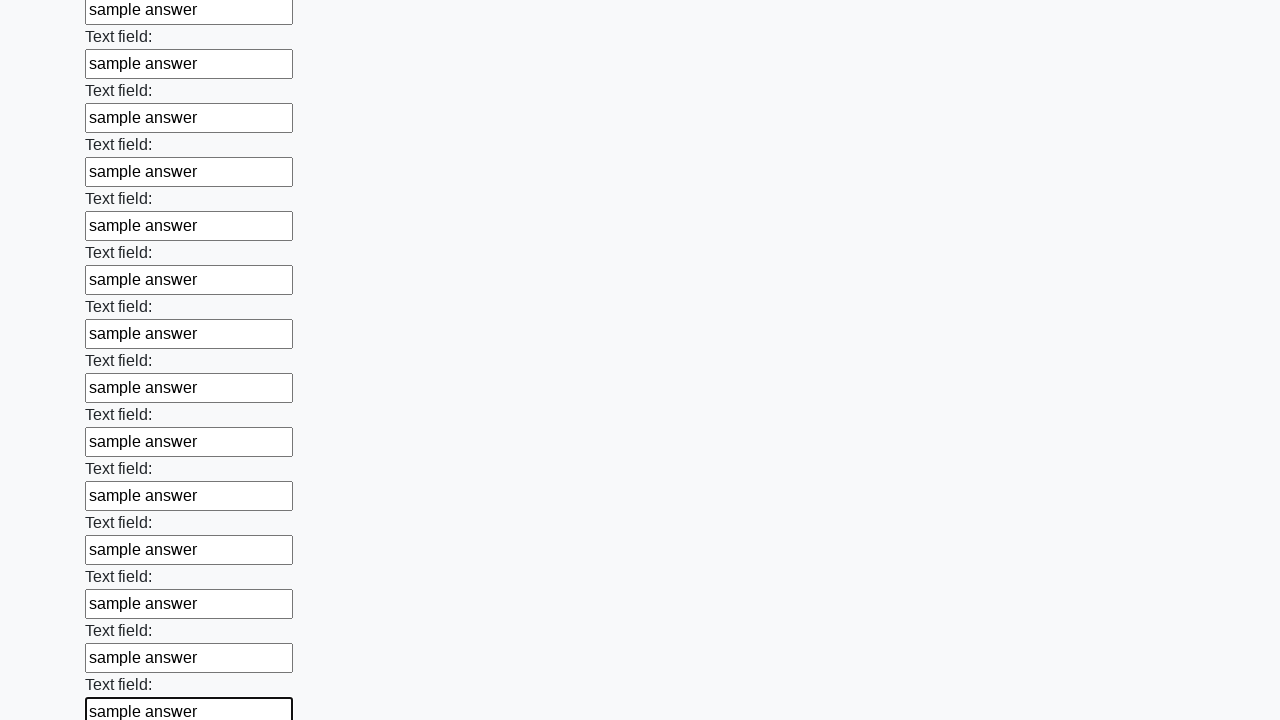

Filled input field with 'sample answer' on input >> nth=52
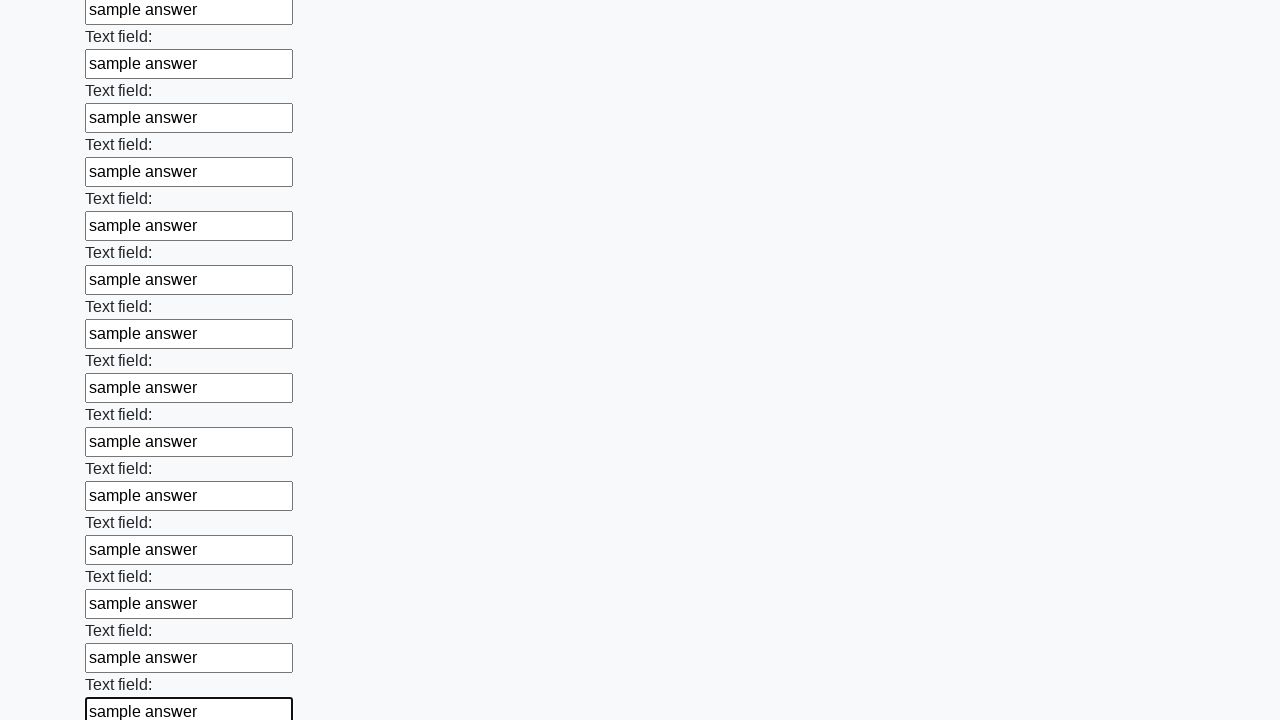

Filled input field with 'sample answer' on input >> nth=53
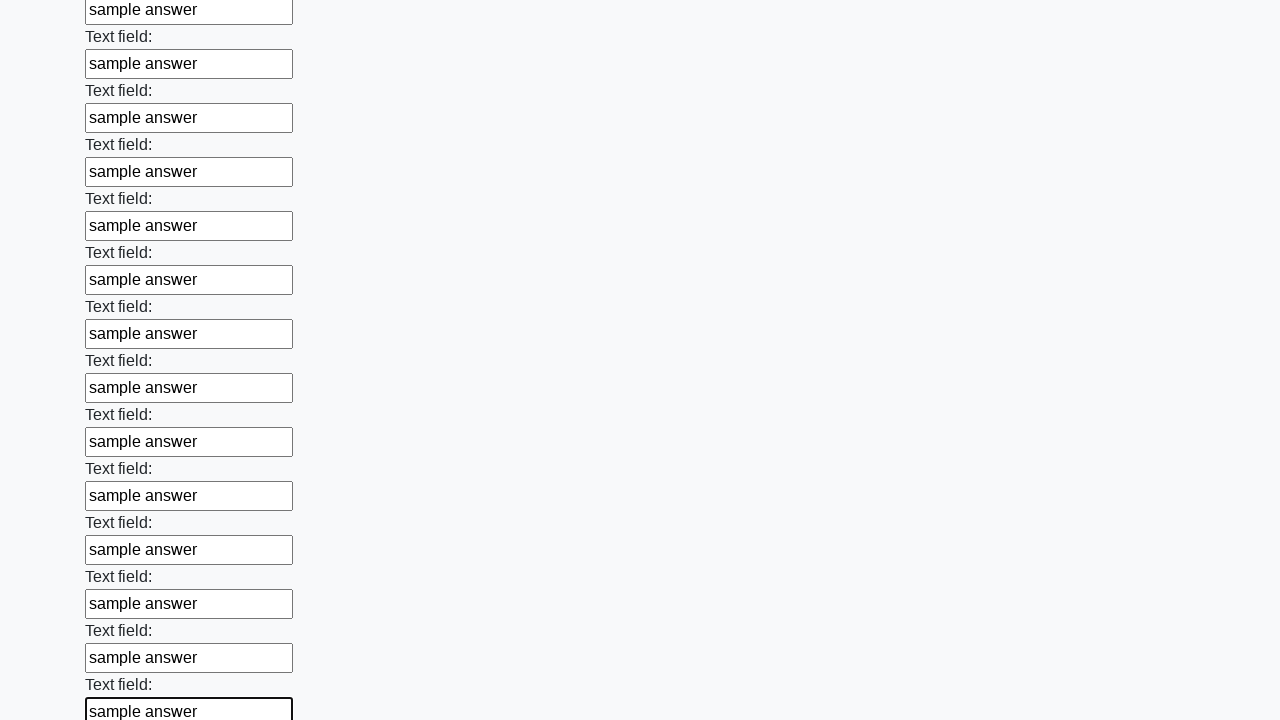

Filled input field with 'sample answer' on input >> nth=54
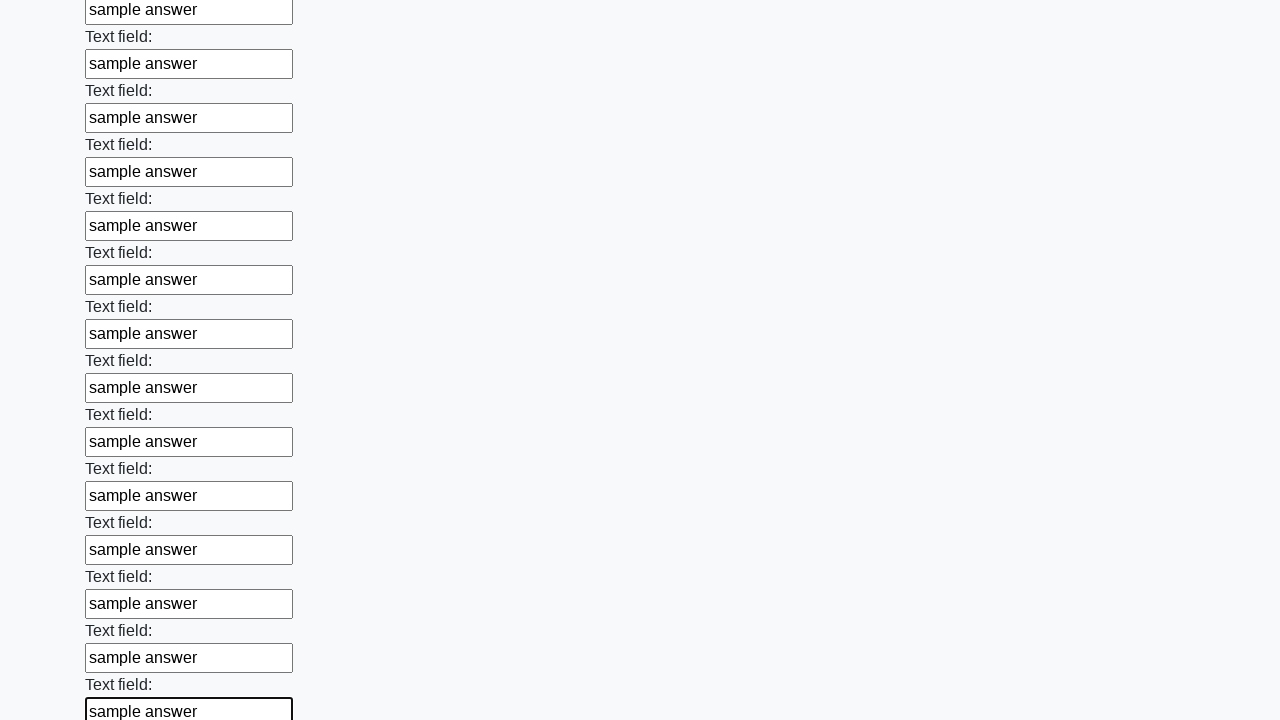

Filled input field with 'sample answer' on input >> nth=55
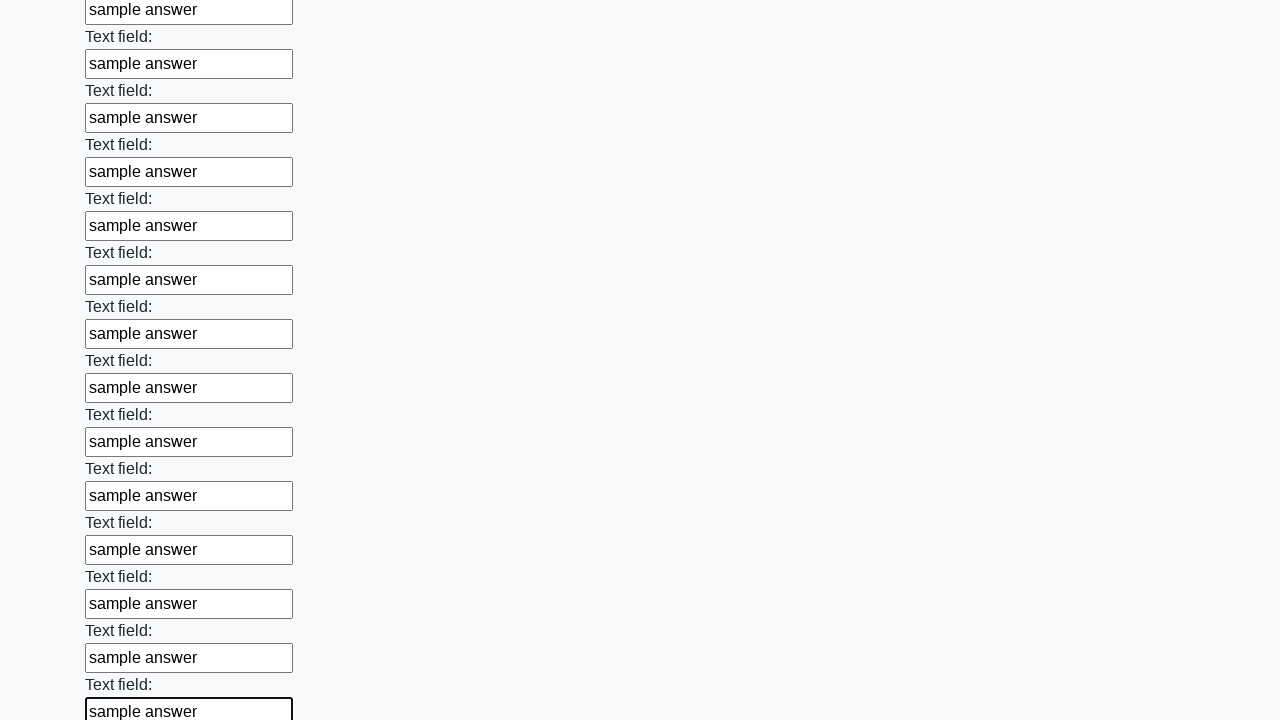

Filled input field with 'sample answer' on input >> nth=56
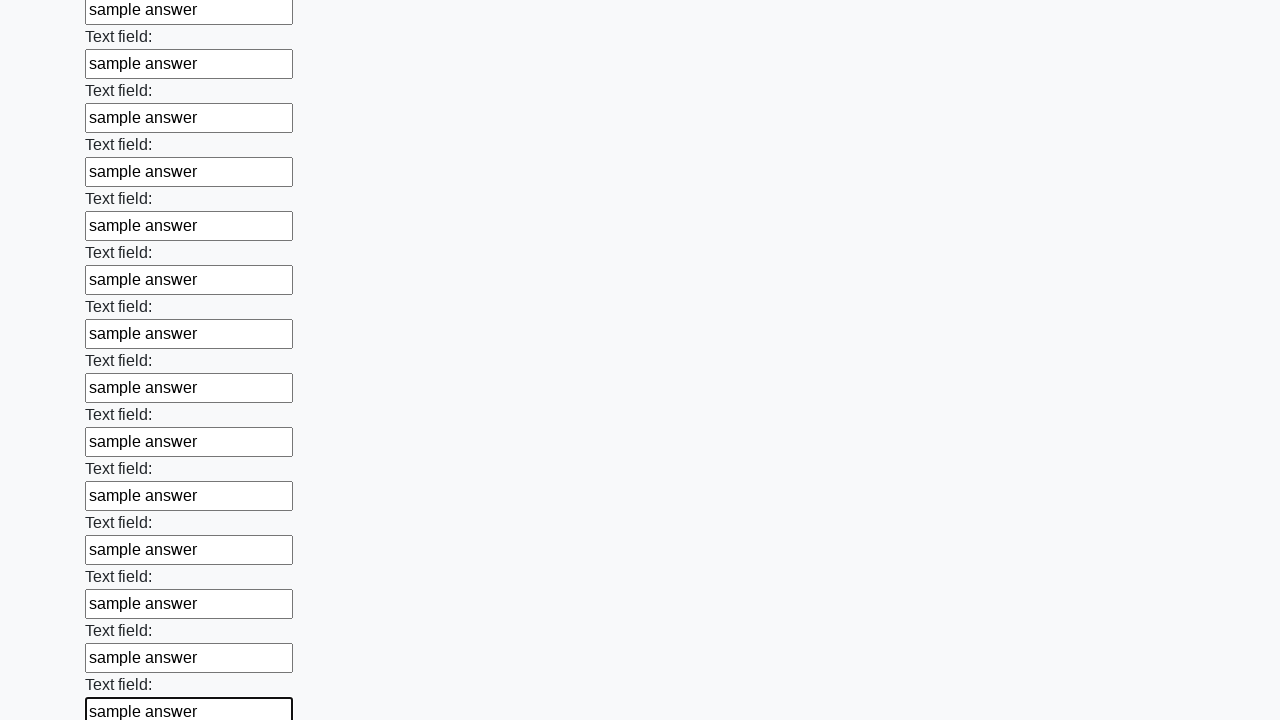

Filled input field with 'sample answer' on input >> nth=57
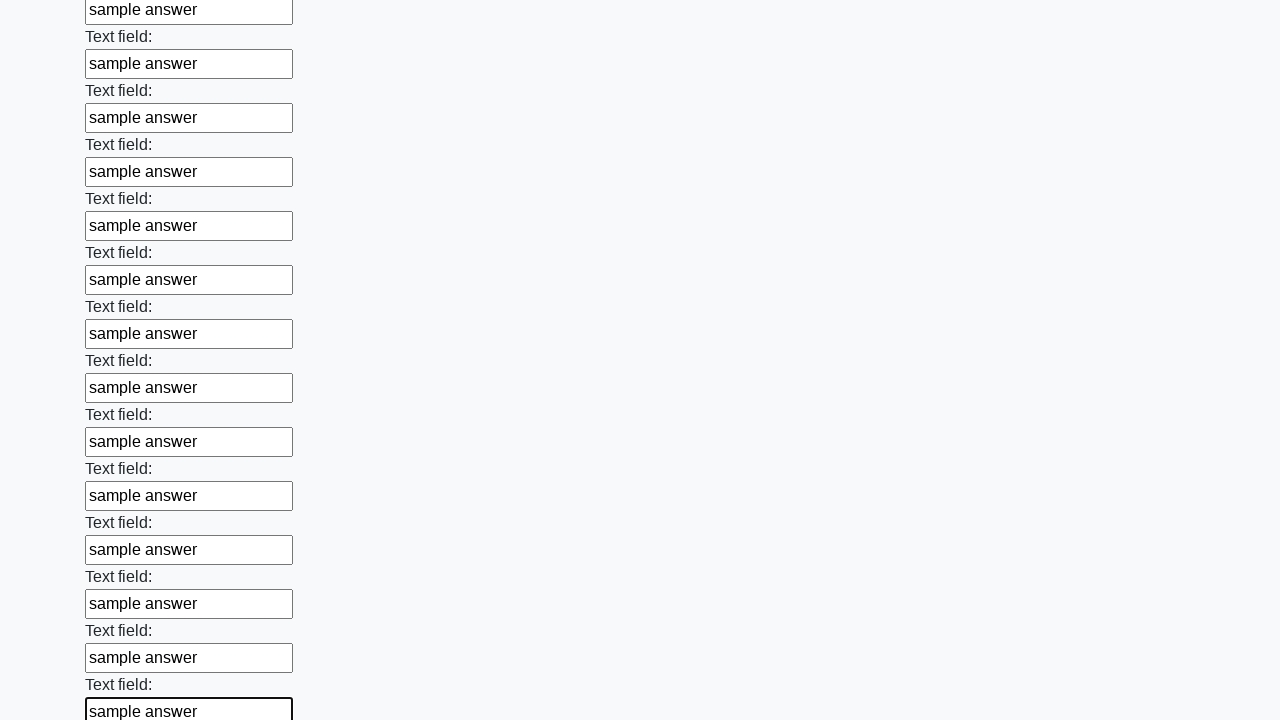

Filled input field with 'sample answer' on input >> nth=58
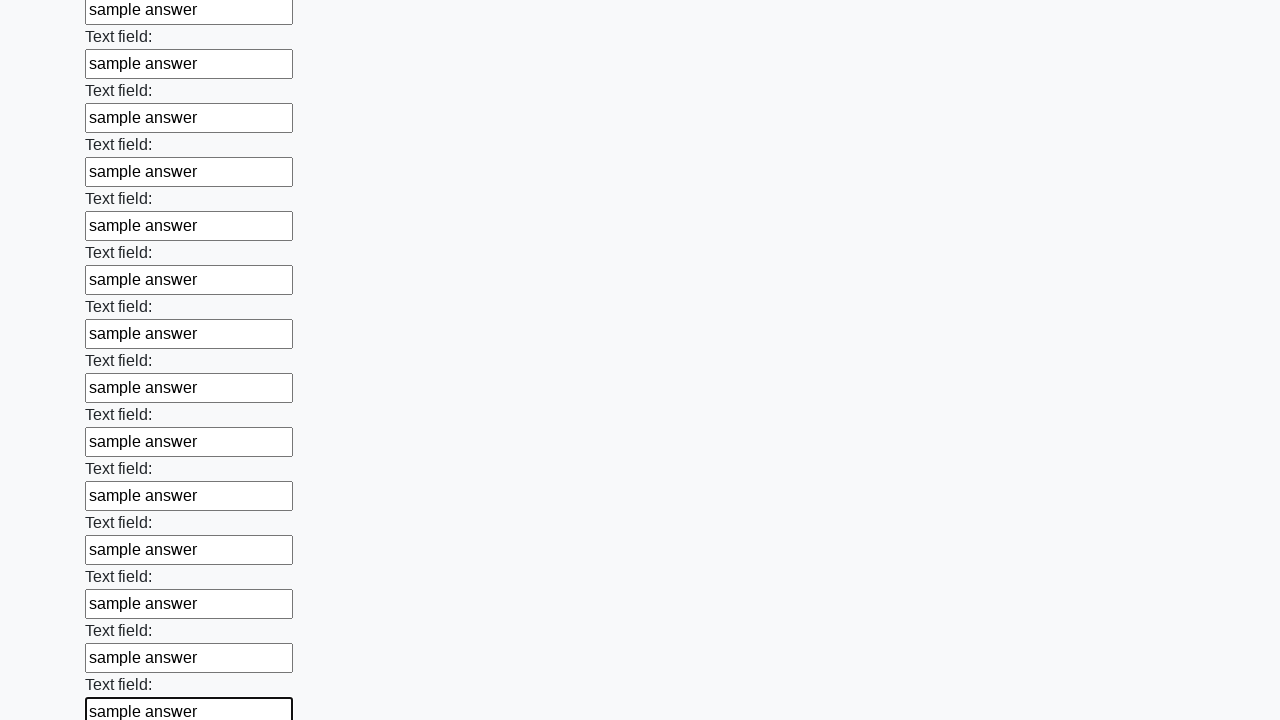

Filled input field with 'sample answer' on input >> nth=59
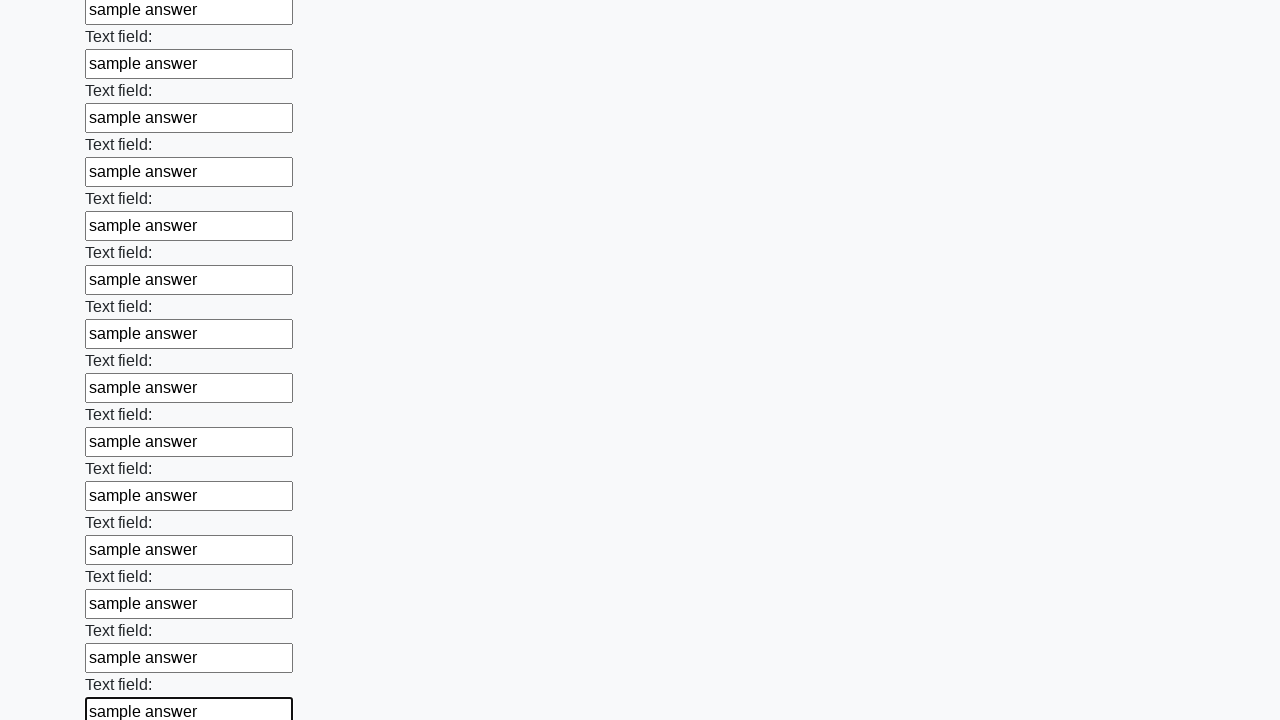

Filled input field with 'sample answer' on input >> nth=60
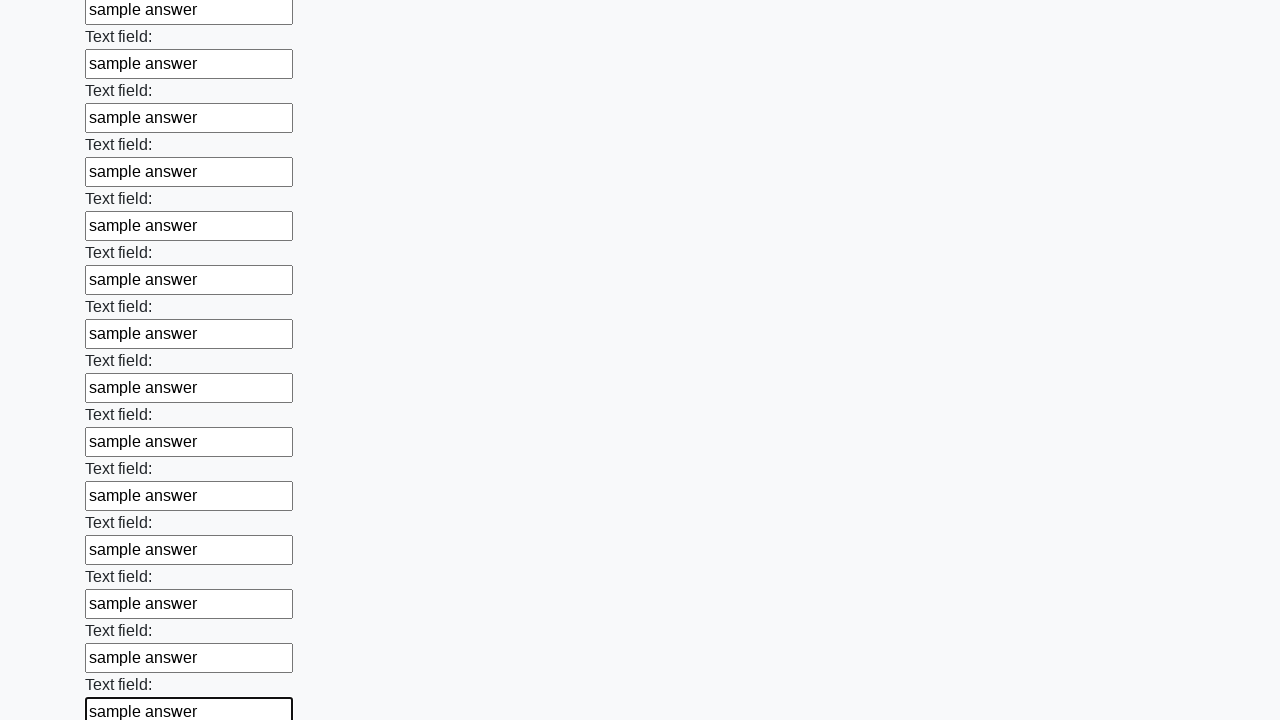

Filled input field with 'sample answer' on input >> nth=61
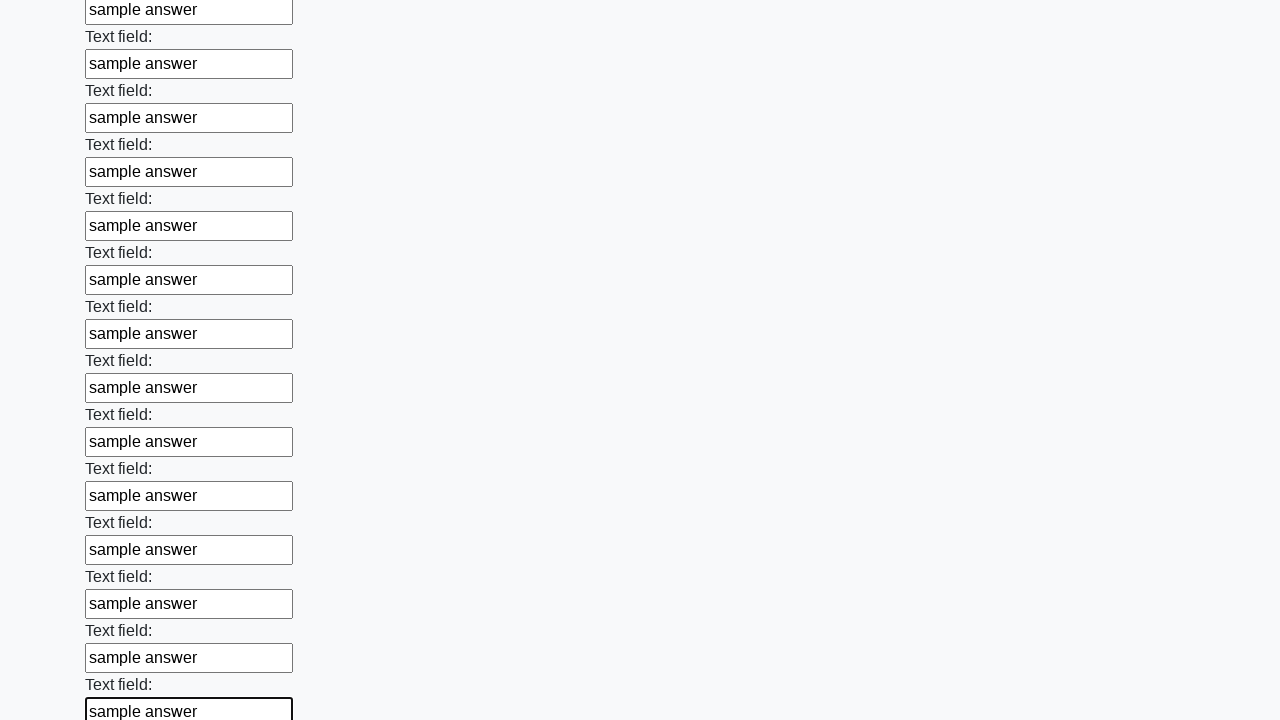

Filled input field with 'sample answer' on input >> nth=62
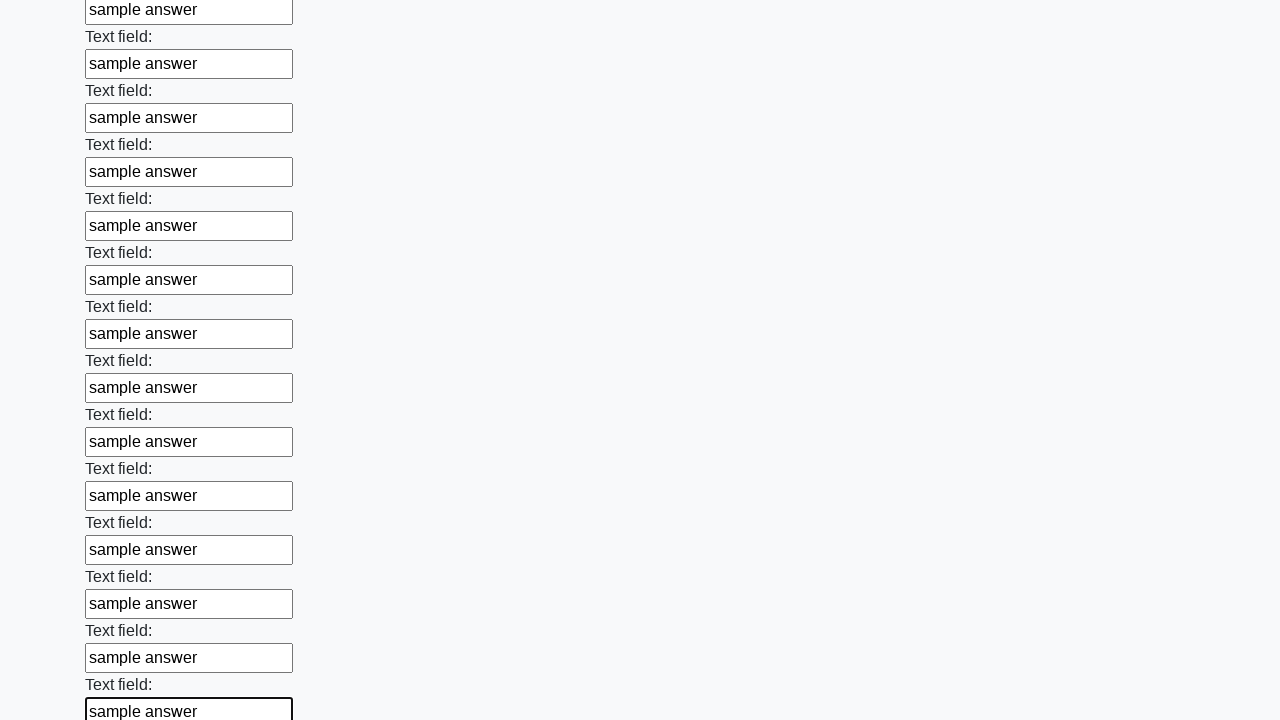

Filled input field with 'sample answer' on input >> nth=63
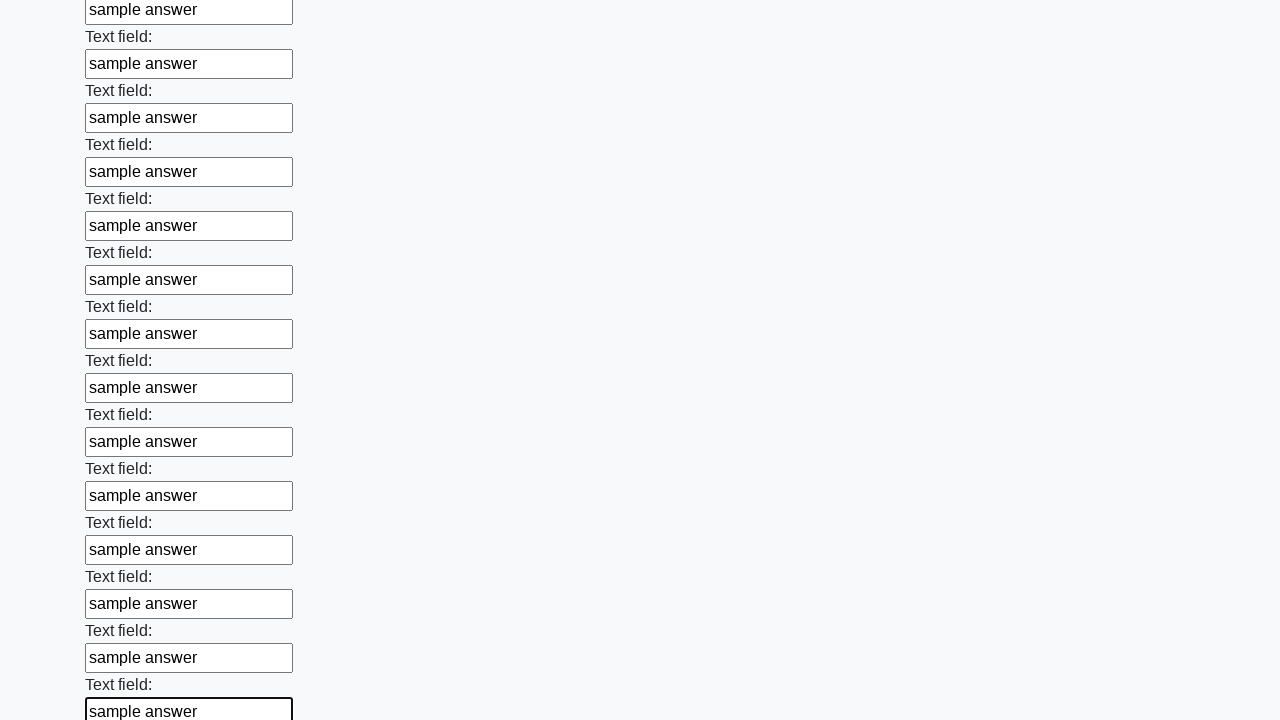

Filled input field with 'sample answer' on input >> nth=64
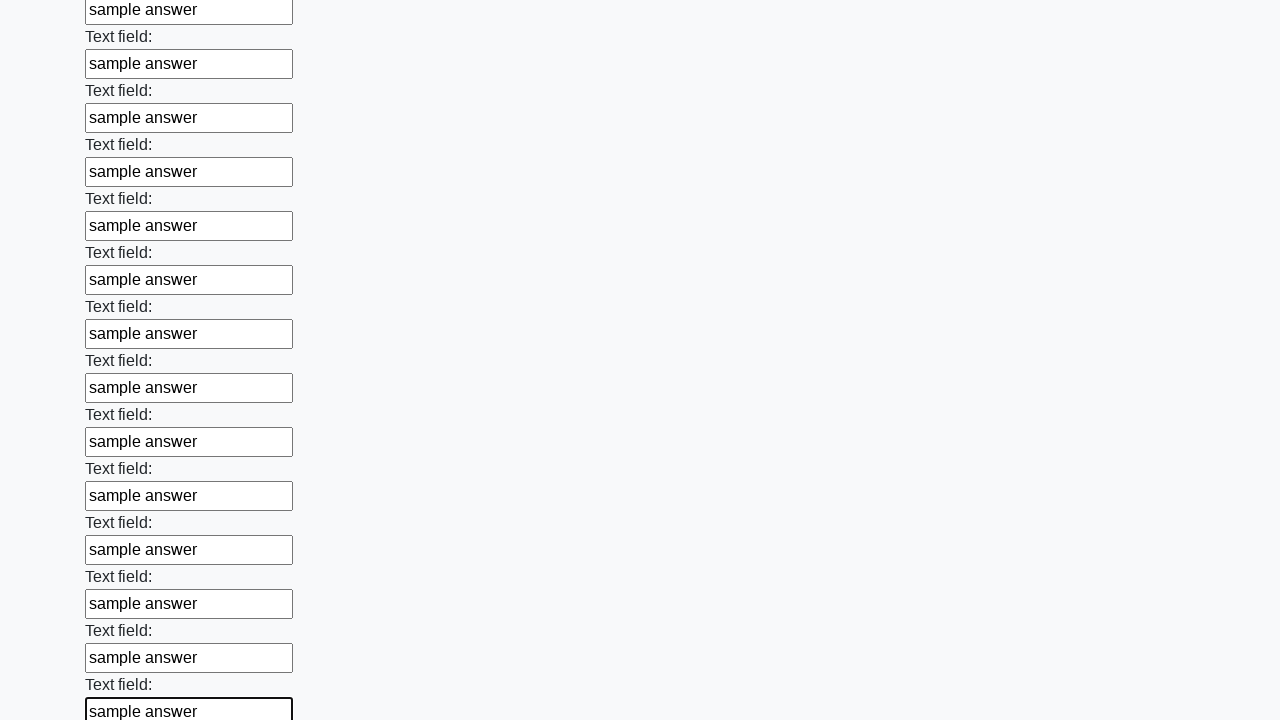

Filled input field with 'sample answer' on input >> nth=65
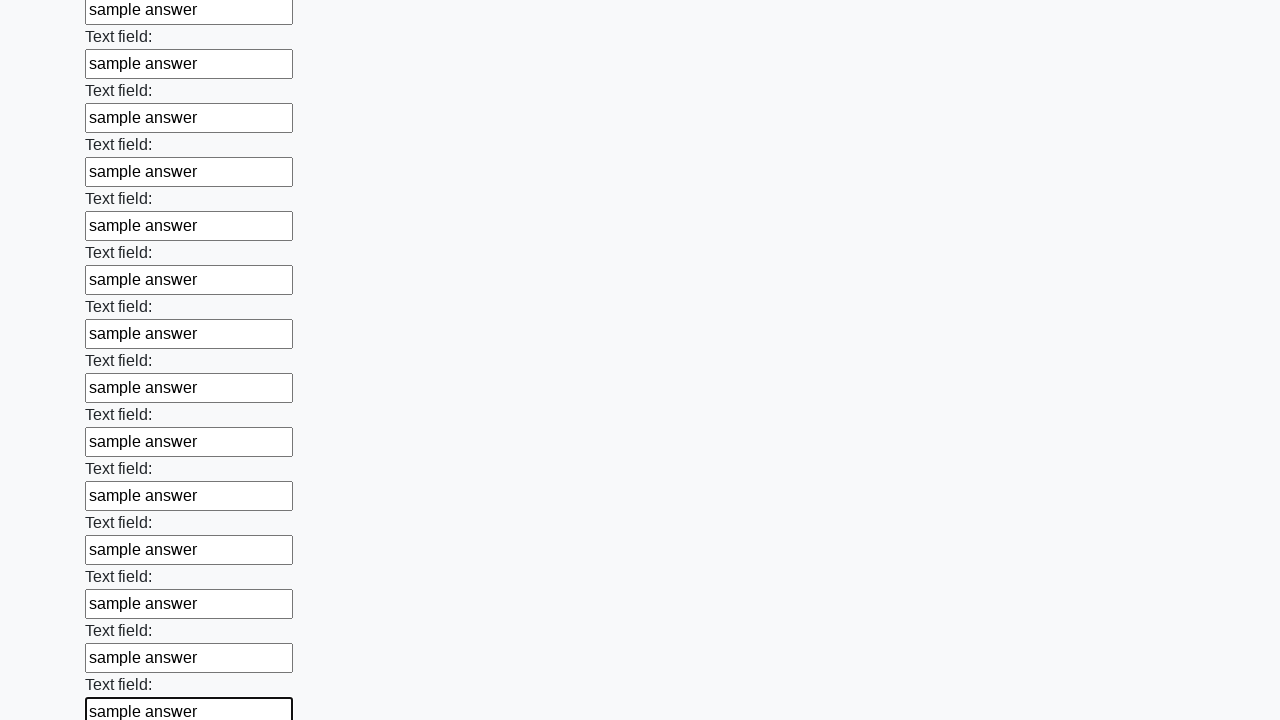

Filled input field with 'sample answer' on input >> nth=66
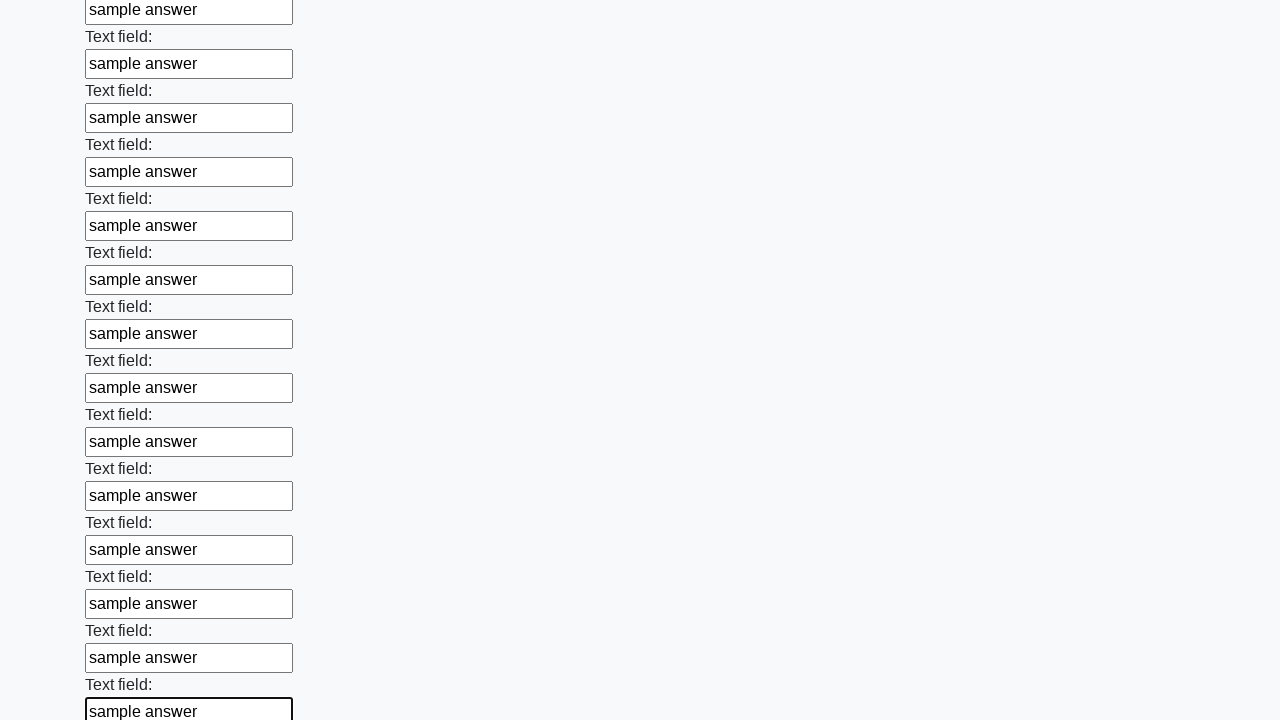

Filled input field with 'sample answer' on input >> nth=67
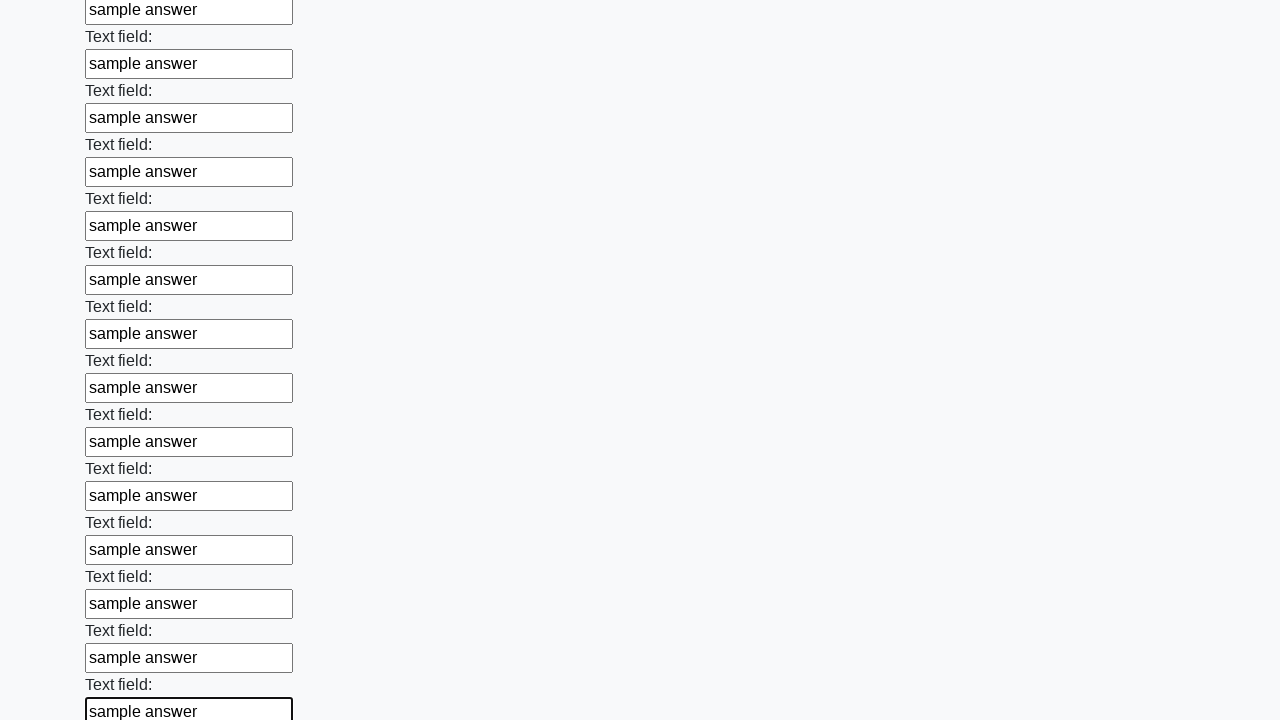

Filled input field with 'sample answer' on input >> nth=68
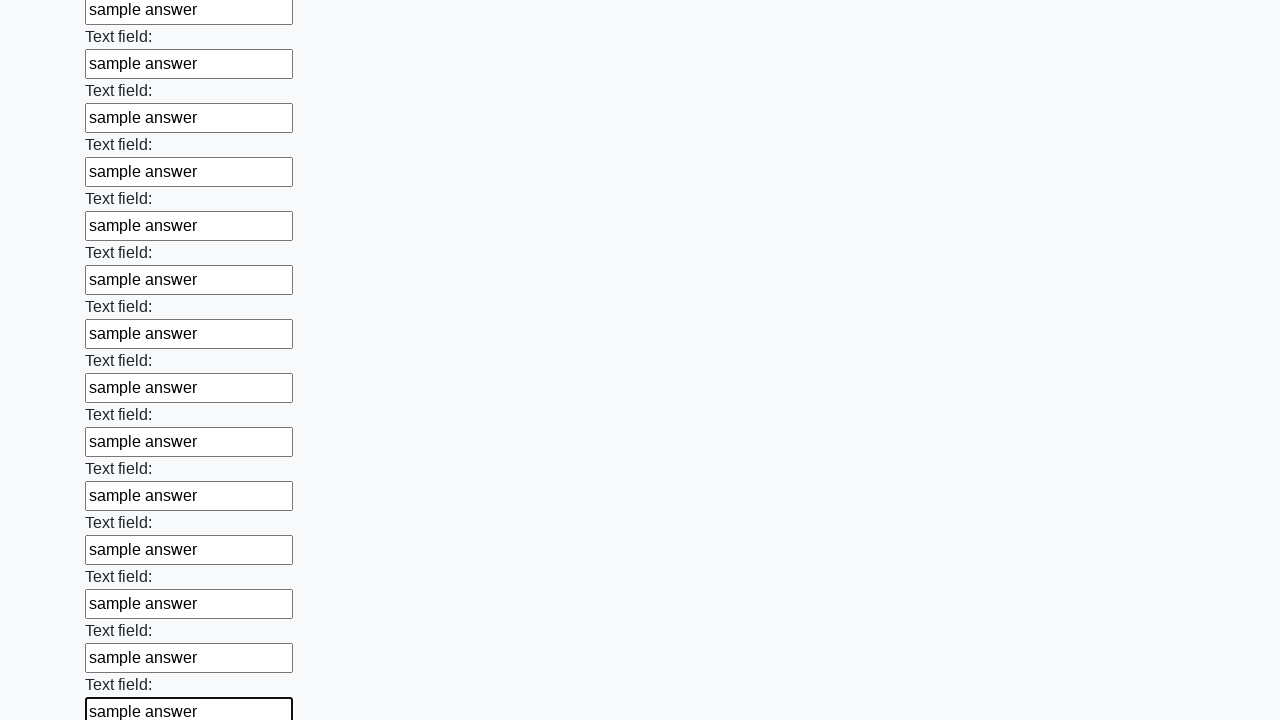

Filled input field with 'sample answer' on input >> nth=69
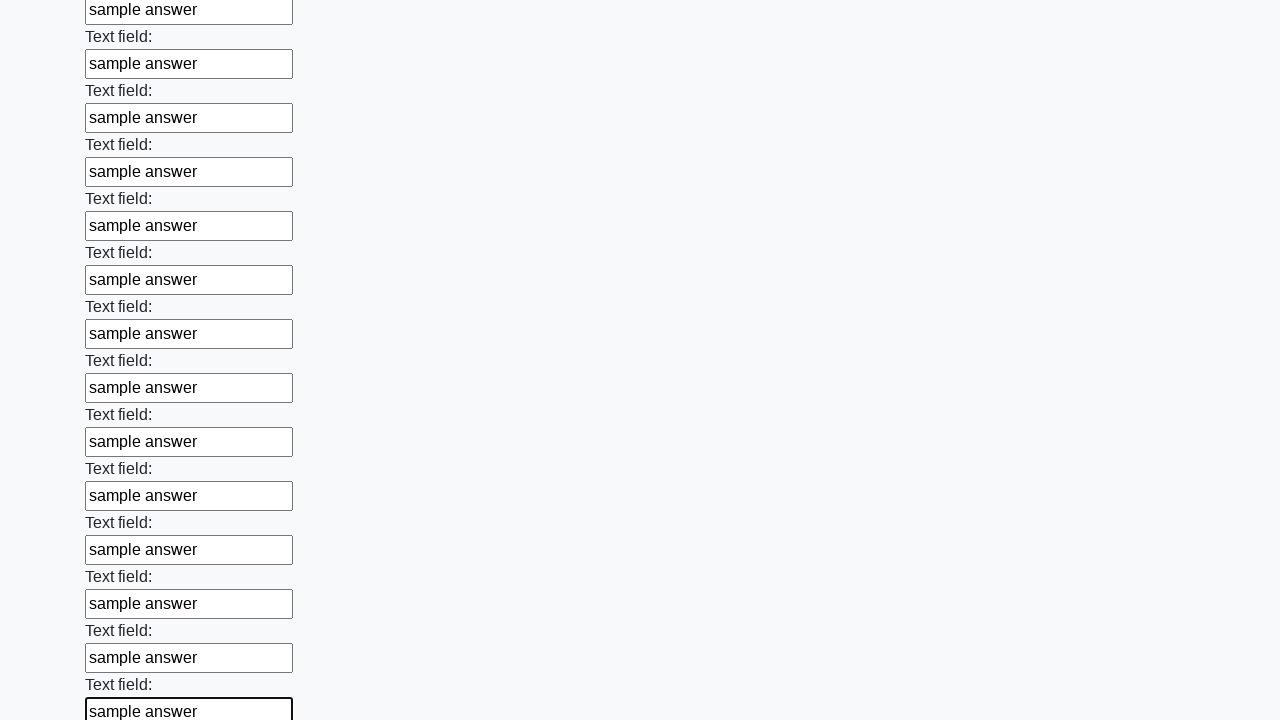

Filled input field with 'sample answer' on input >> nth=70
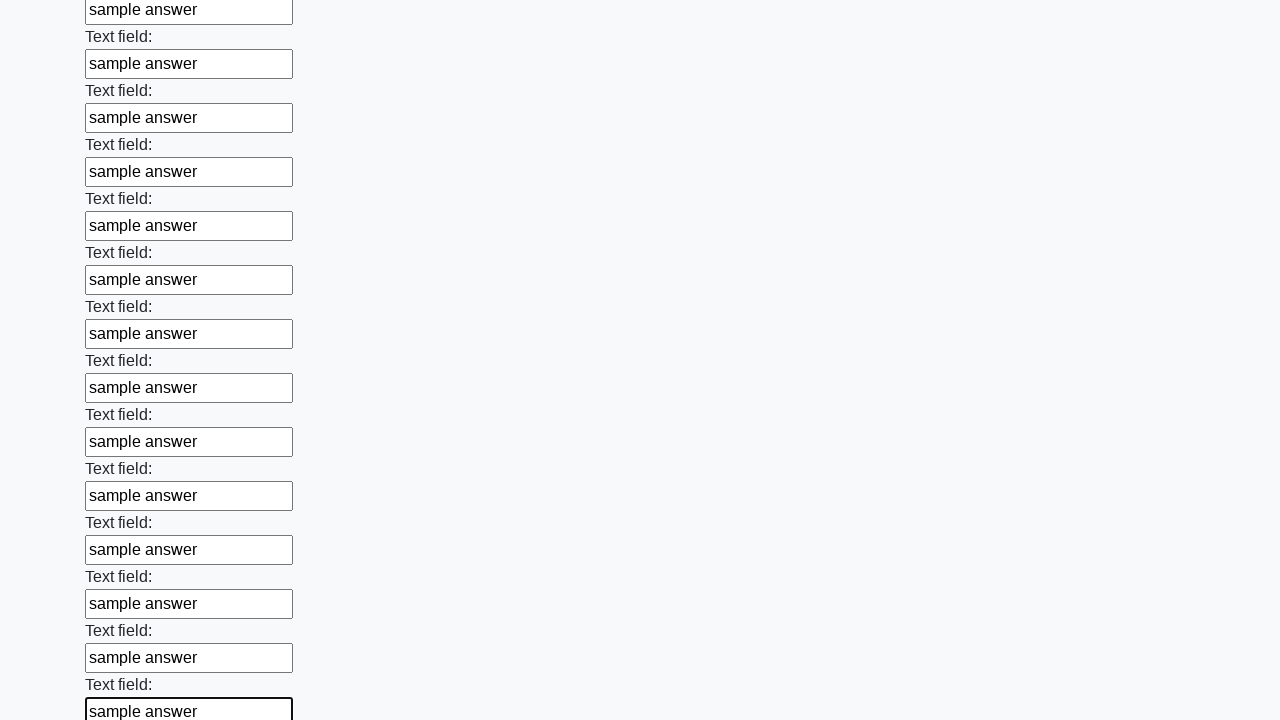

Filled input field with 'sample answer' on input >> nth=71
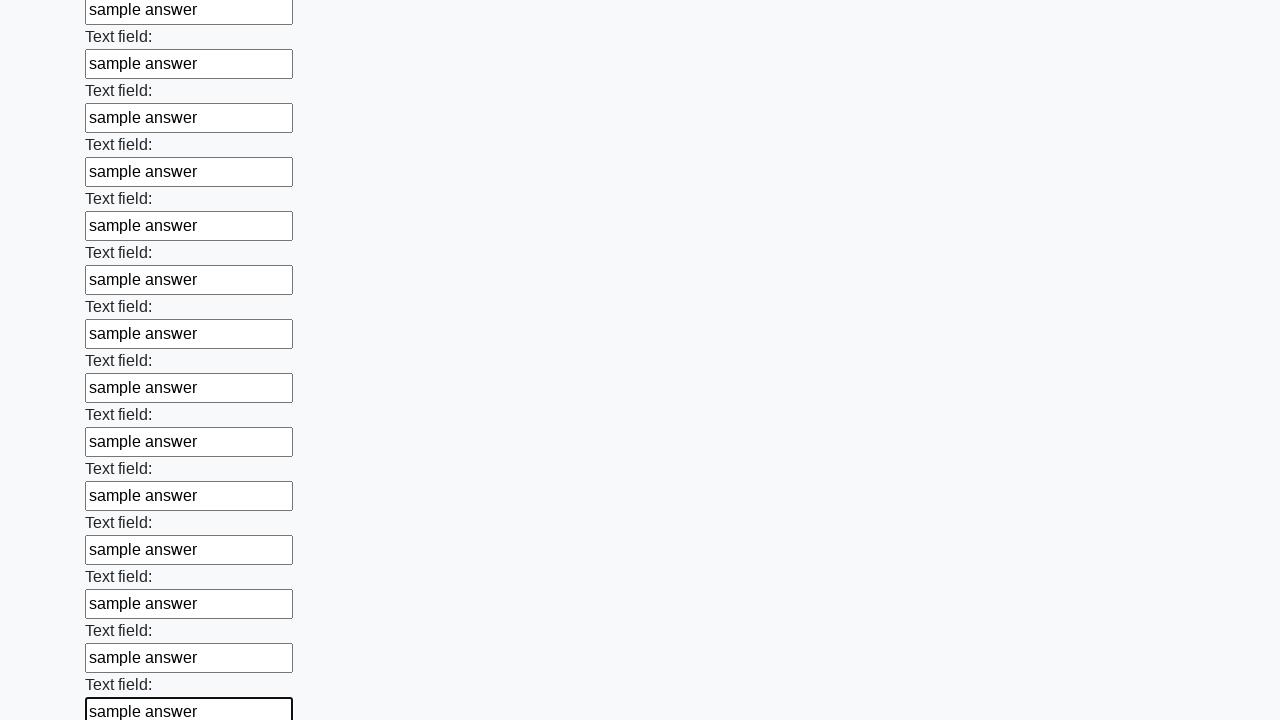

Filled input field with 'sample answer' on input >> nth=72
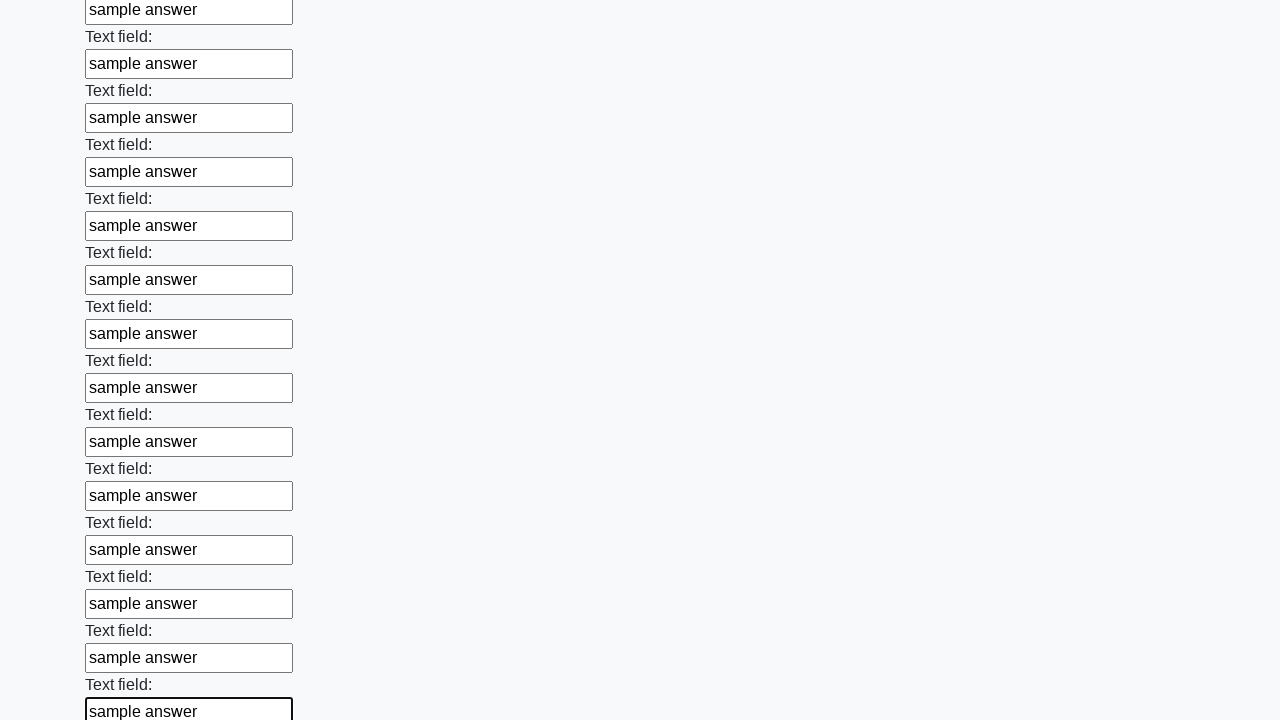

Filled input field with 'sample answer' on input >> nth=73
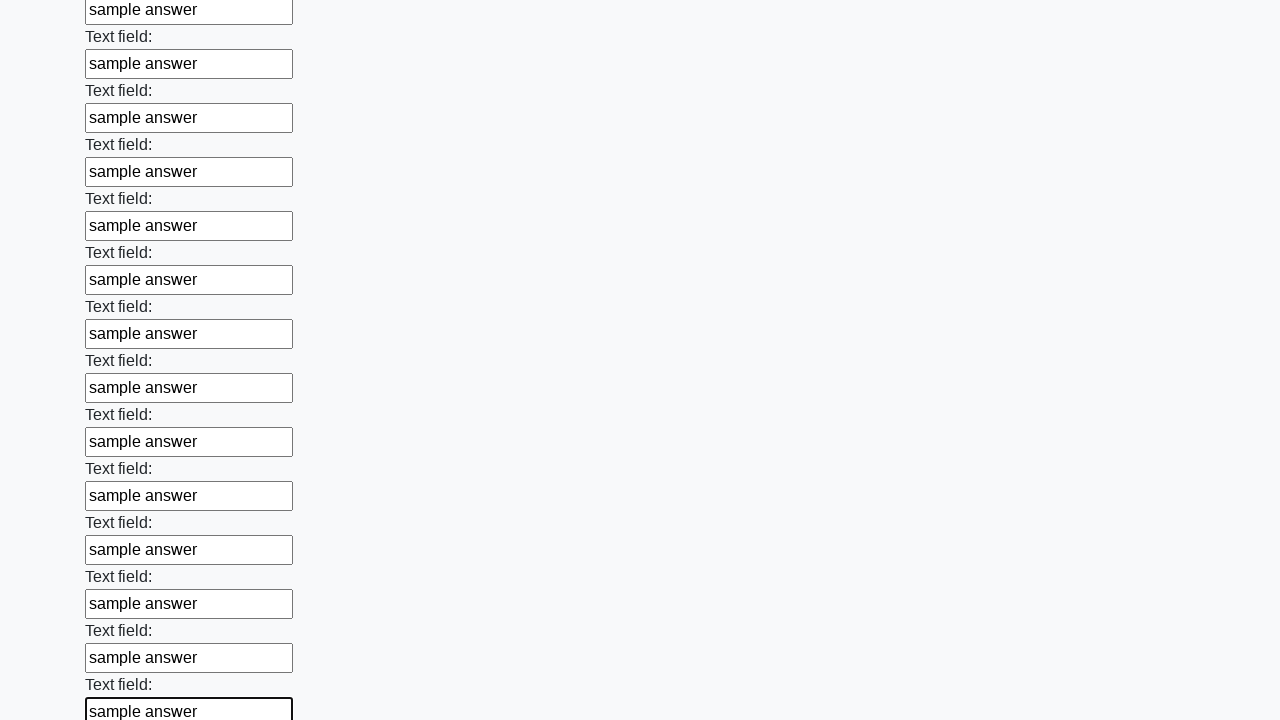

Filled input field with 'sample answer' on input >> nth=74
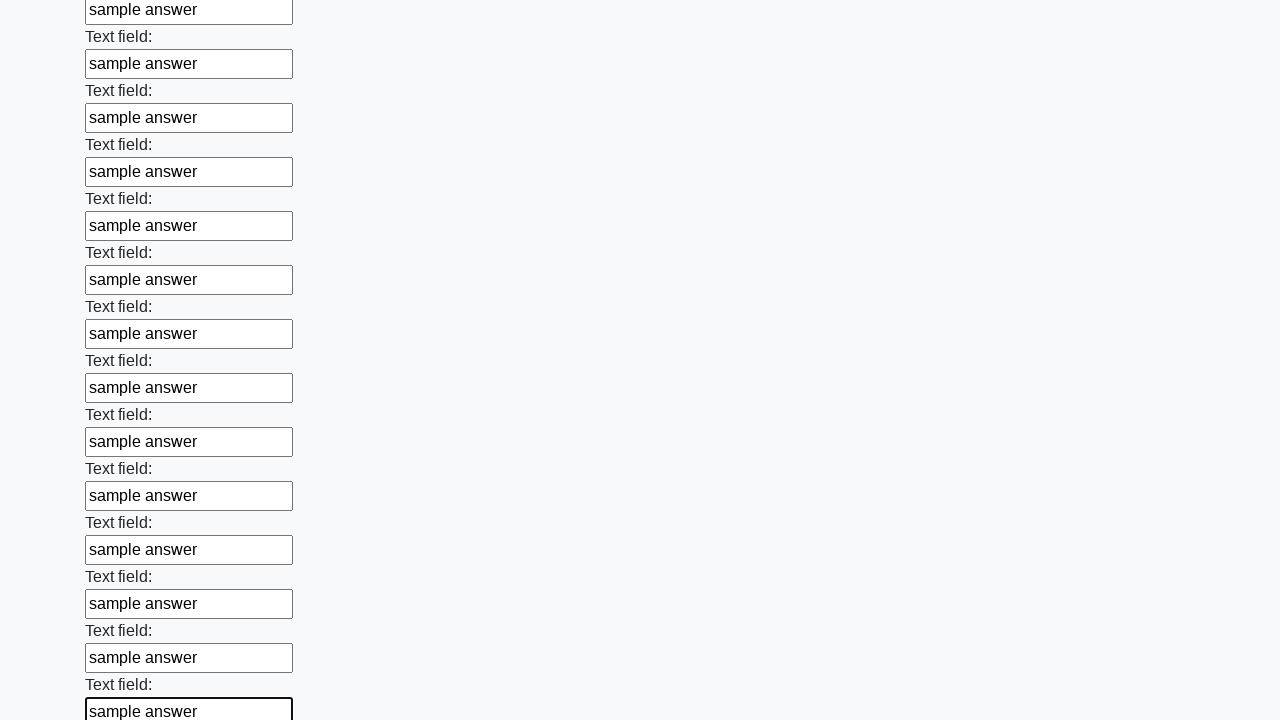

Filled input field with 'sample answer' on input >> nth=75
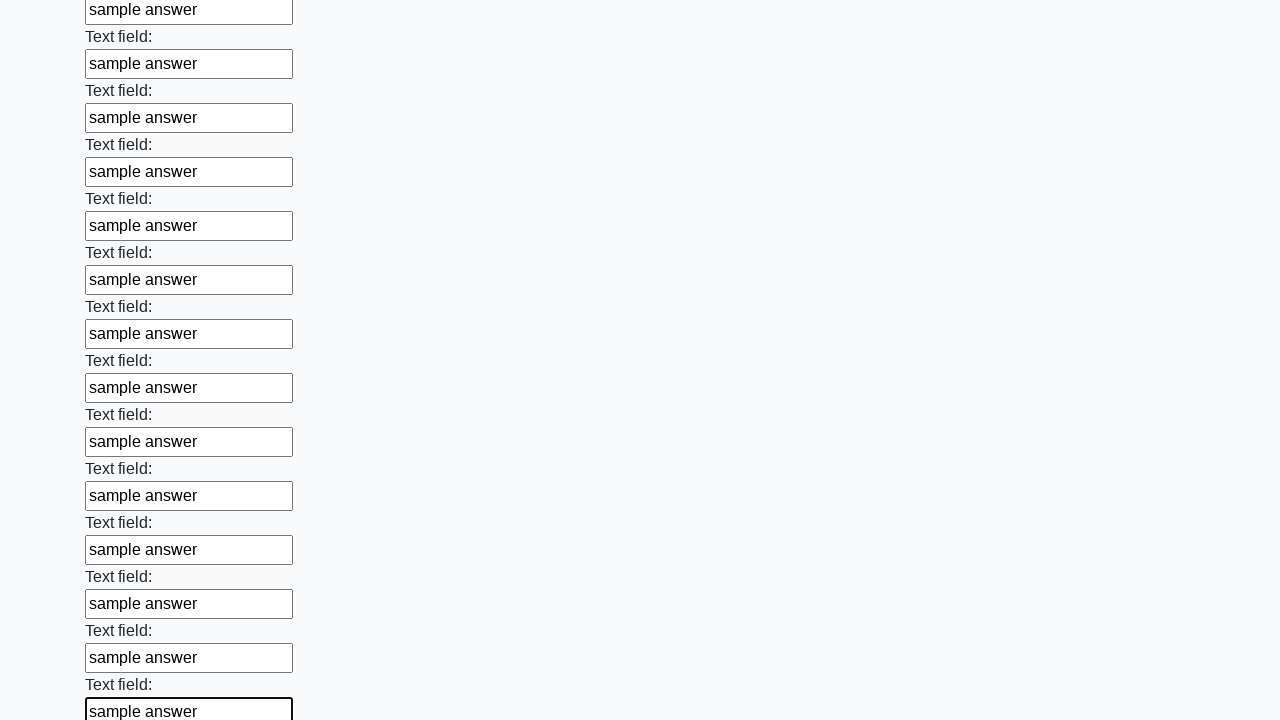

Filled input field with 'sample answer' on input >> nth=76
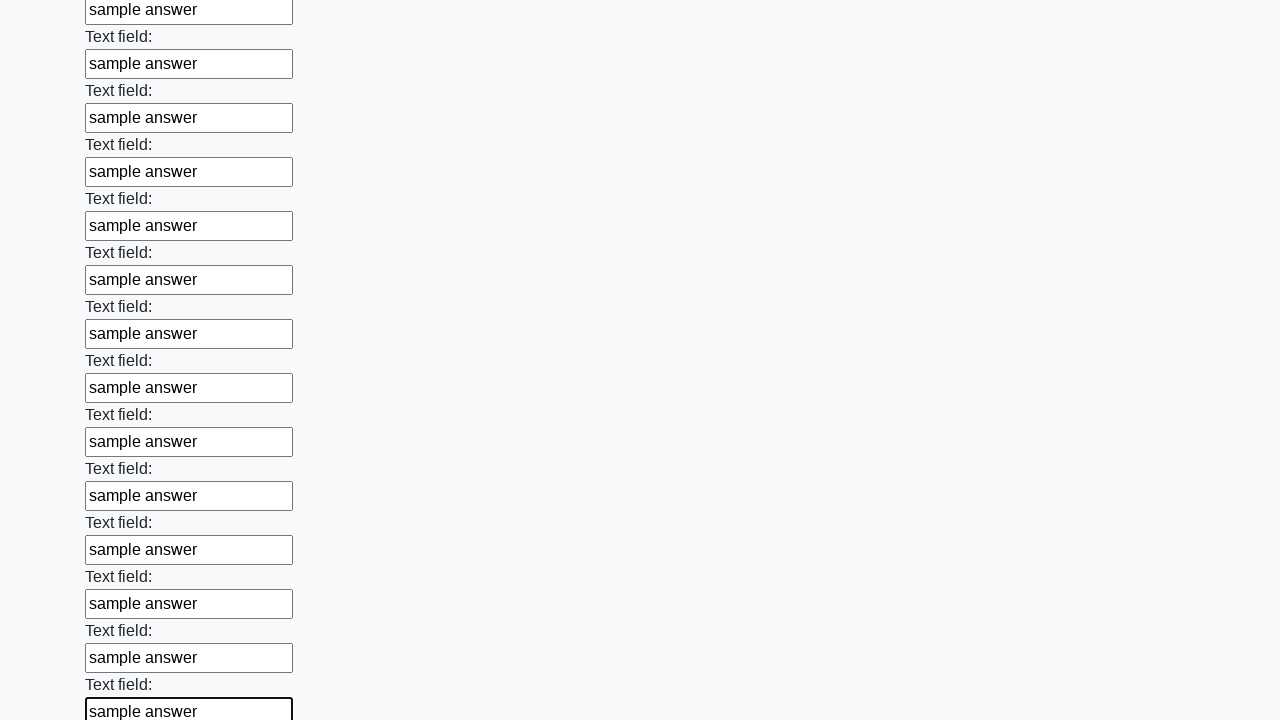

Filled input field with 'sample answer' on input >> nth=77
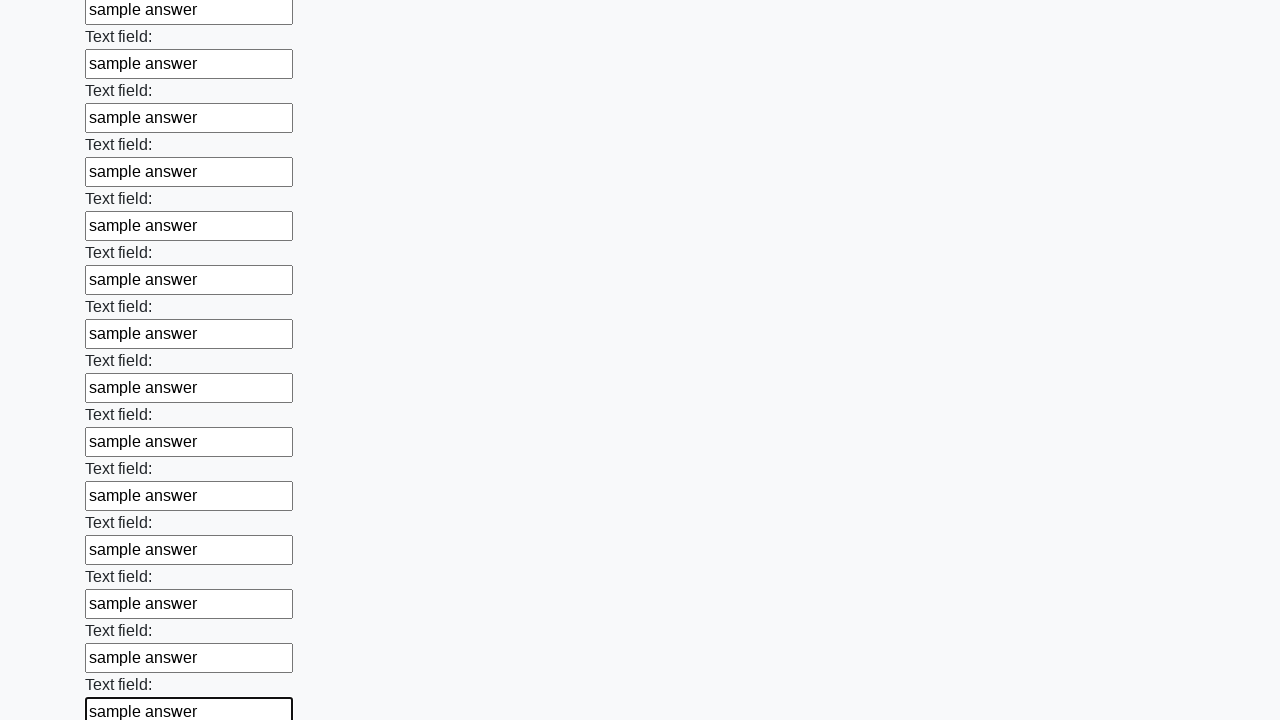

Filled input field with 'sample answer' on input >> nth=78
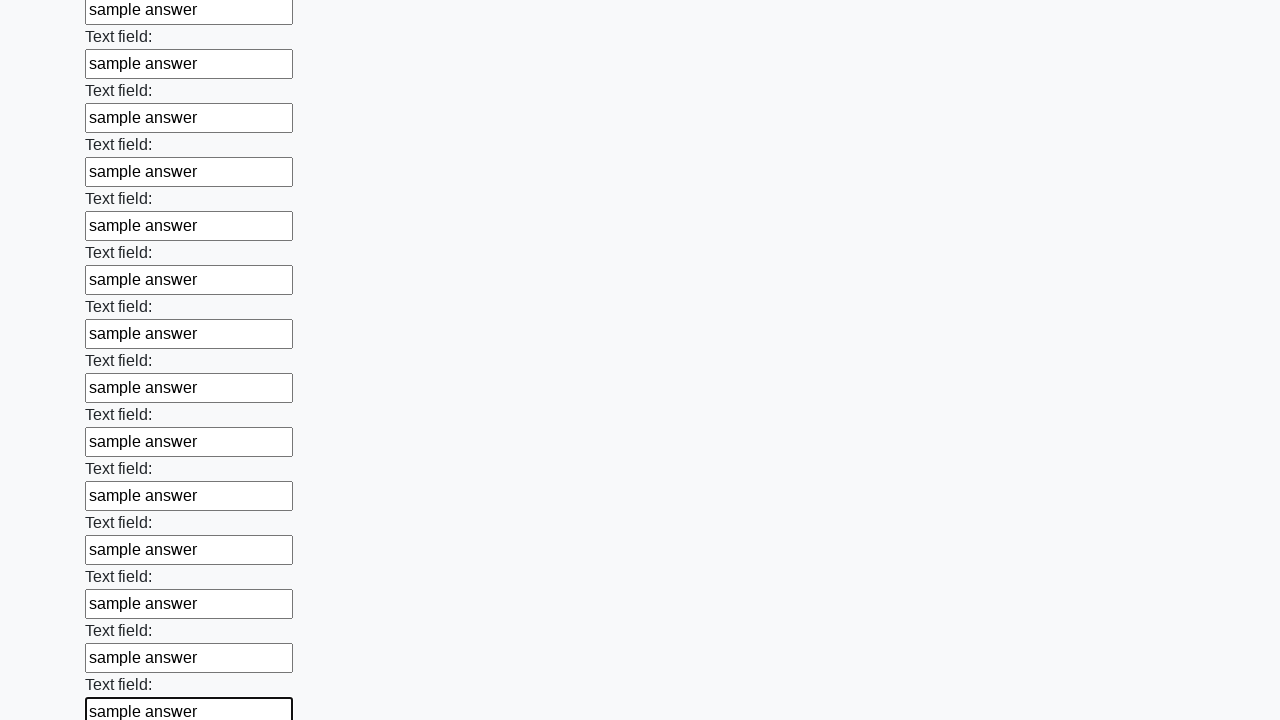

Filled input field with 'sample answer' on input >> nth=79
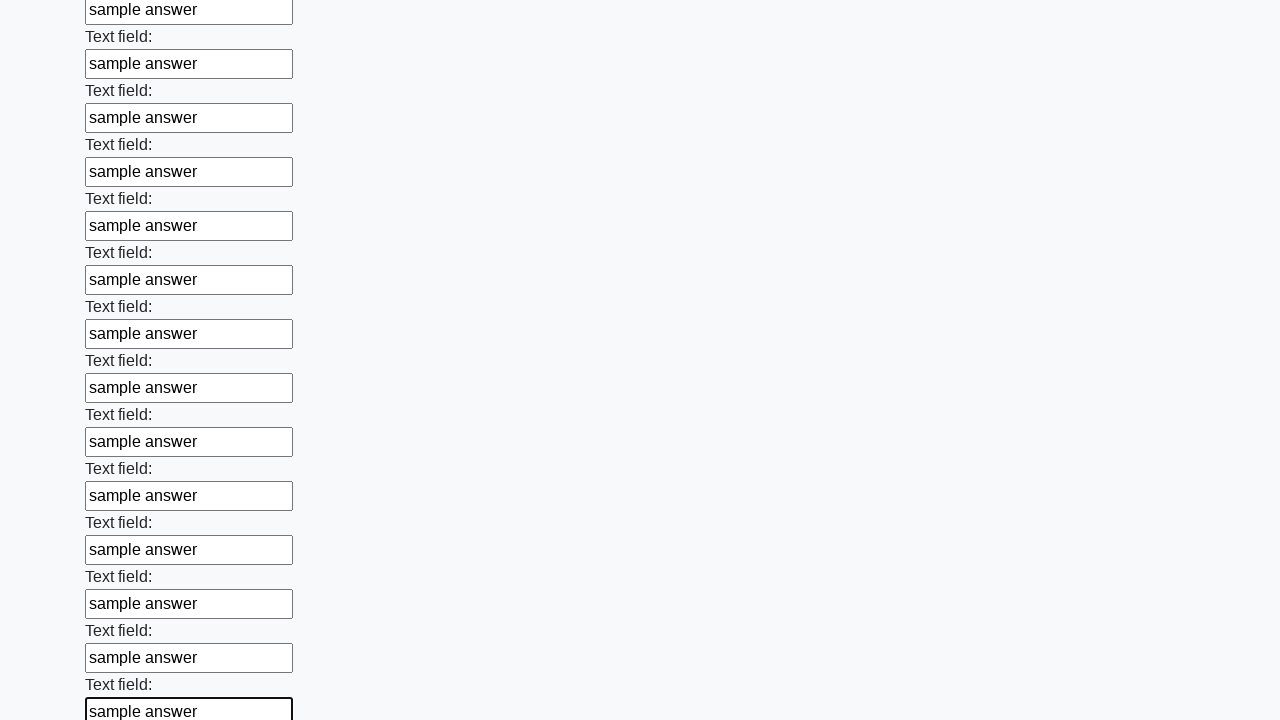

Filled input field with 'sample answer' on input >> nth=80
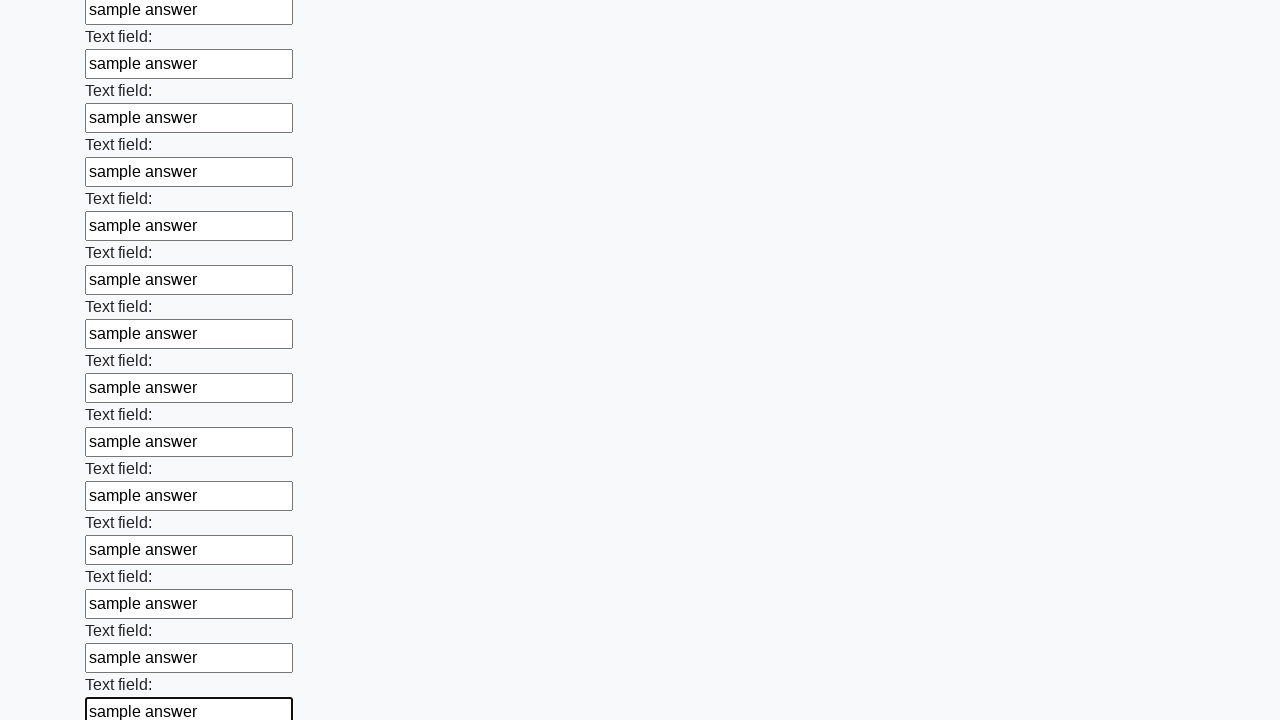

Filled input field with 'sample answer' on input >> nth=81
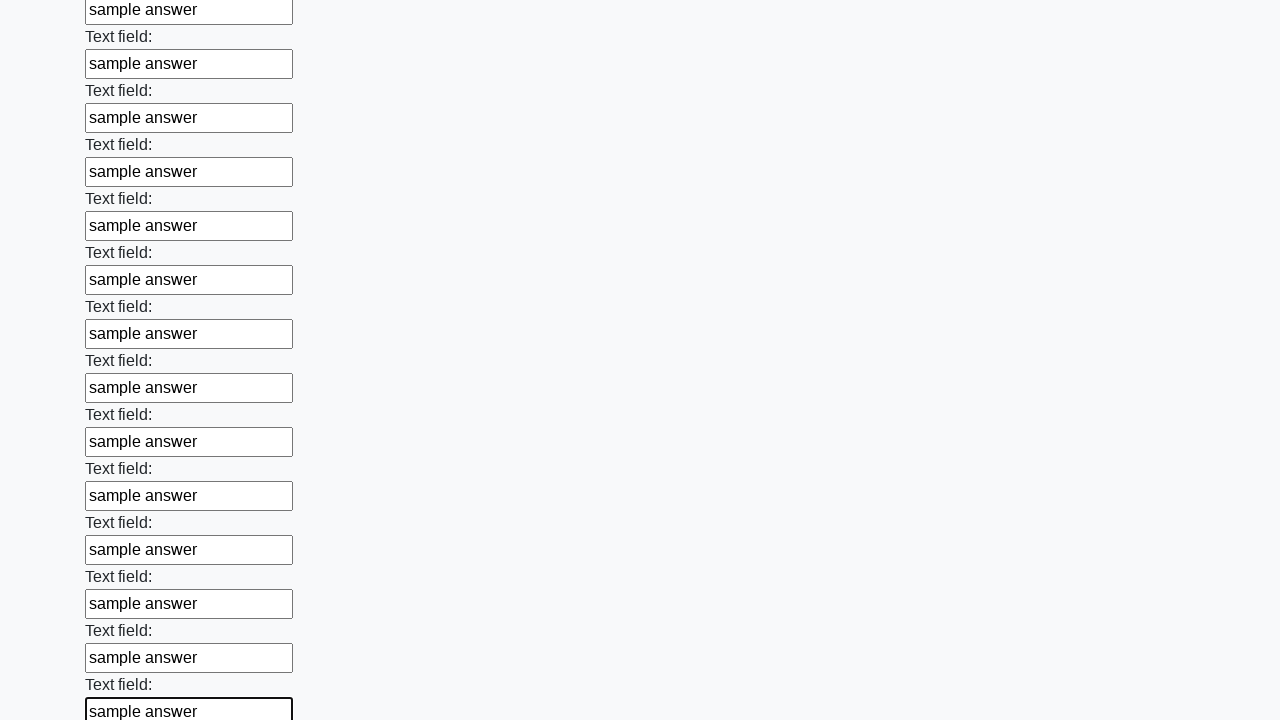

Filled input field with 'sample answer' on input >> nth=82
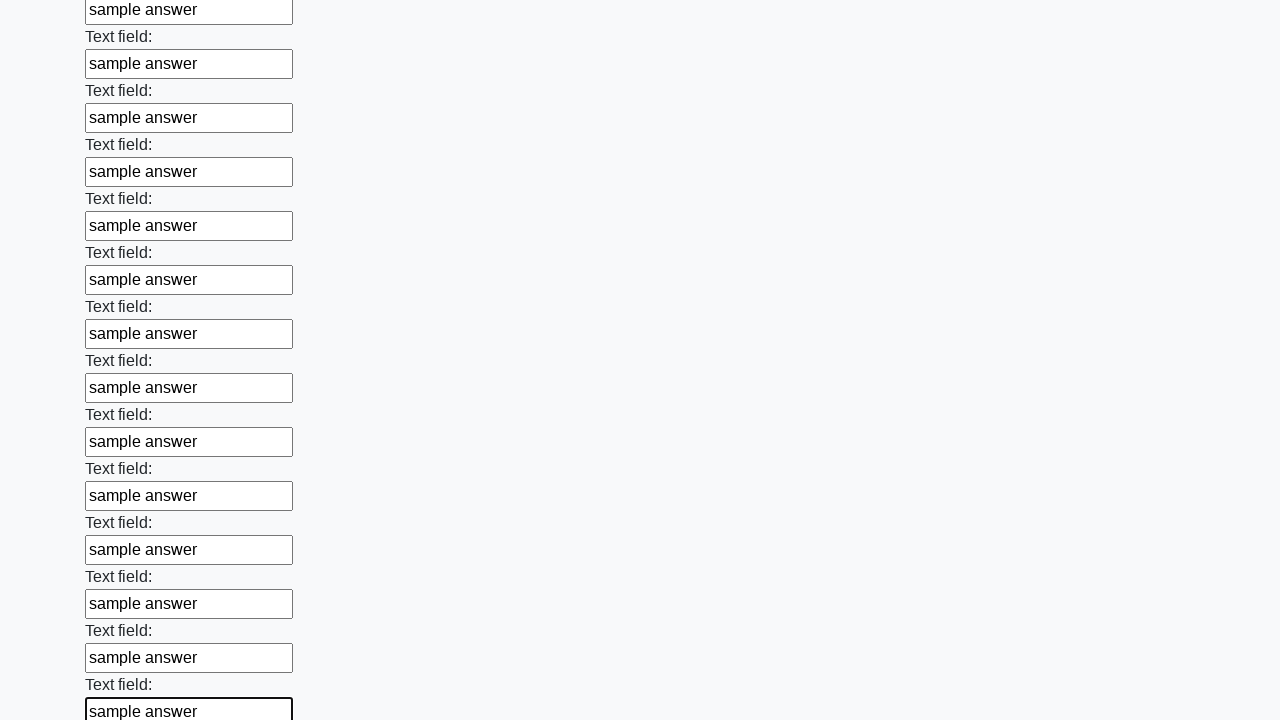

Filled input field with 'sample answer' on input >> nth=83
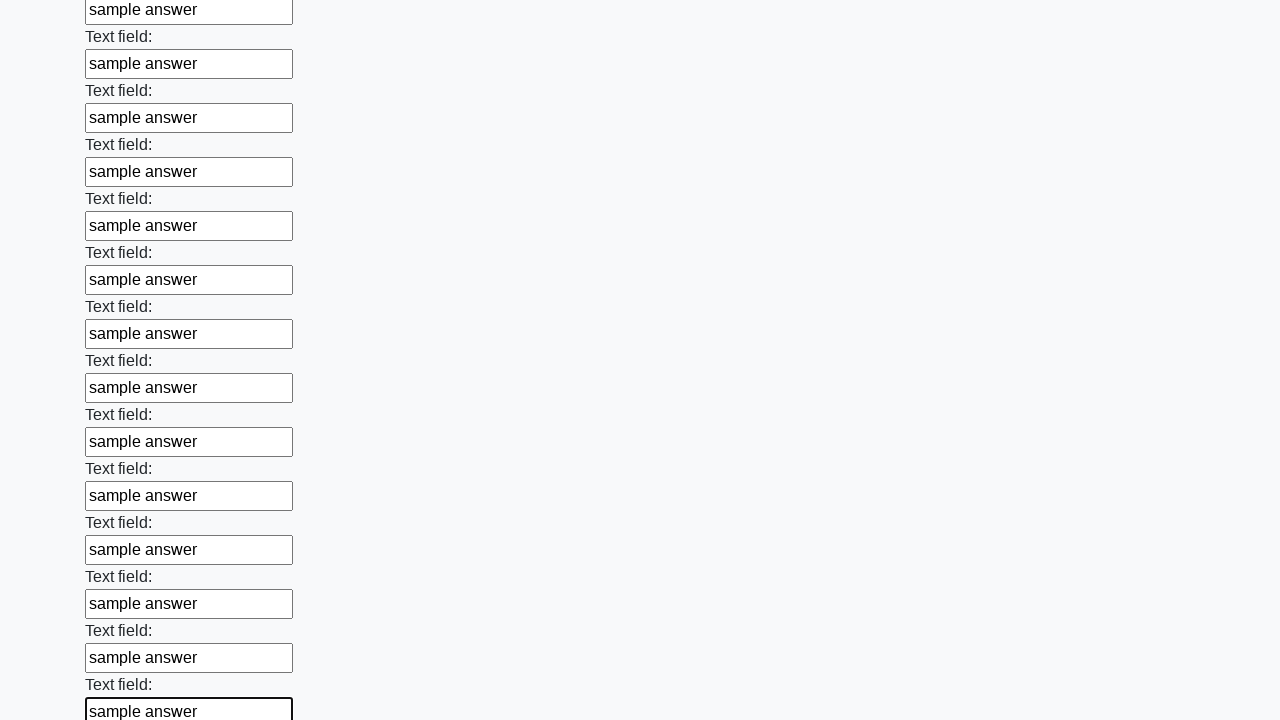

Filled input field with 'sample answer' on input >> nth=84
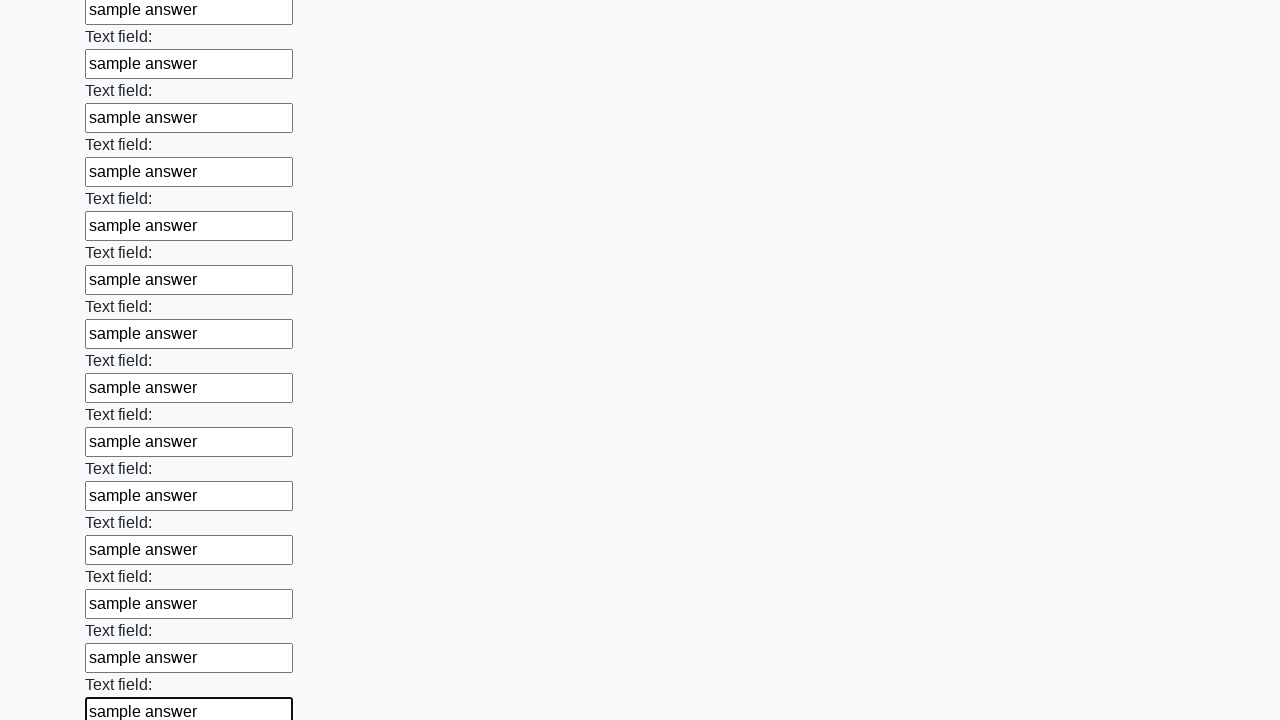

Filled input field with 'sample answer' on input >> nth=85
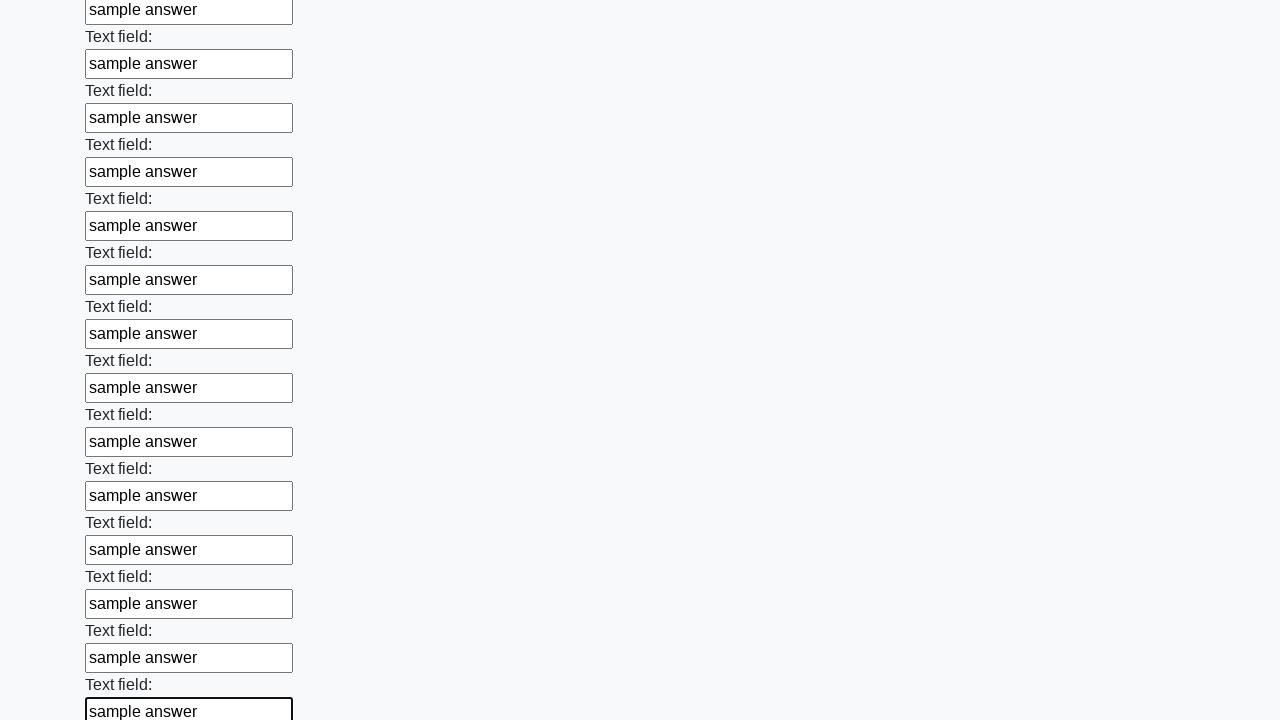

Filled input field with 'sample answer' on input >> nth=86
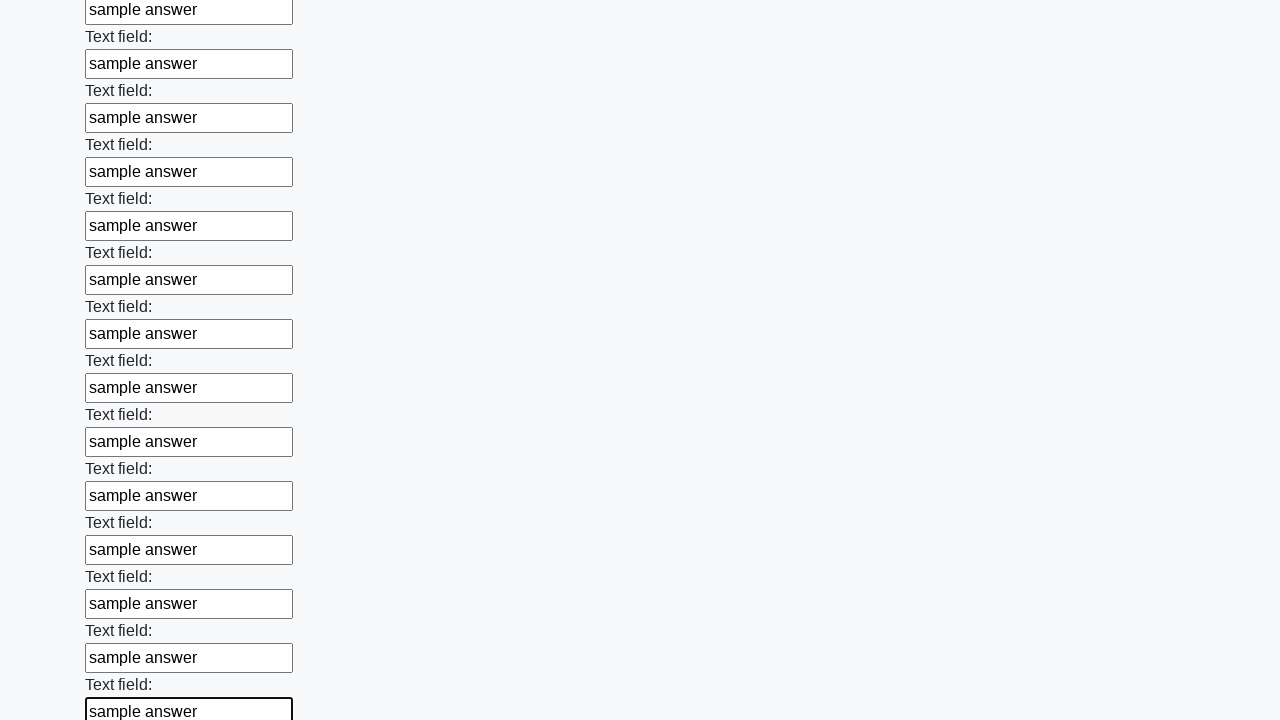

Filled input field with 'sample answer' on input >> nth=87
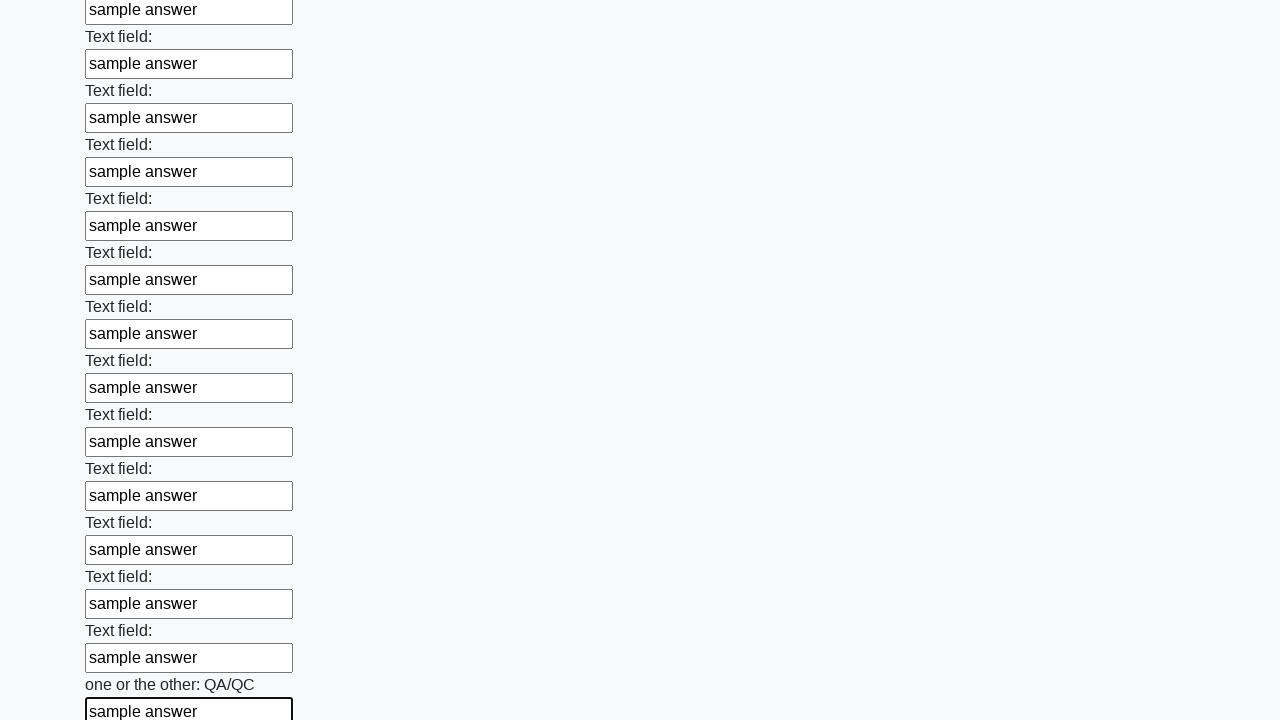

Filled input field with 'sample answer' on input >> nth=88
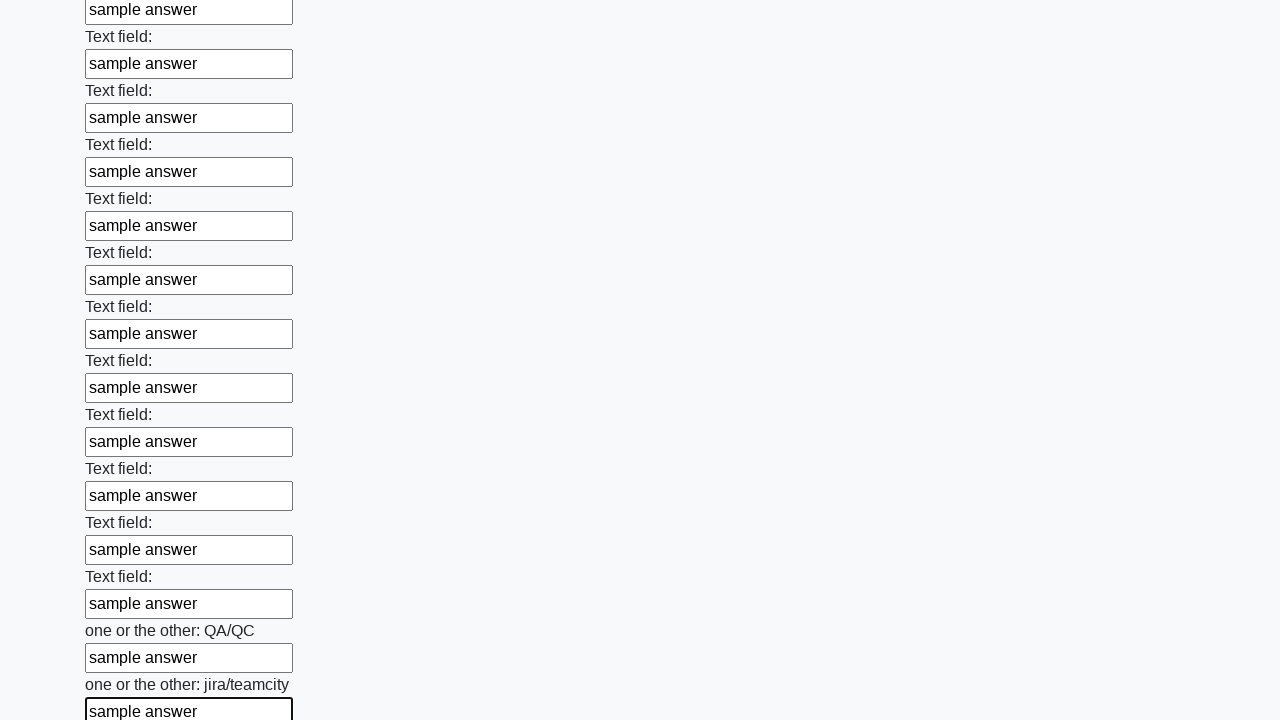

Filled input field with 'sample answer' on input >> nth=89
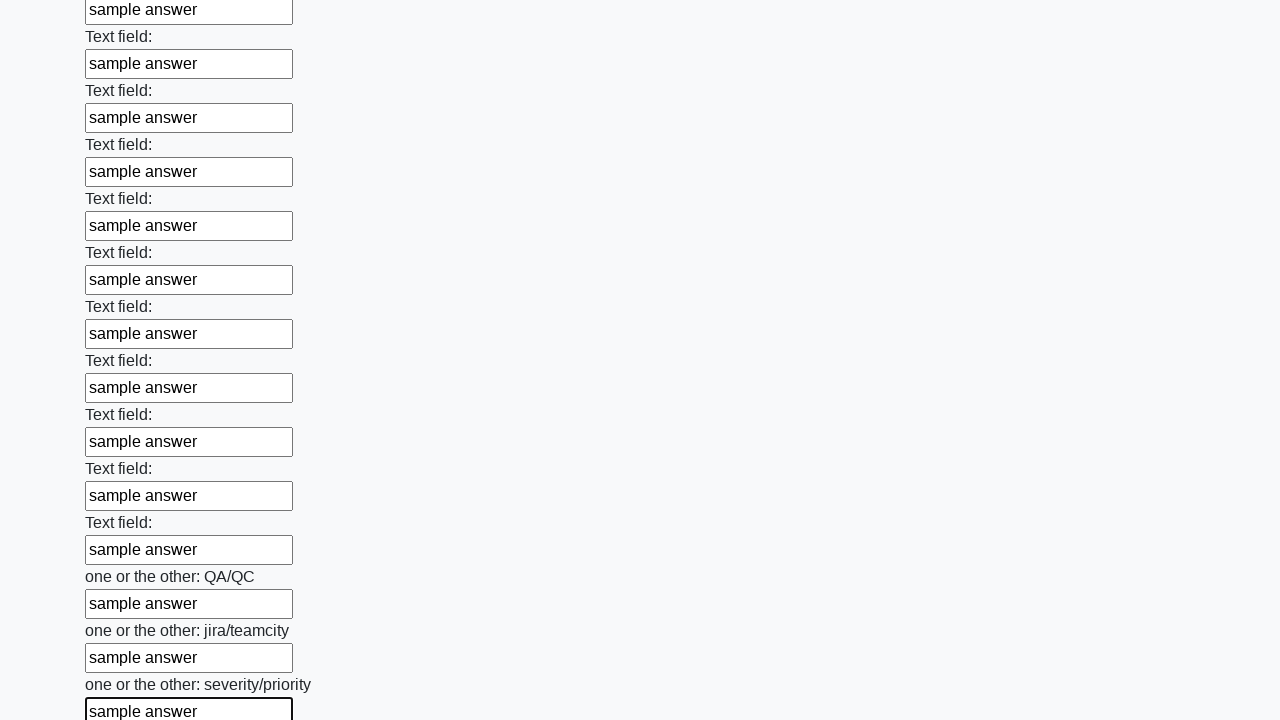

Filled input field with 'sample answer' on input >> nth=90
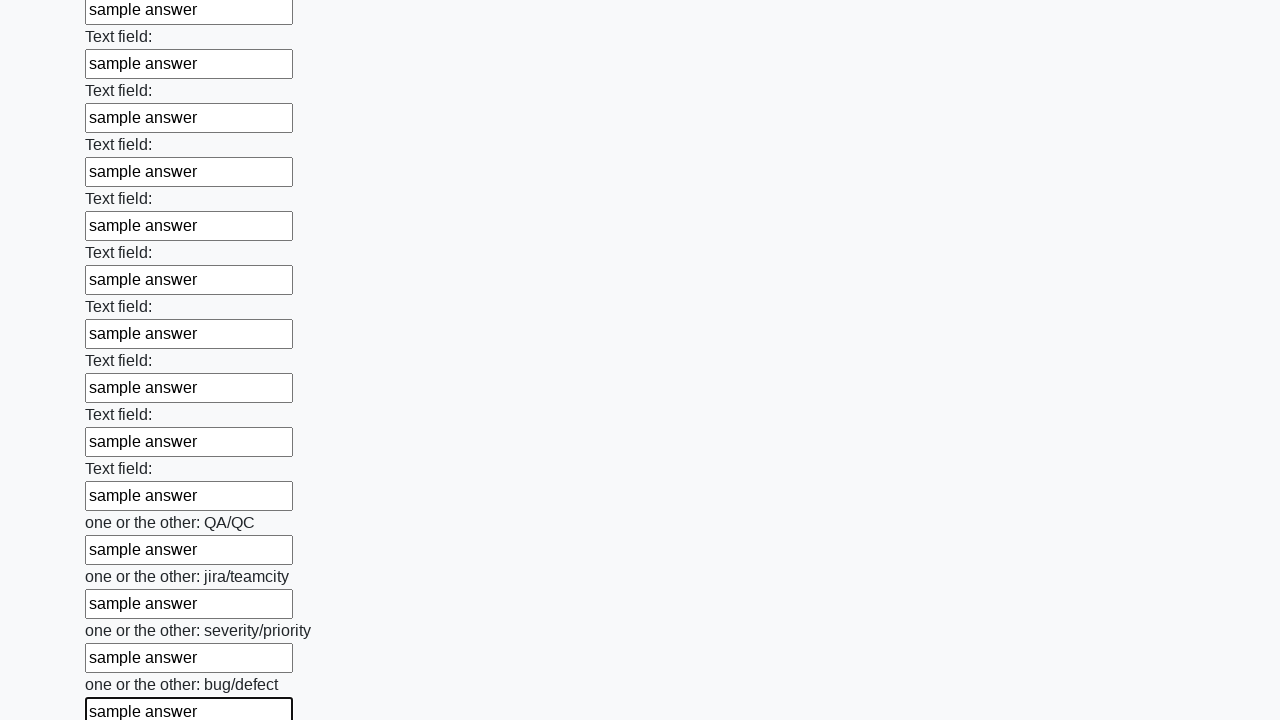

Filled input field with 'sample answer' on input >> nth=91
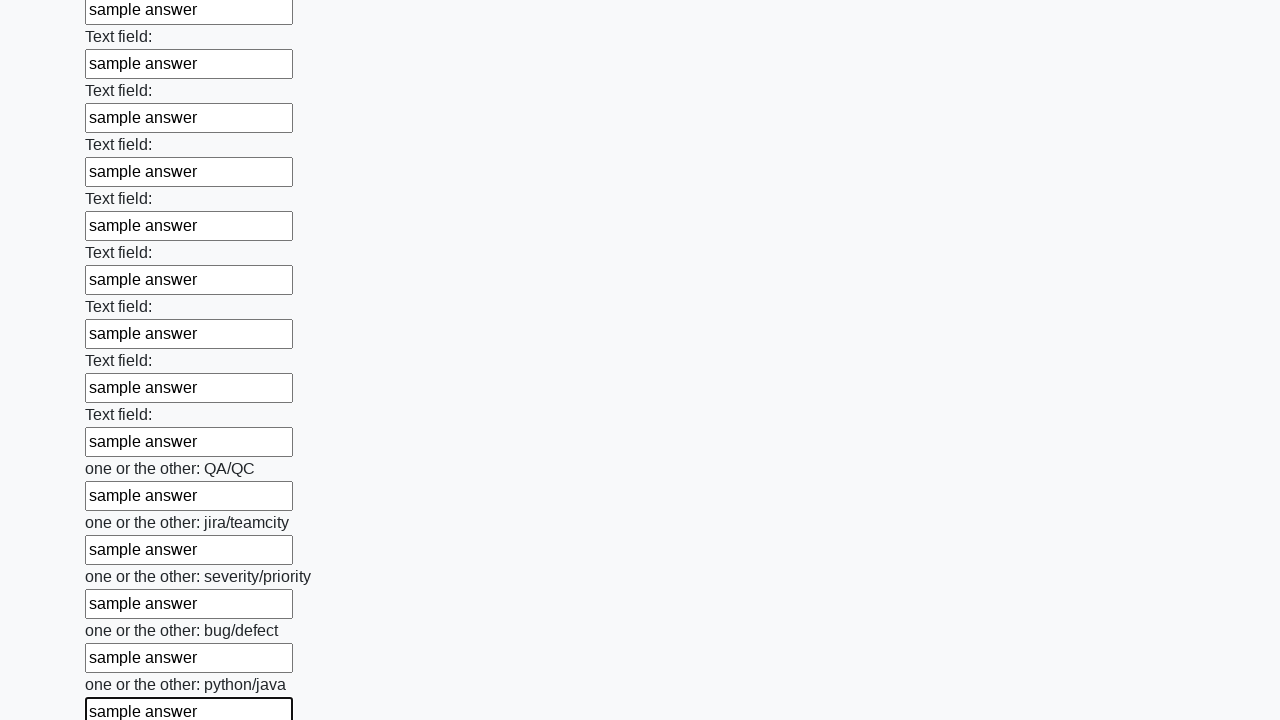

Filled input field with 'sample answer' on input >> nth=92
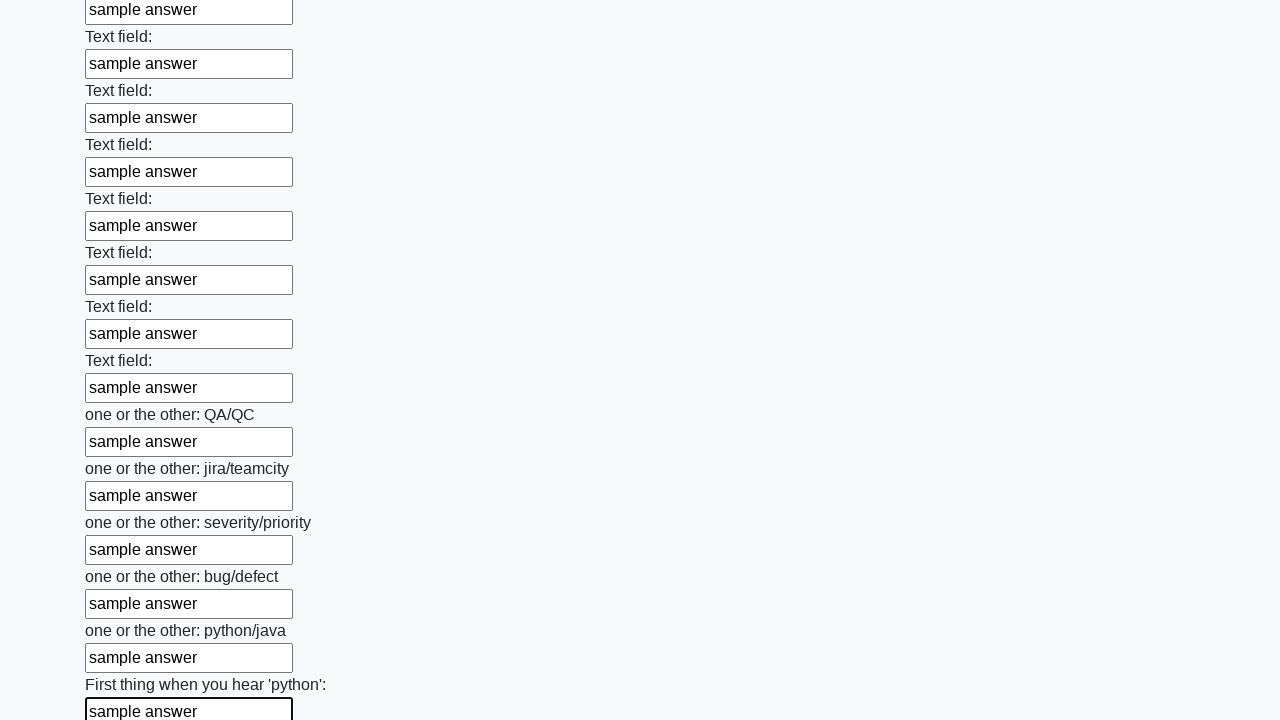

Filled input field with 'sample answer' on input >> nth=93
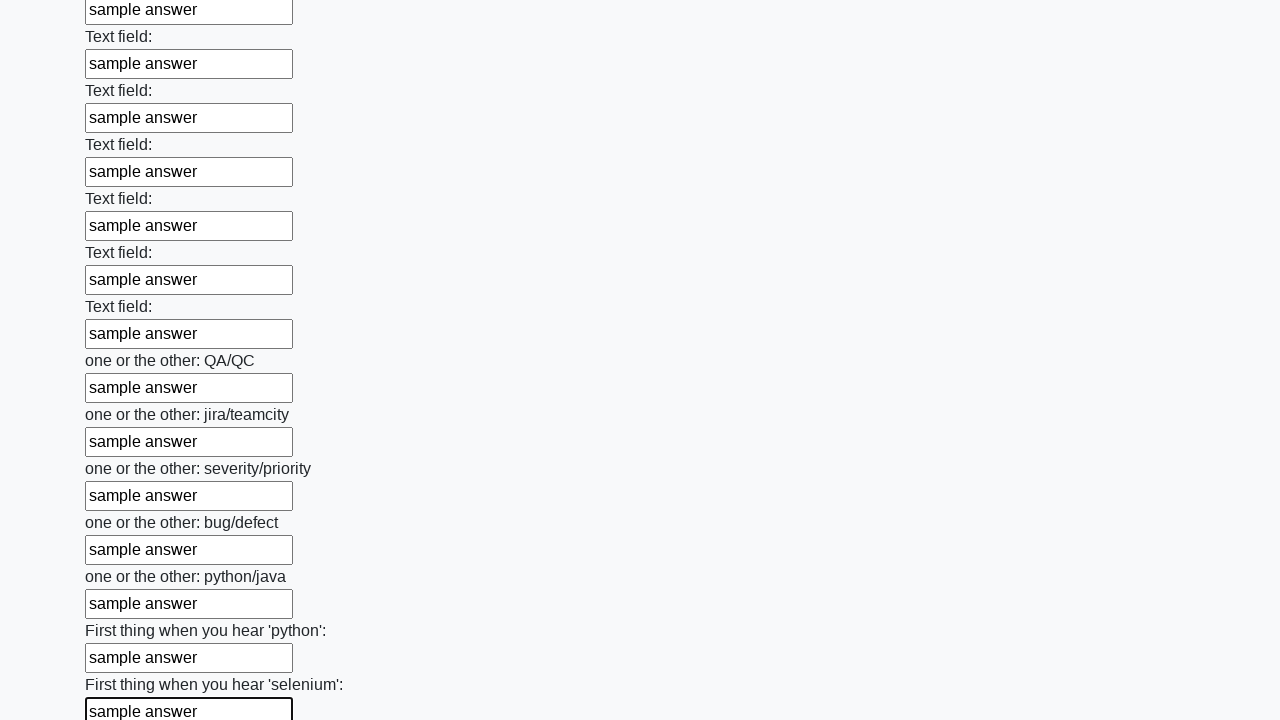

Filled input field with 'sample answer' on input >> nth=94
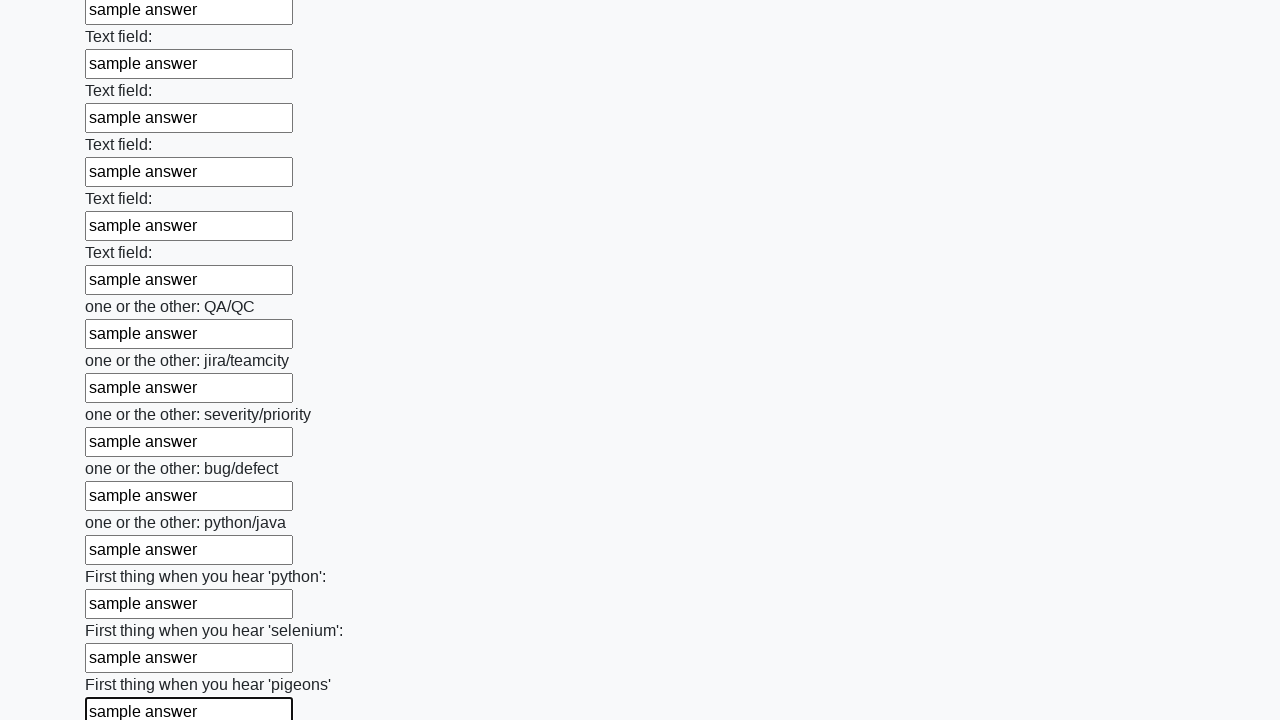

Filled input field with 'sample answer' on input >> nth=95
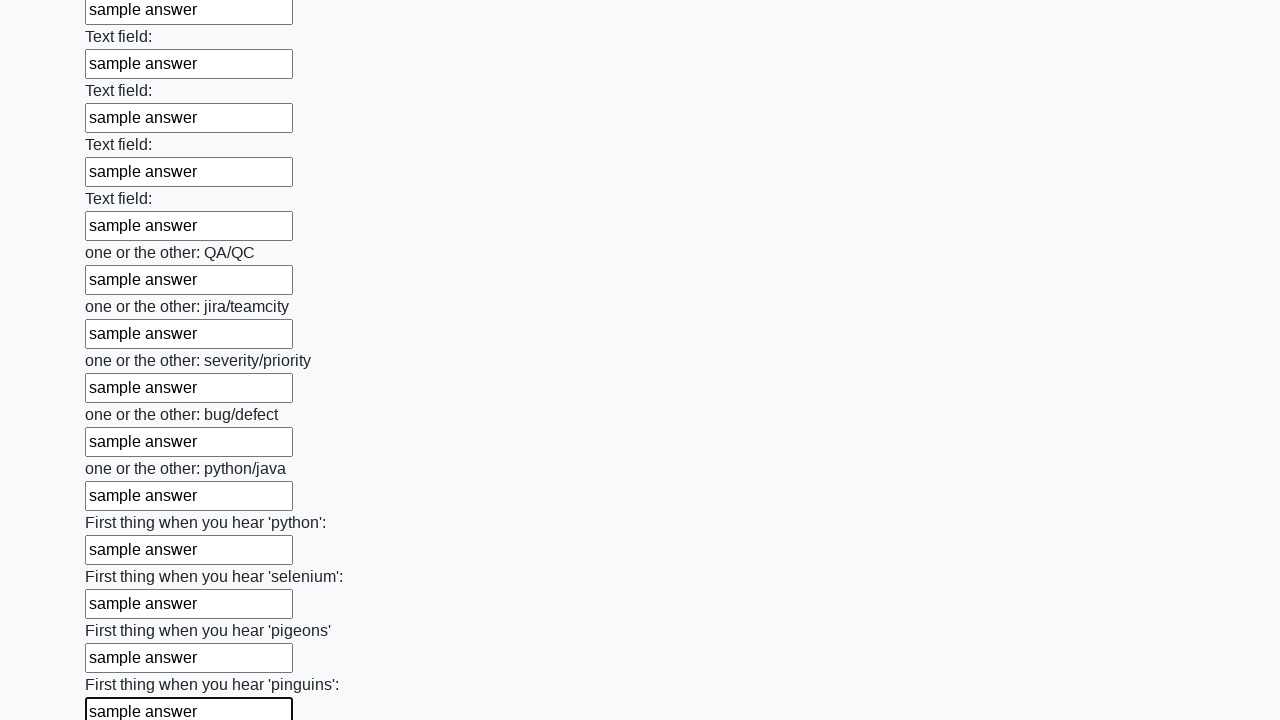

Filled input field with 'sample answer' on input >> nth=96
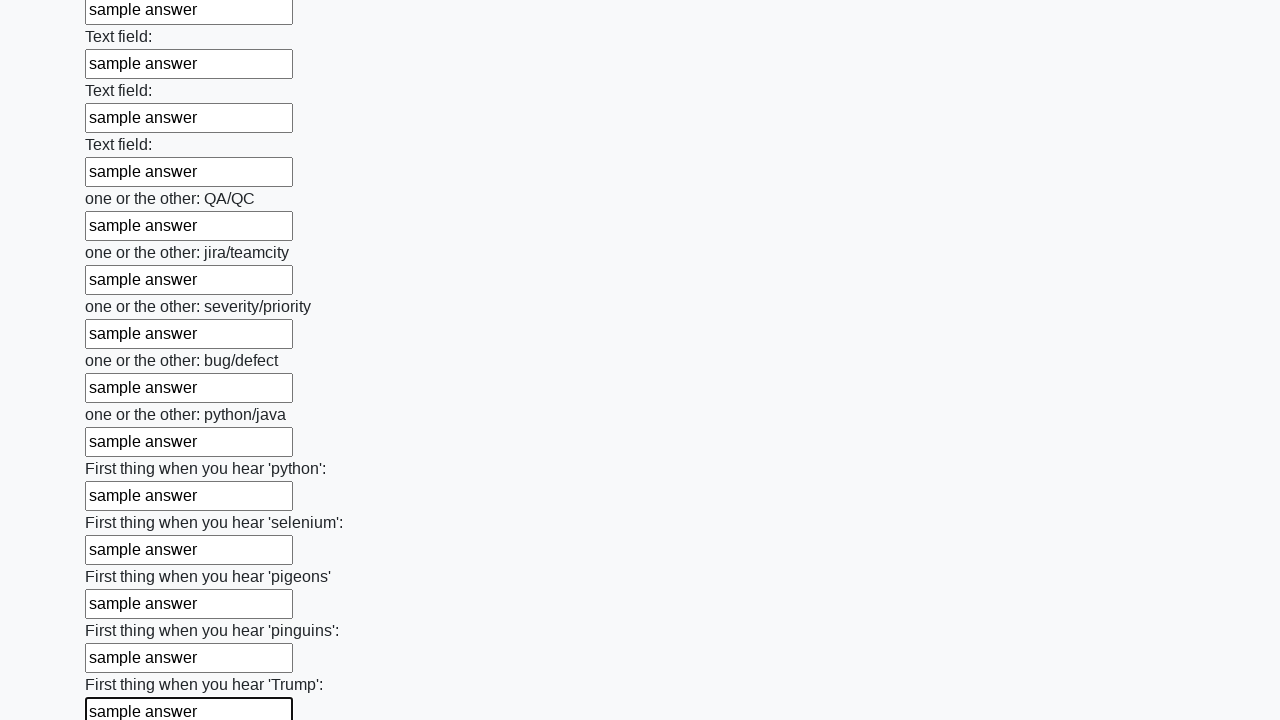

Filled input field with 'sample answer' on input >> nth=97
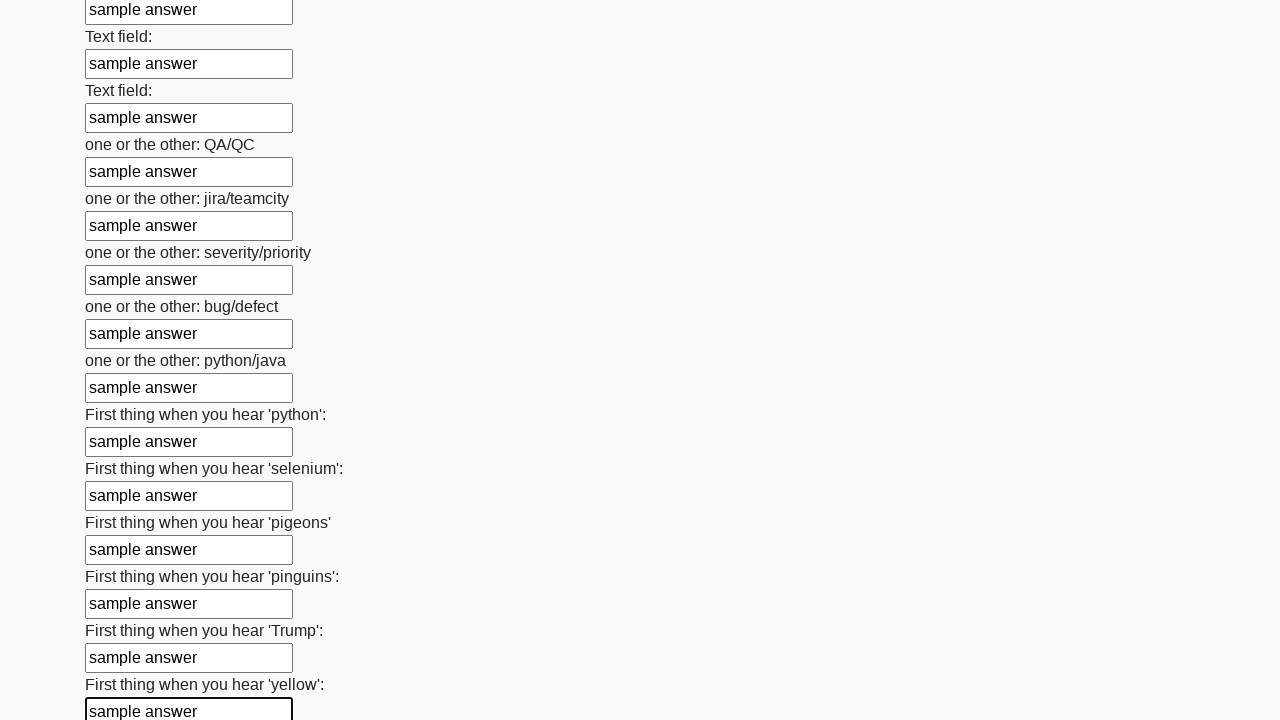

Filled input field with 'sample answer' on input >> nth=98
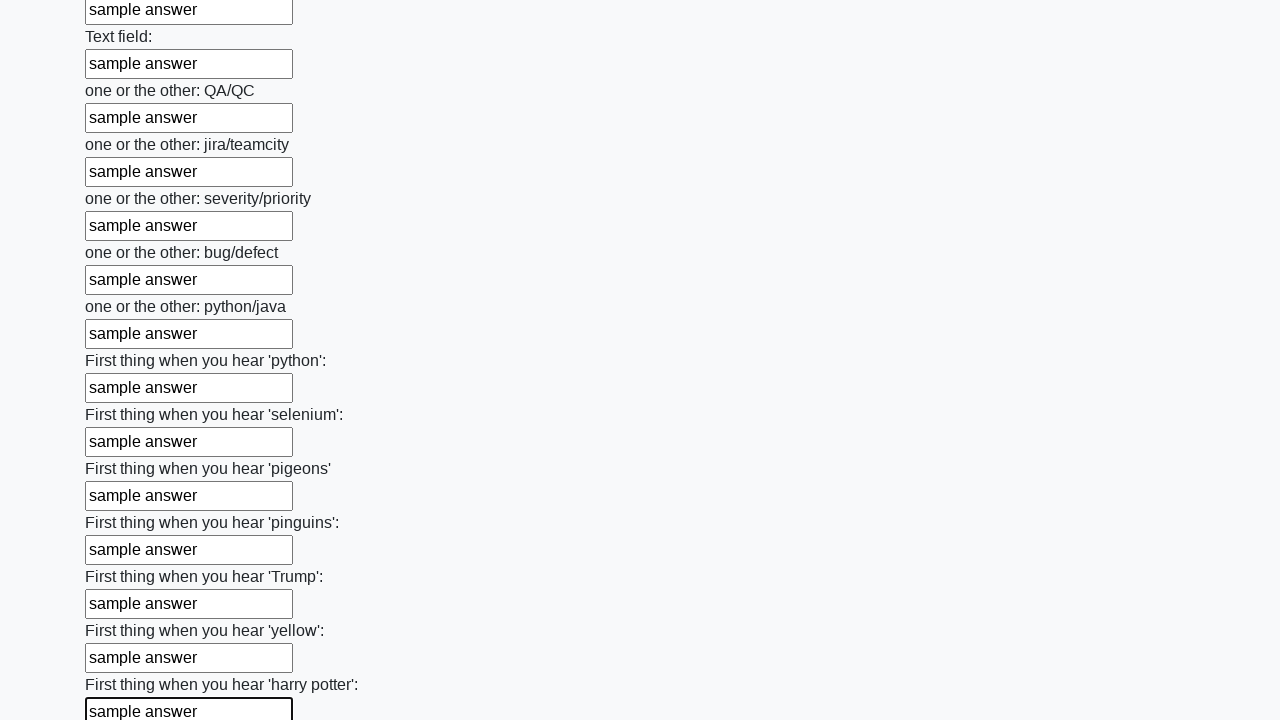

Filled input field with 'sample answer' on input >> nth=99
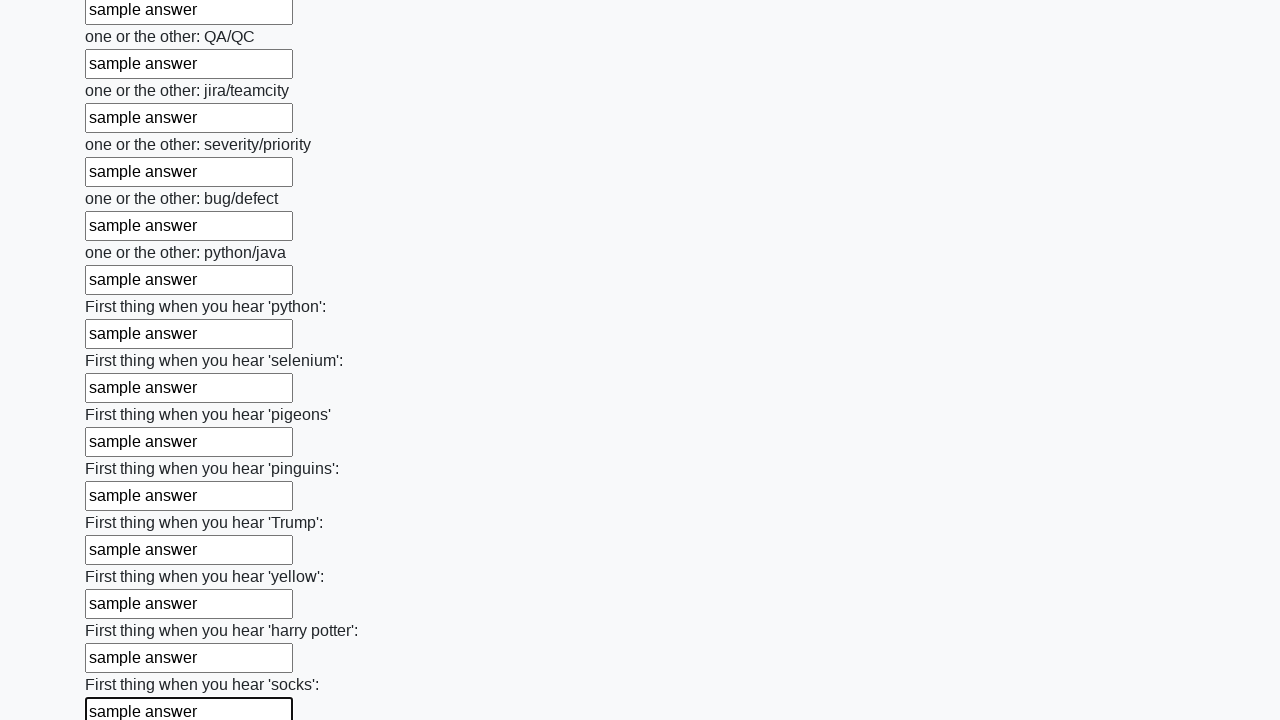

Clicked submit button at (123, 611) on button.btn
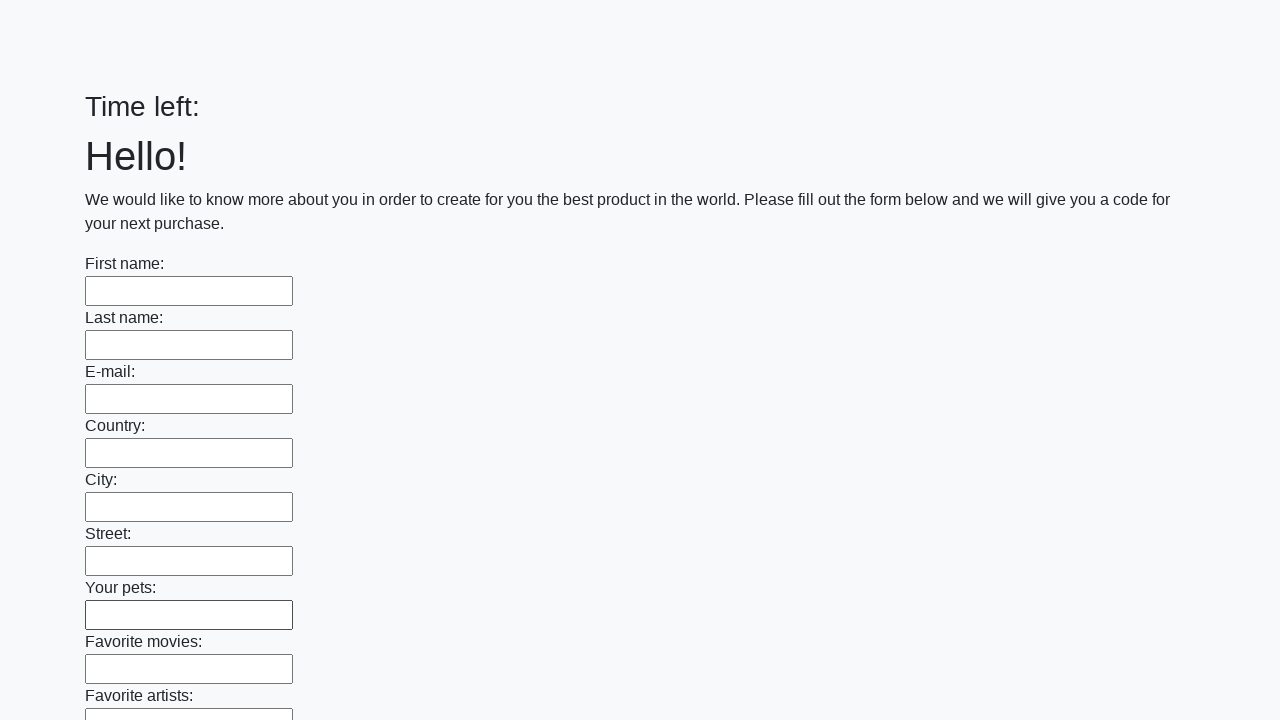

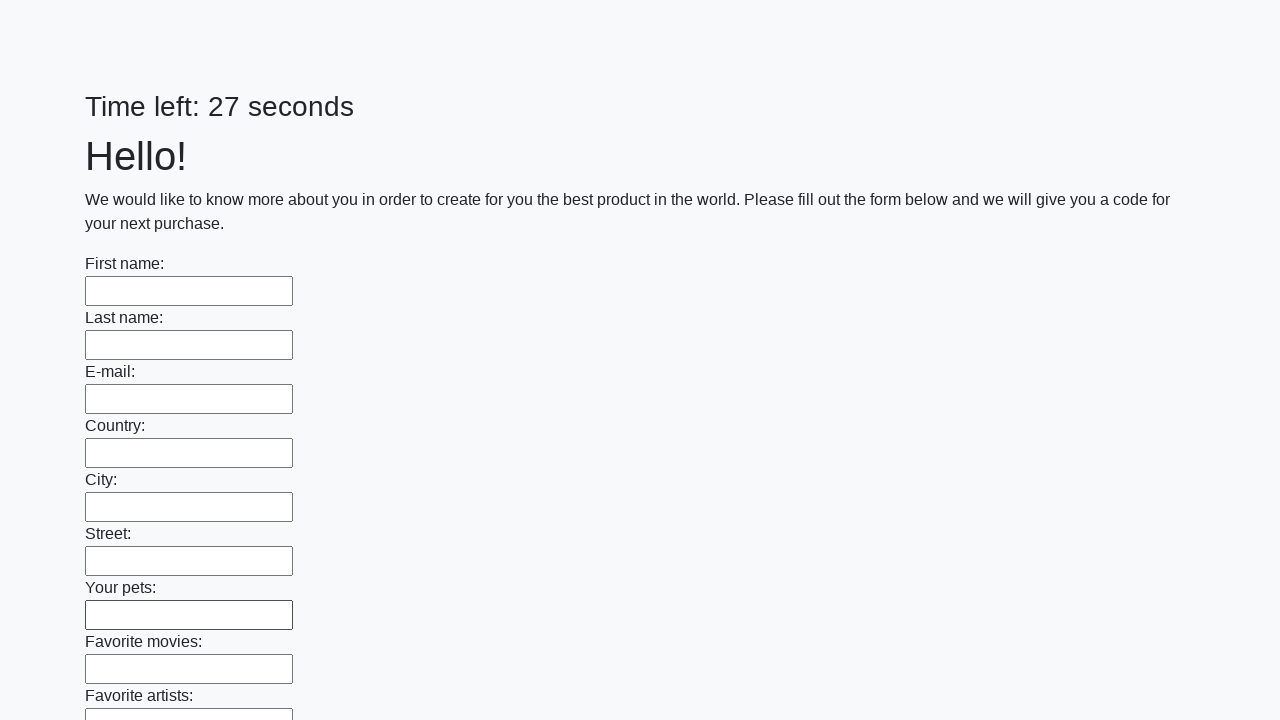